Tests a game where arrow keys are pressed based on instructions until winning

Starting URL: https://obstaclecourse.tricentis.com/Obstacles/82018

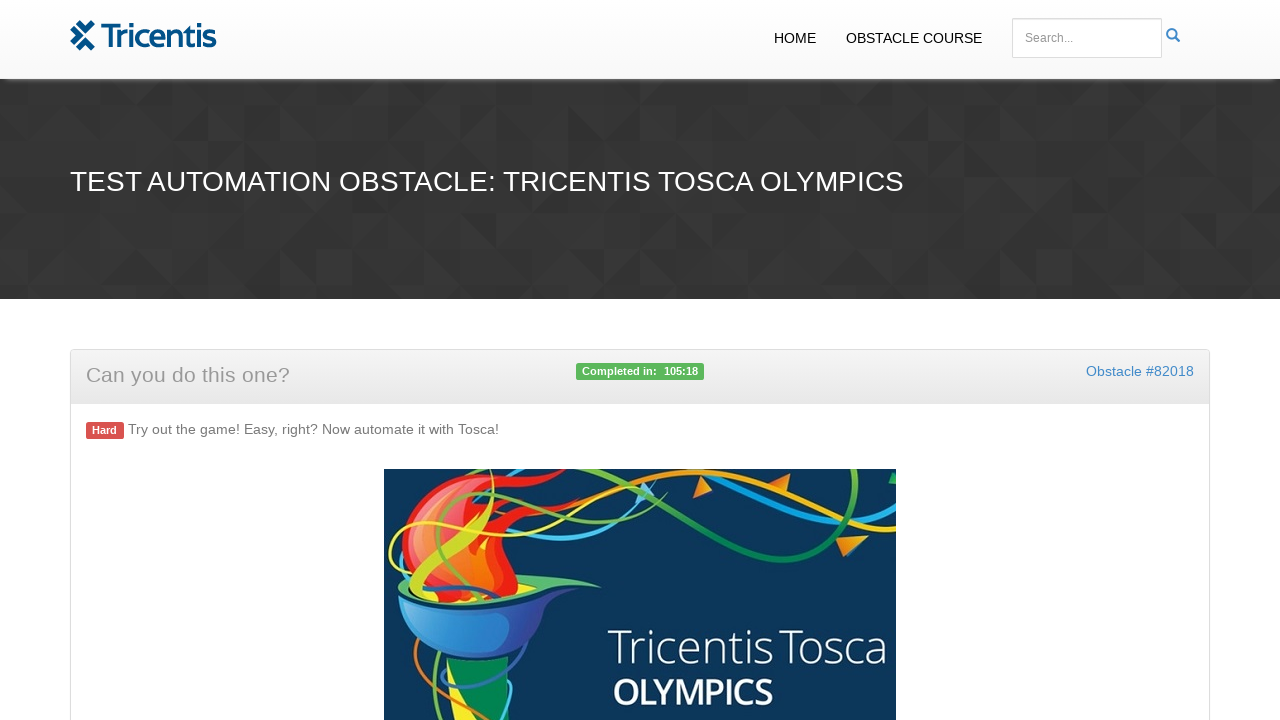

Clicked start button to begin the game at (640, 360) on #start
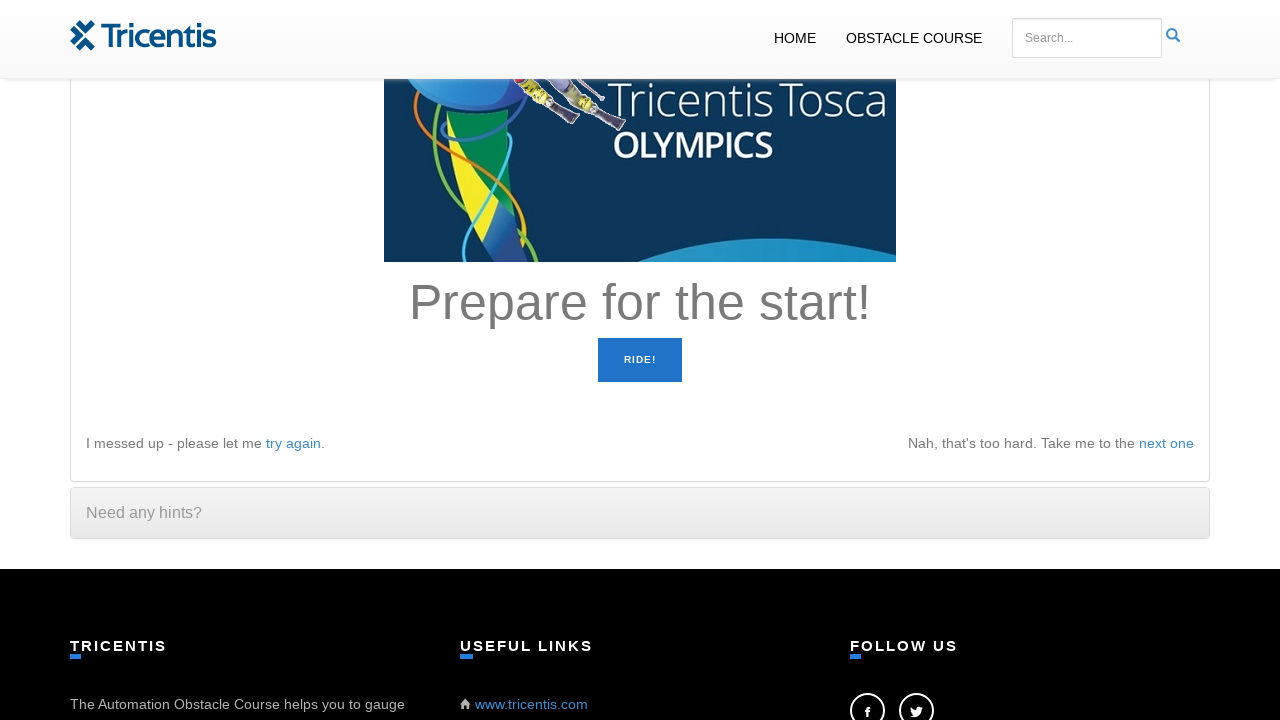

Read instruction: 'Prepare for the start!'
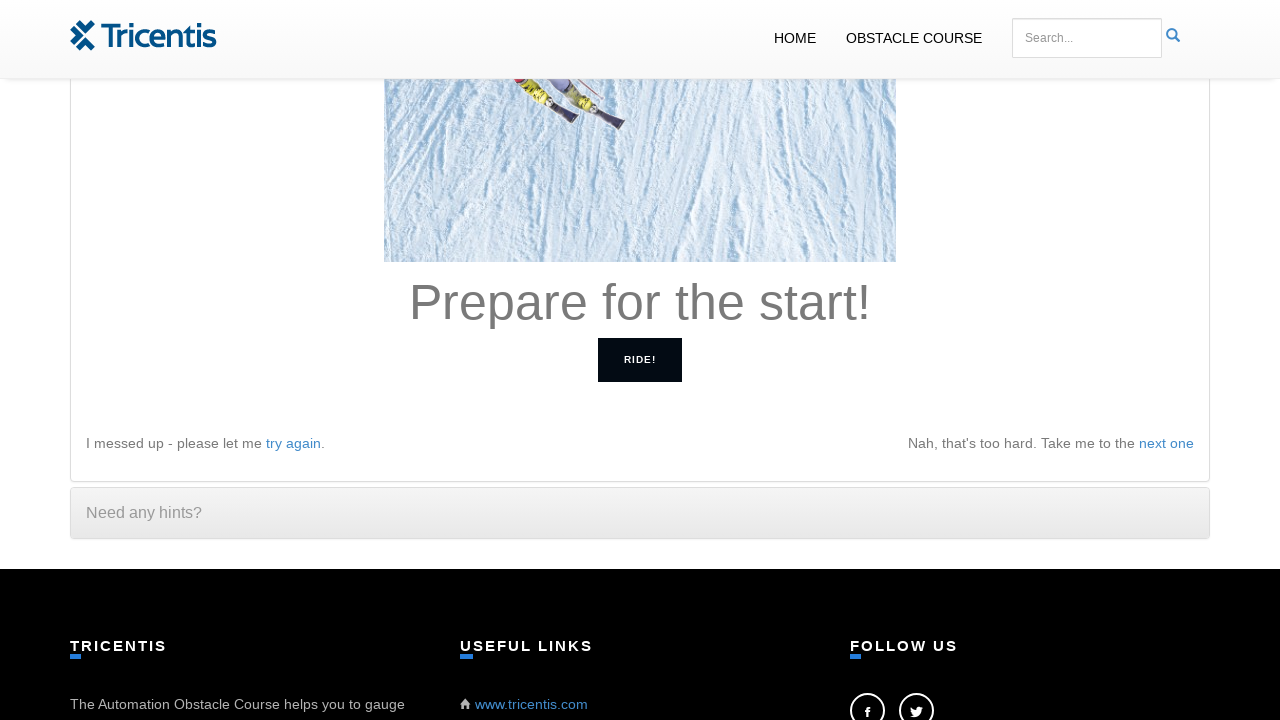

Read instruction: 'Prepare for the start!'
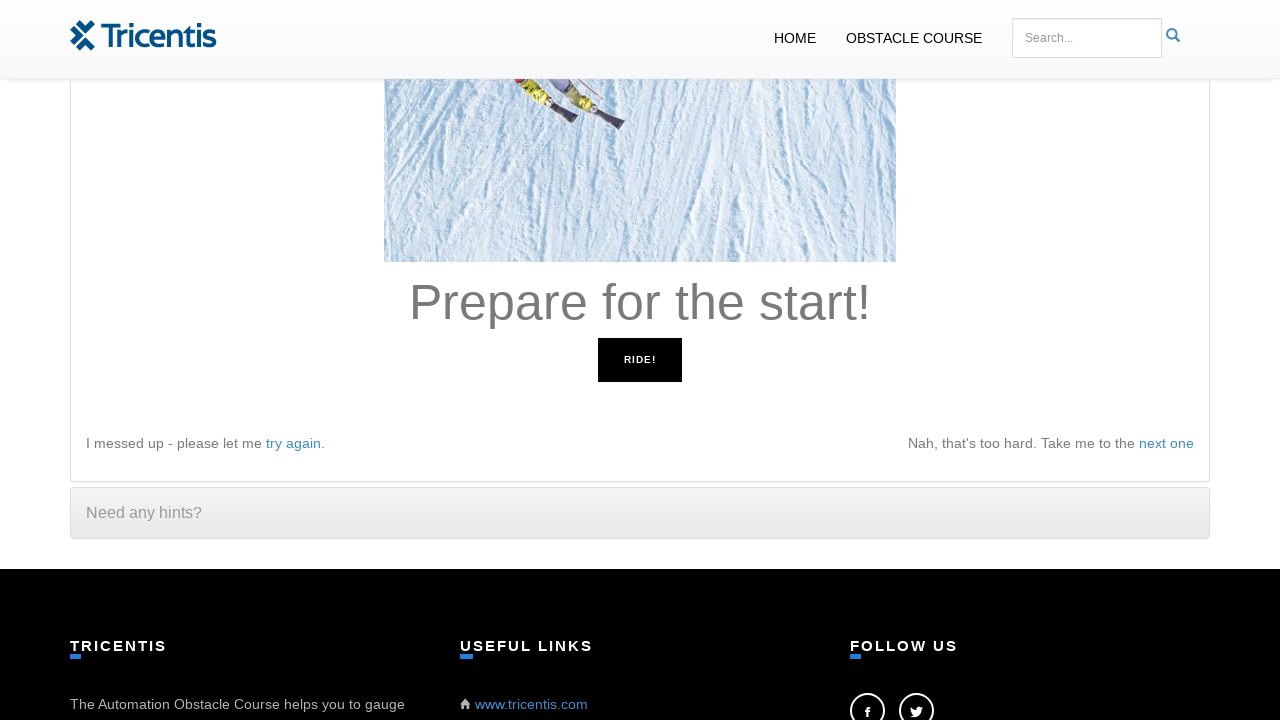

Read instruction: 'Prepare for the start!'
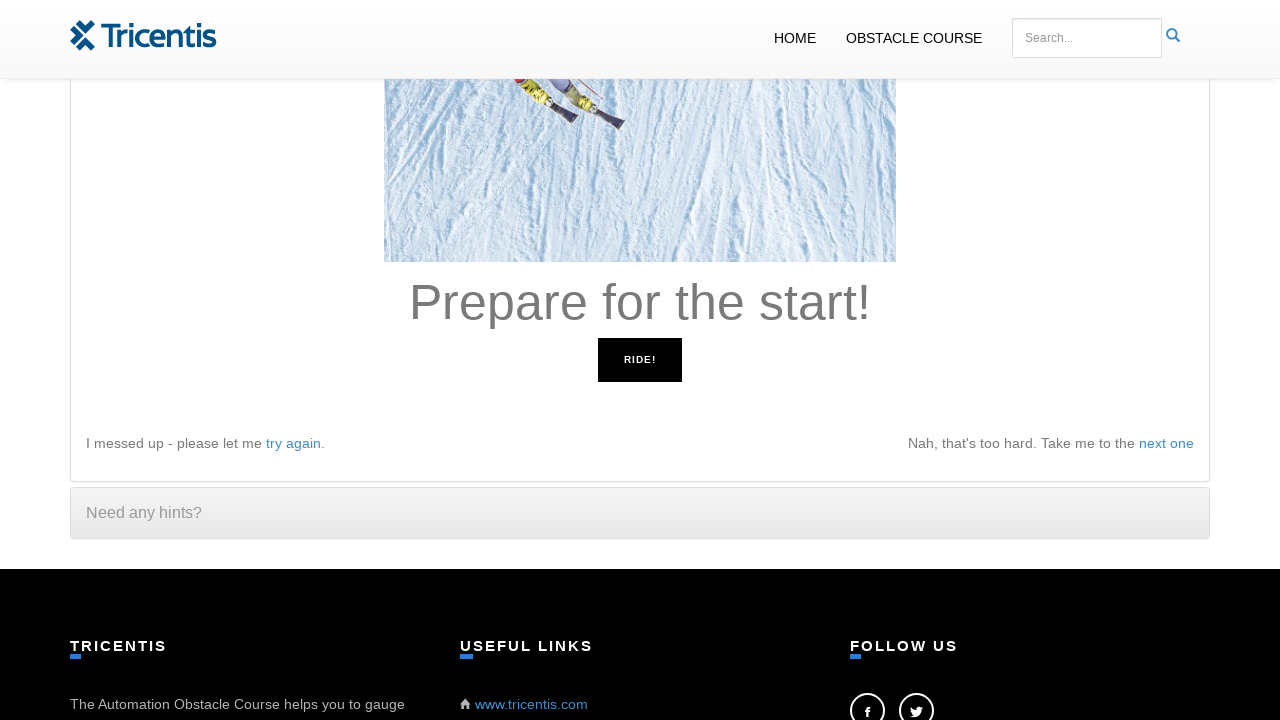

Read instruction: 'Prepare for the start!'
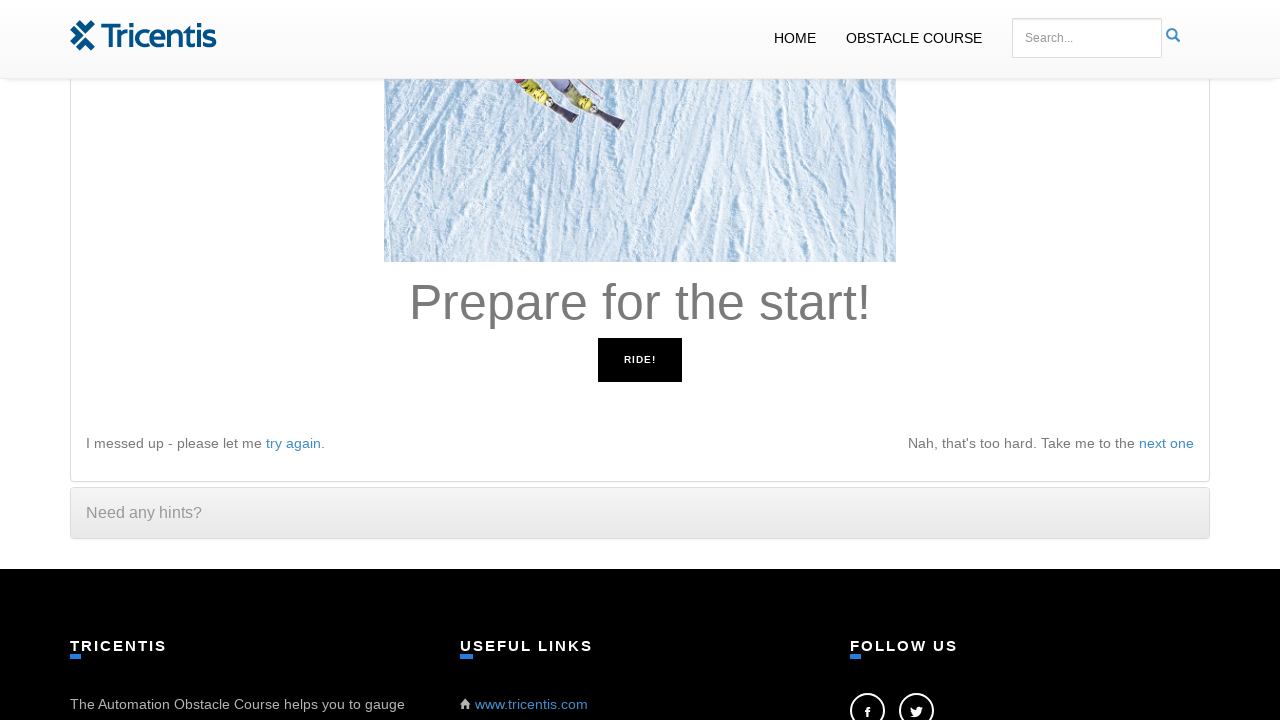

Read instruction: 'Prepare for the start!'
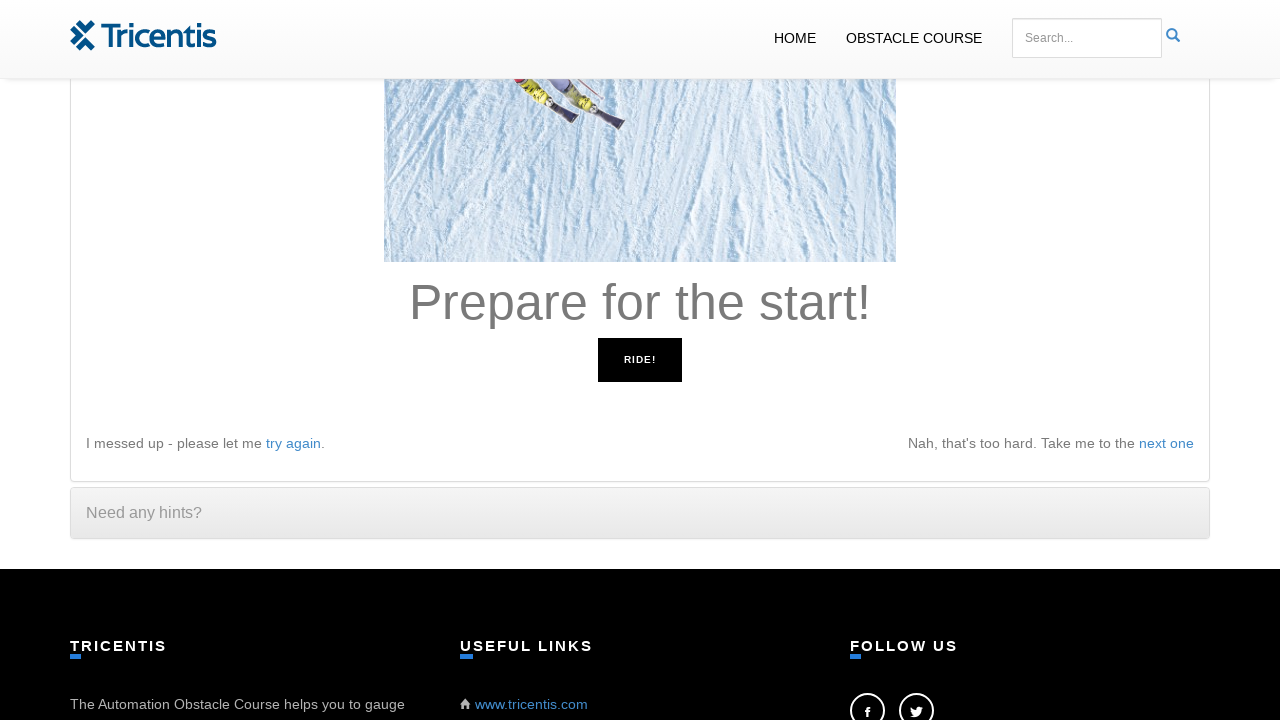

Read instruction: 'Go left!'
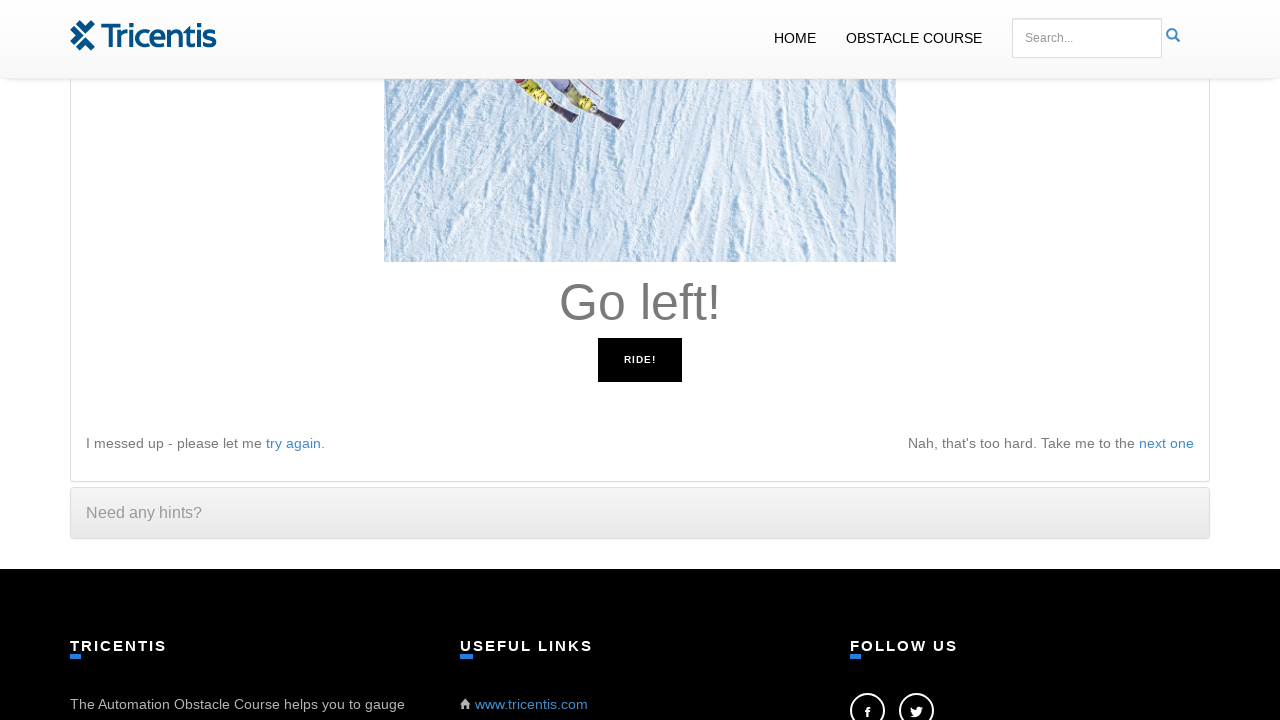

Pressed left arrow key to move left
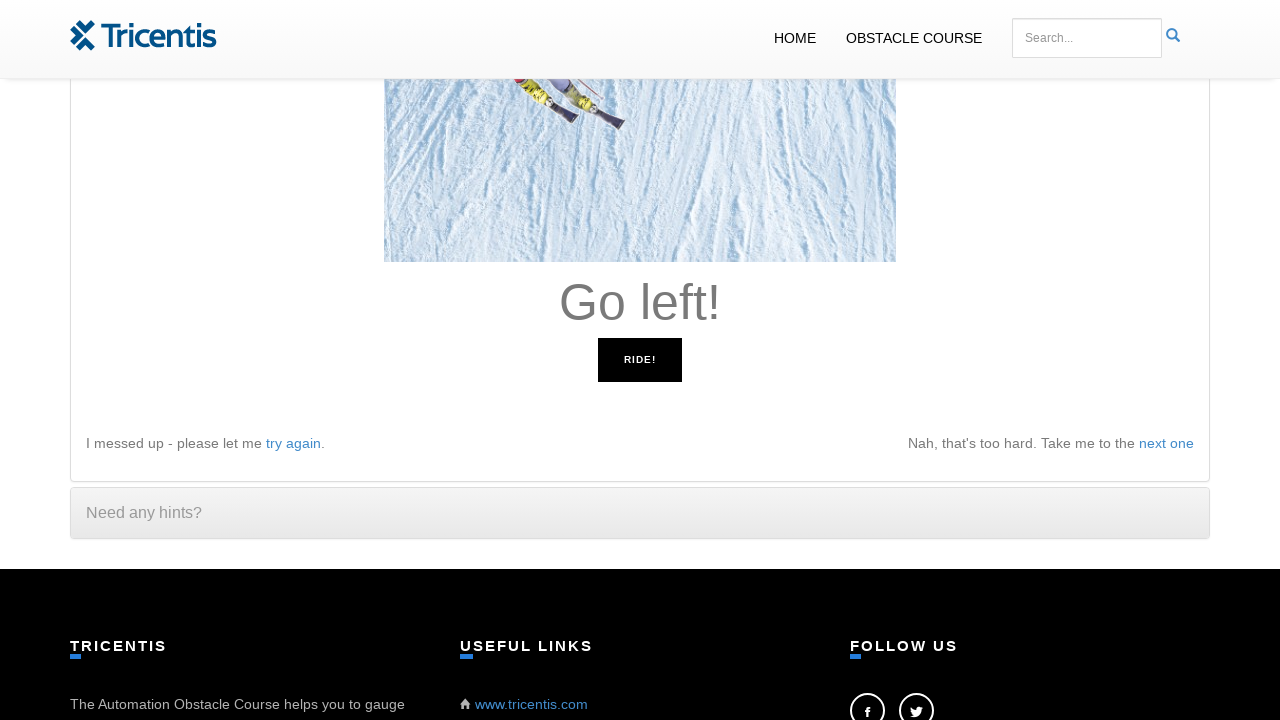

Read instruction: 'Go left!'
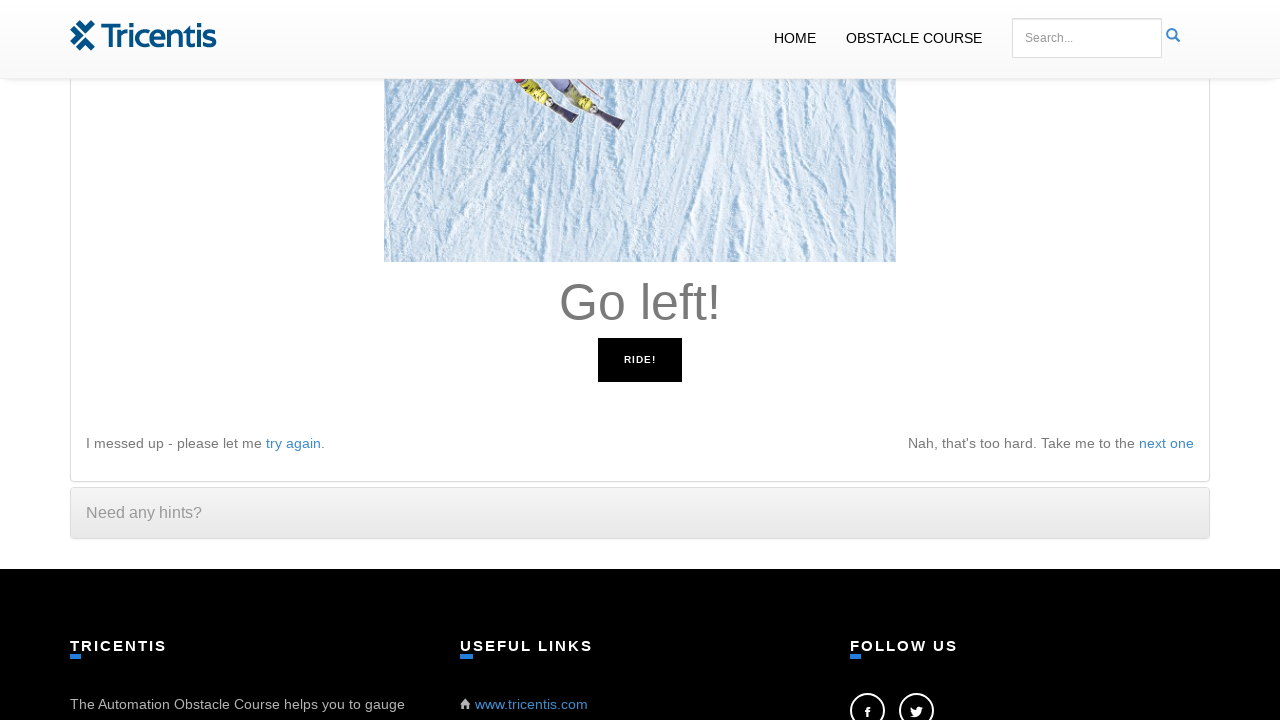

Pressed left arrow key to move left
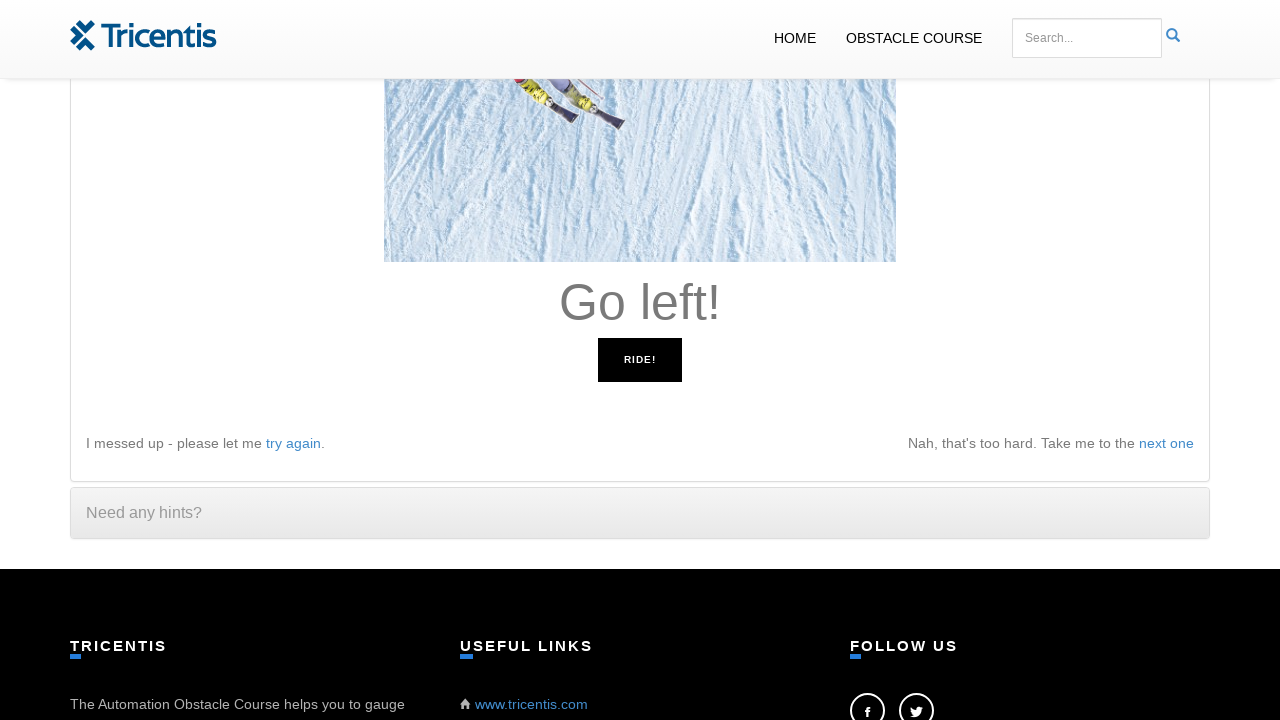

Read instruction: 'Go left!'
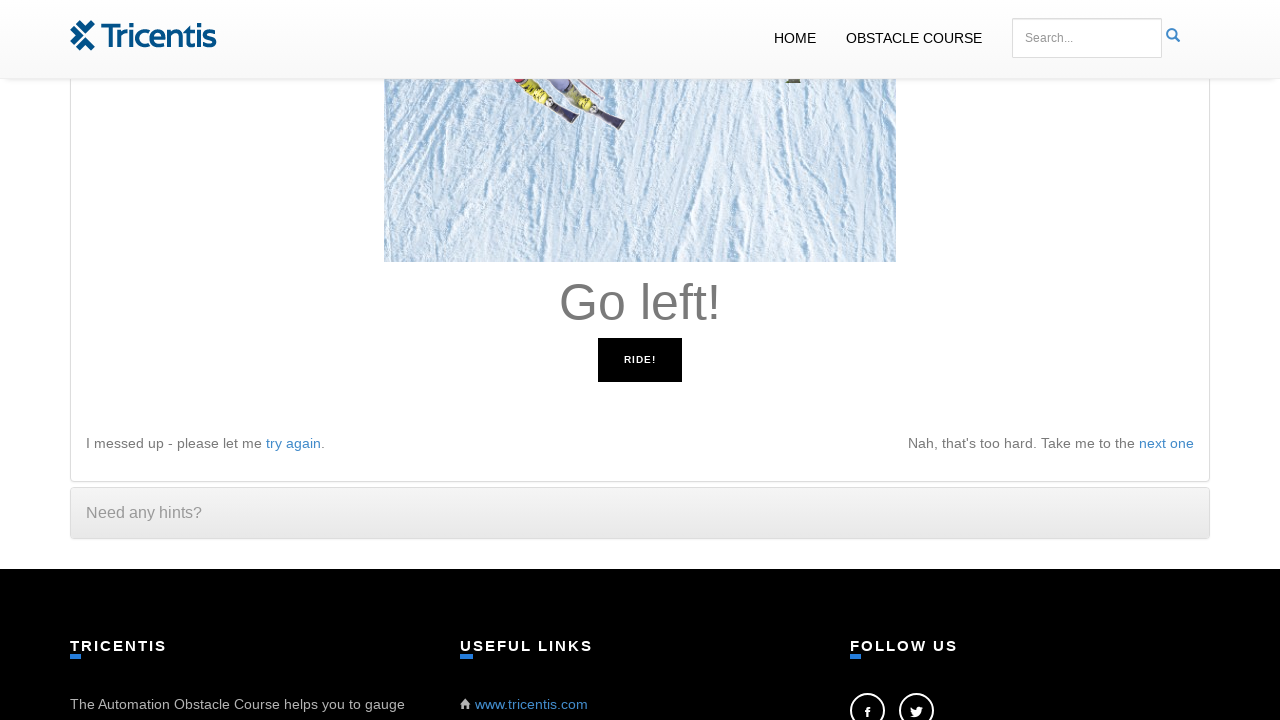

Pressed left arrow key to move left
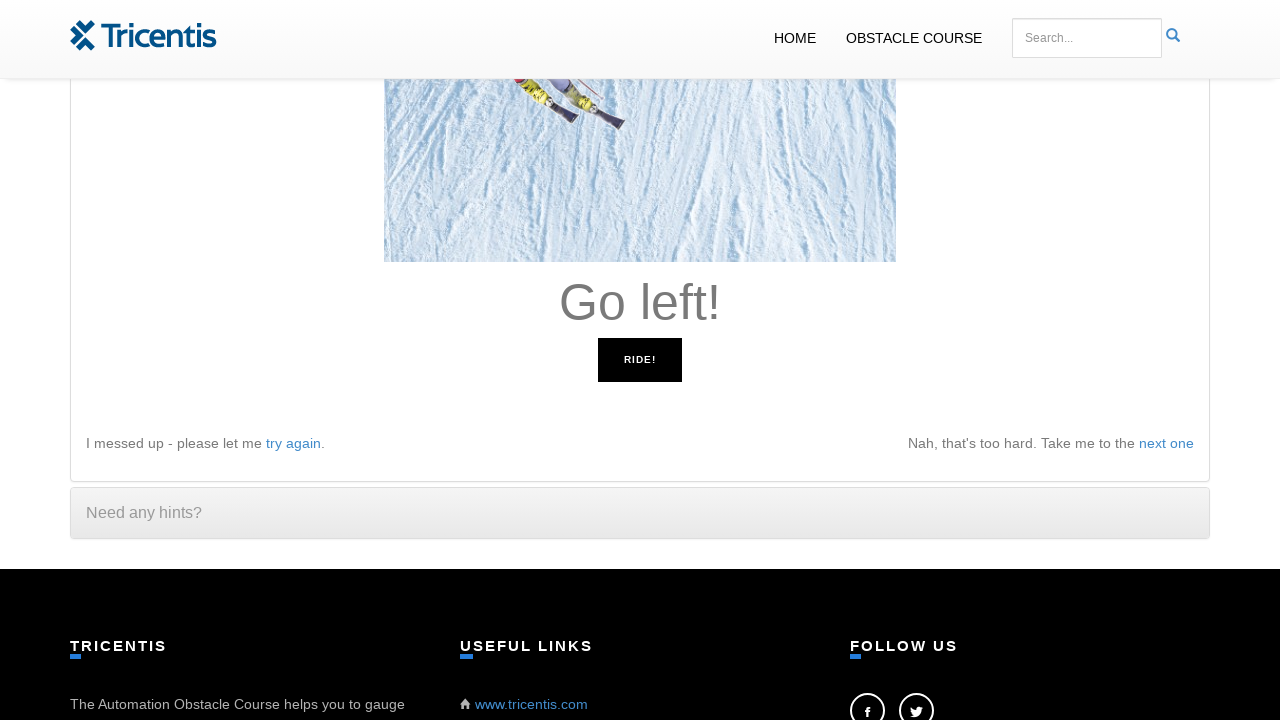

Read instruction: 'Go left!'
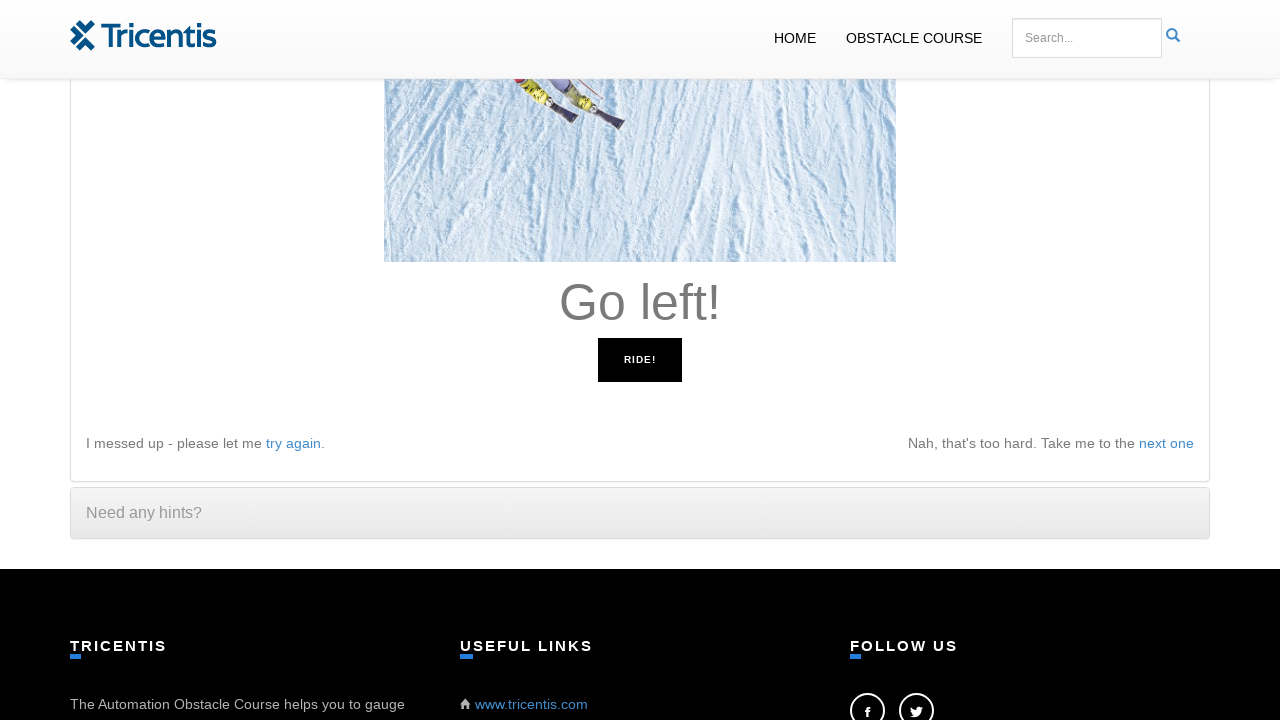

Pressed left arrow key to move left
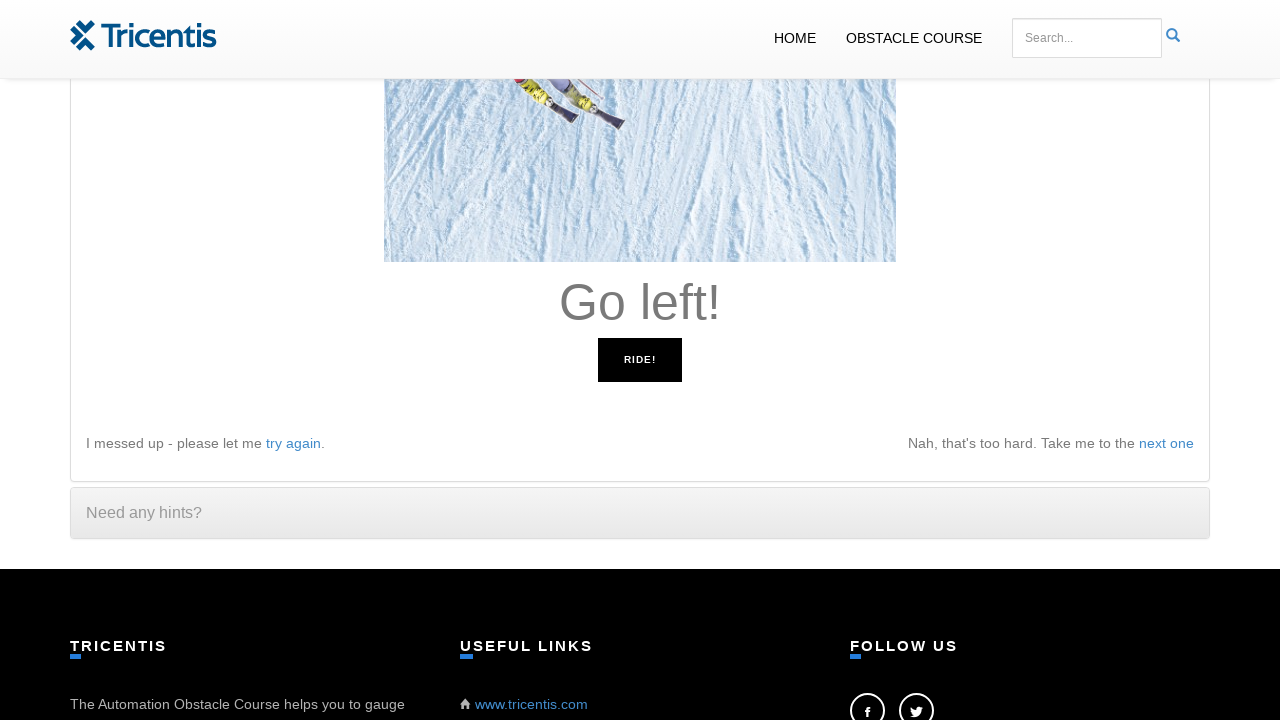

Read instruction: 'Go left!'
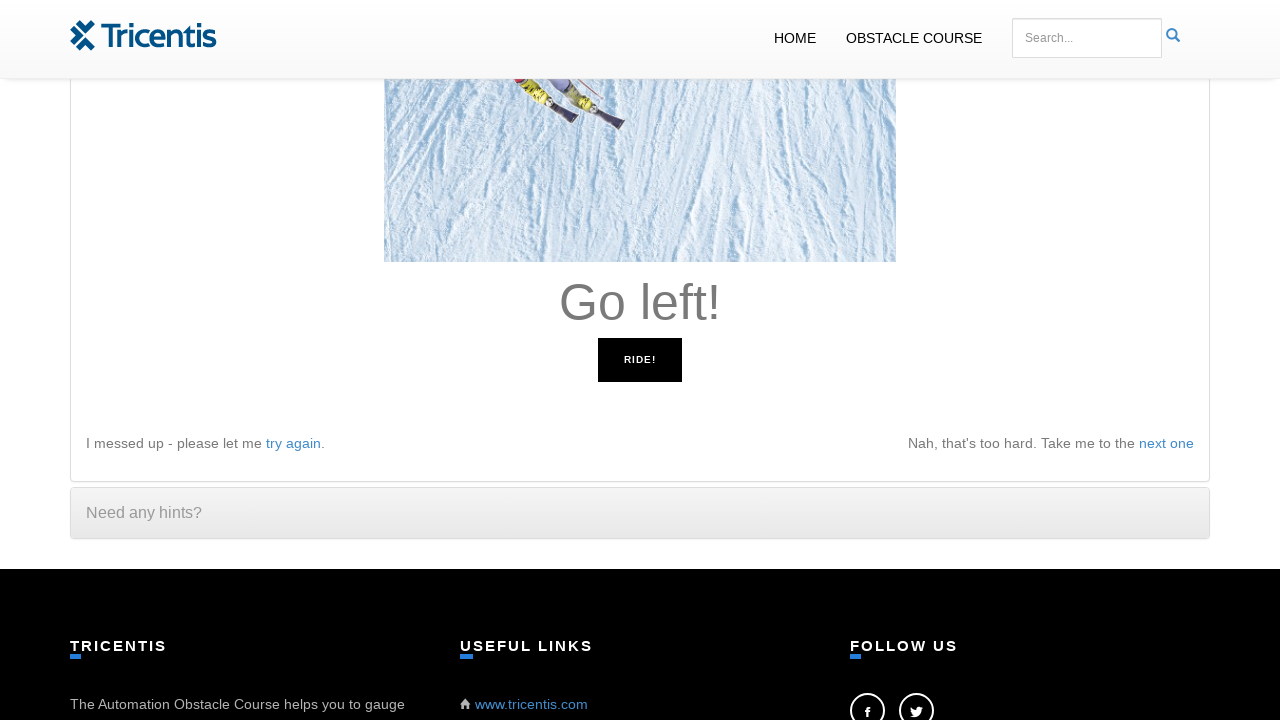

Pressed left arrow key to move left
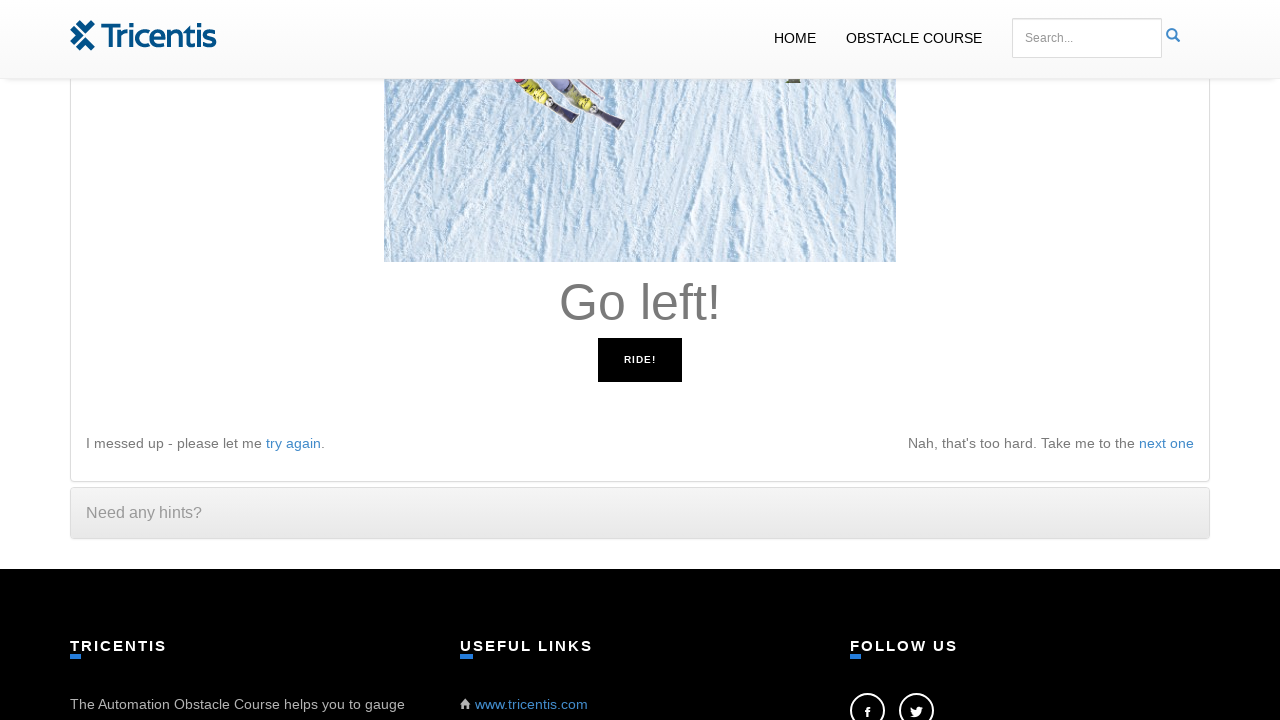

Read instruction: 'Go left!'
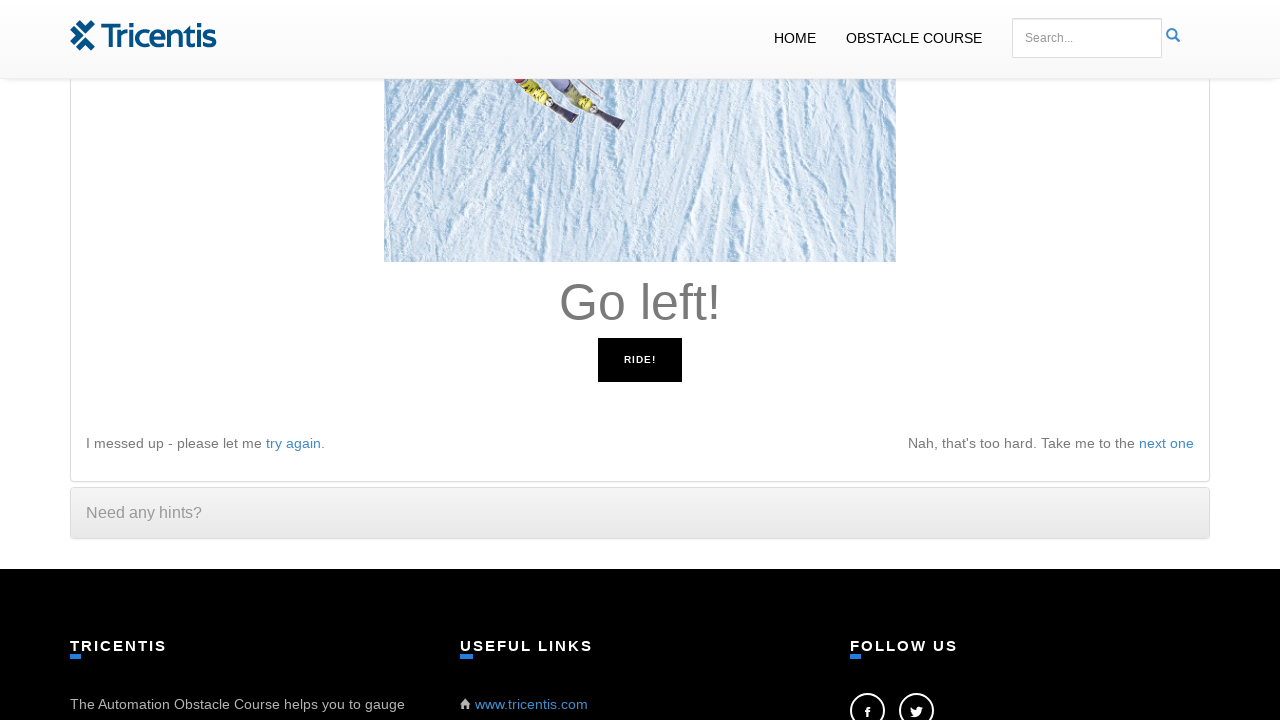

Pressed left arrow key to move left
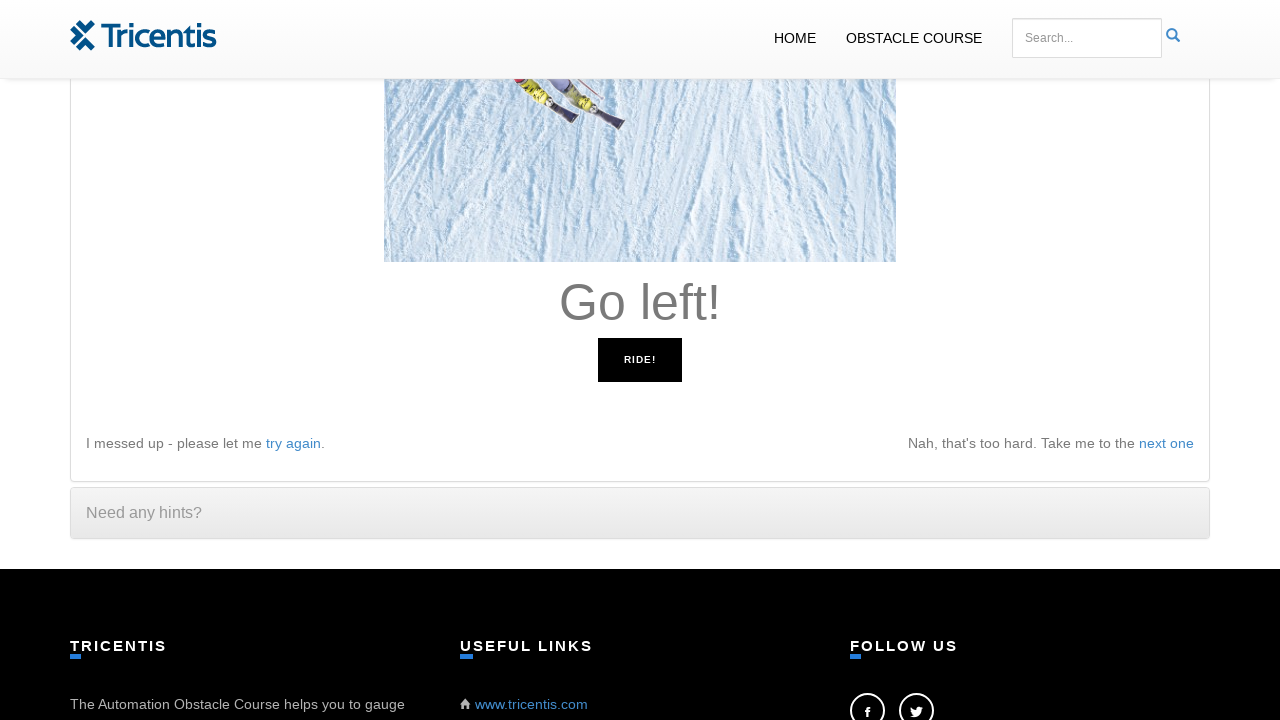

Read instruction: 'Go left!'
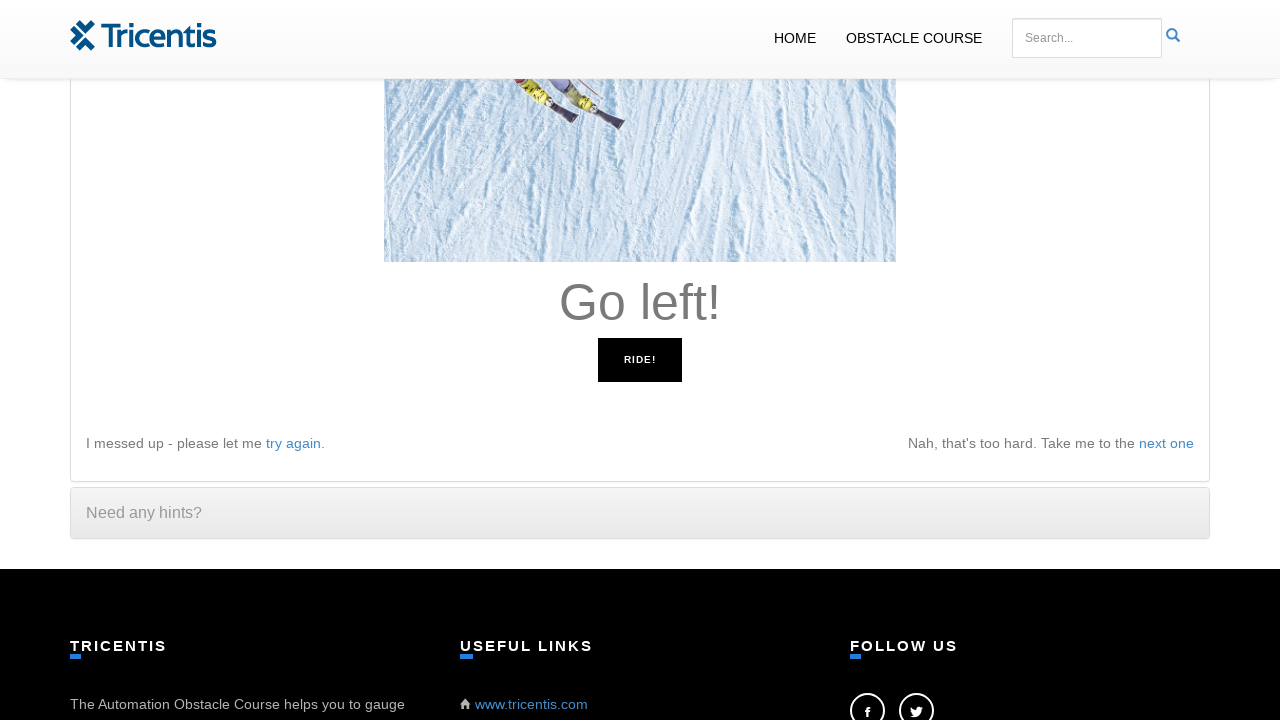

Pressed left arrow key to move left
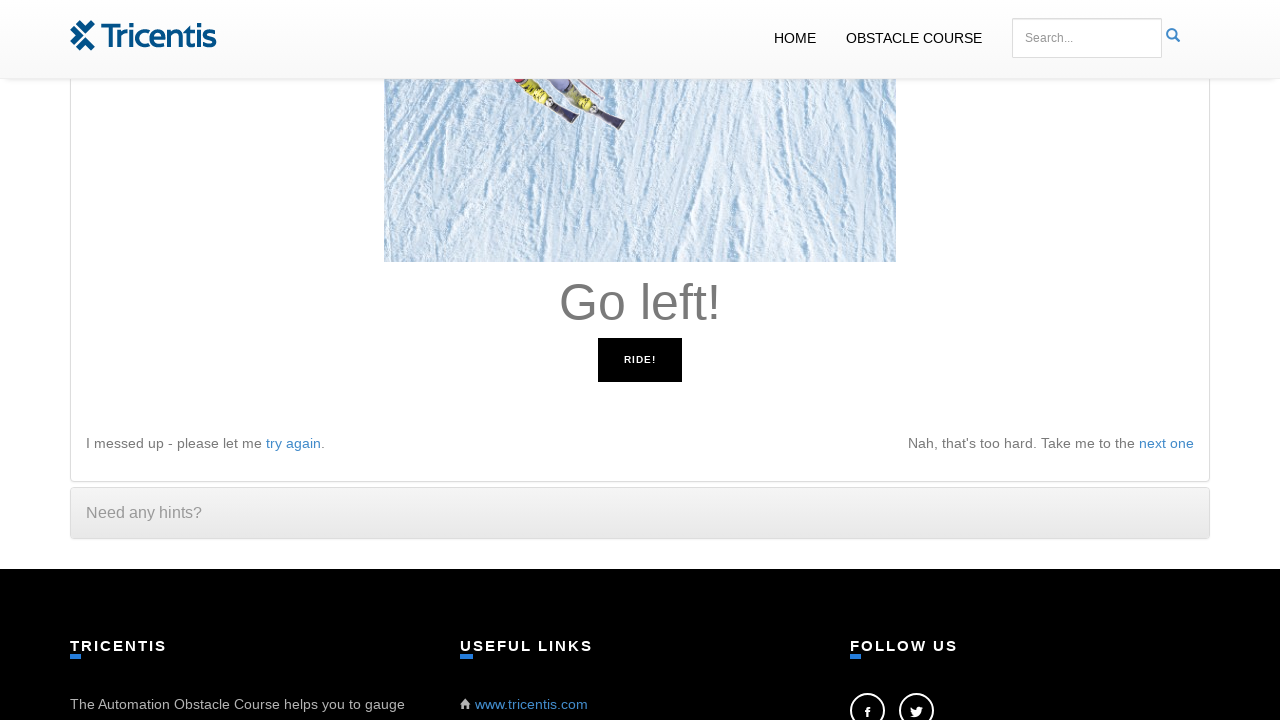

Read instruction: 'Go left!'
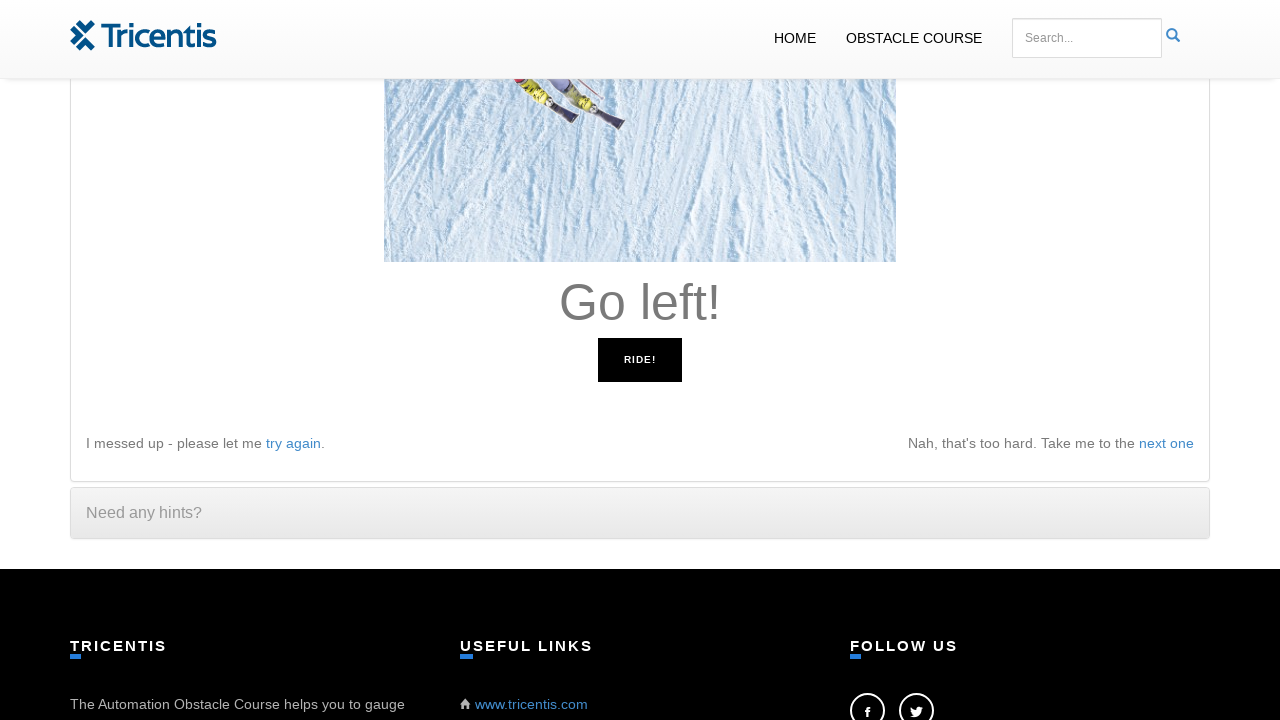

Pressed left arrow key to move left
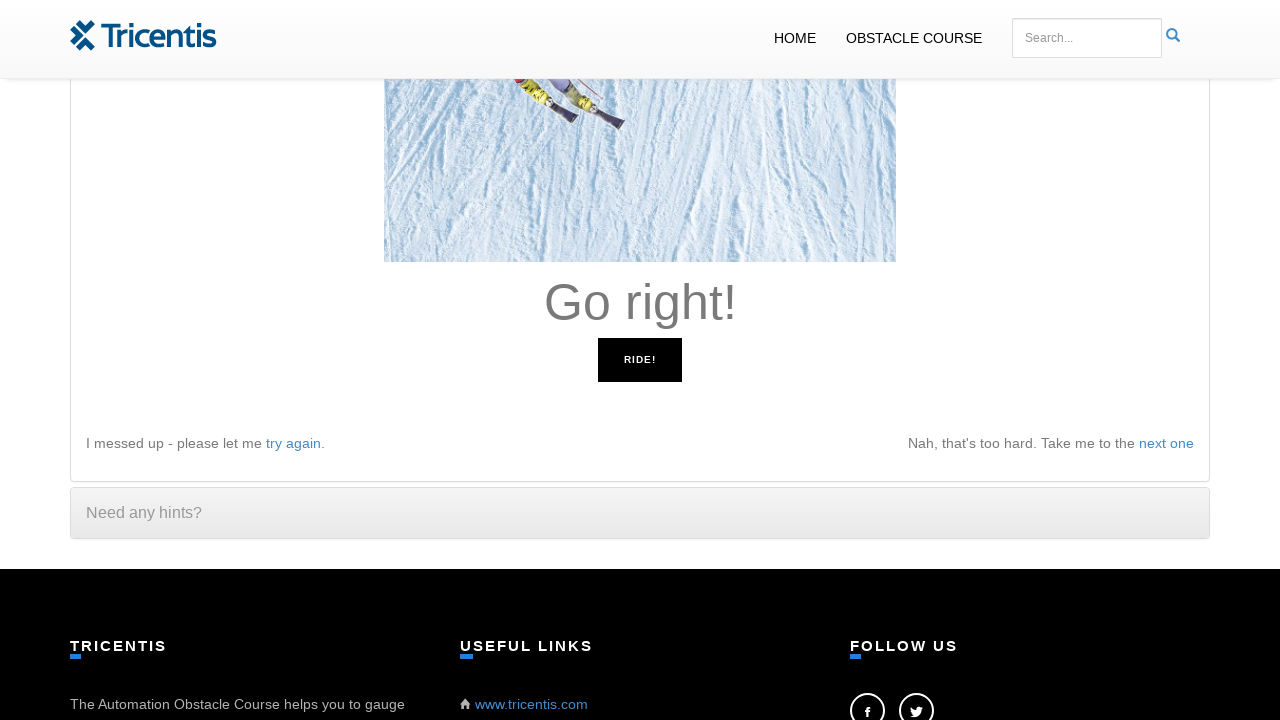

Read instruction: 'Go right!'
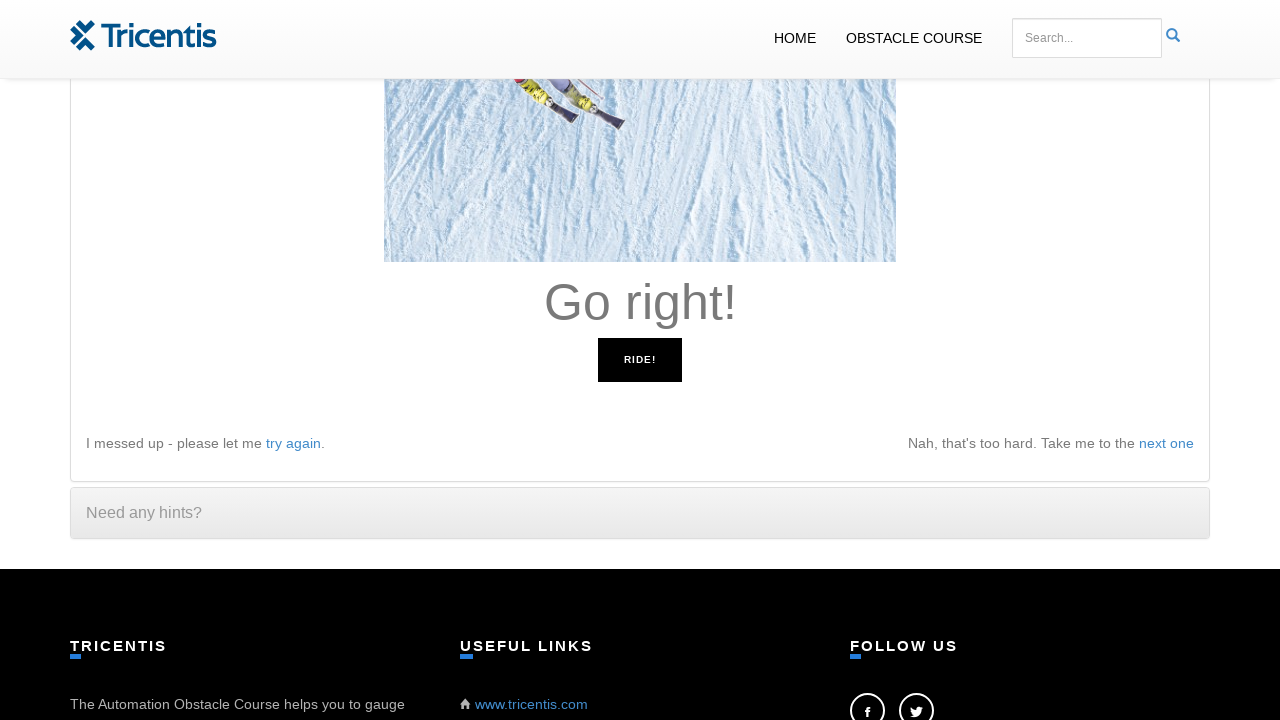

Pressed right arrow key to move right
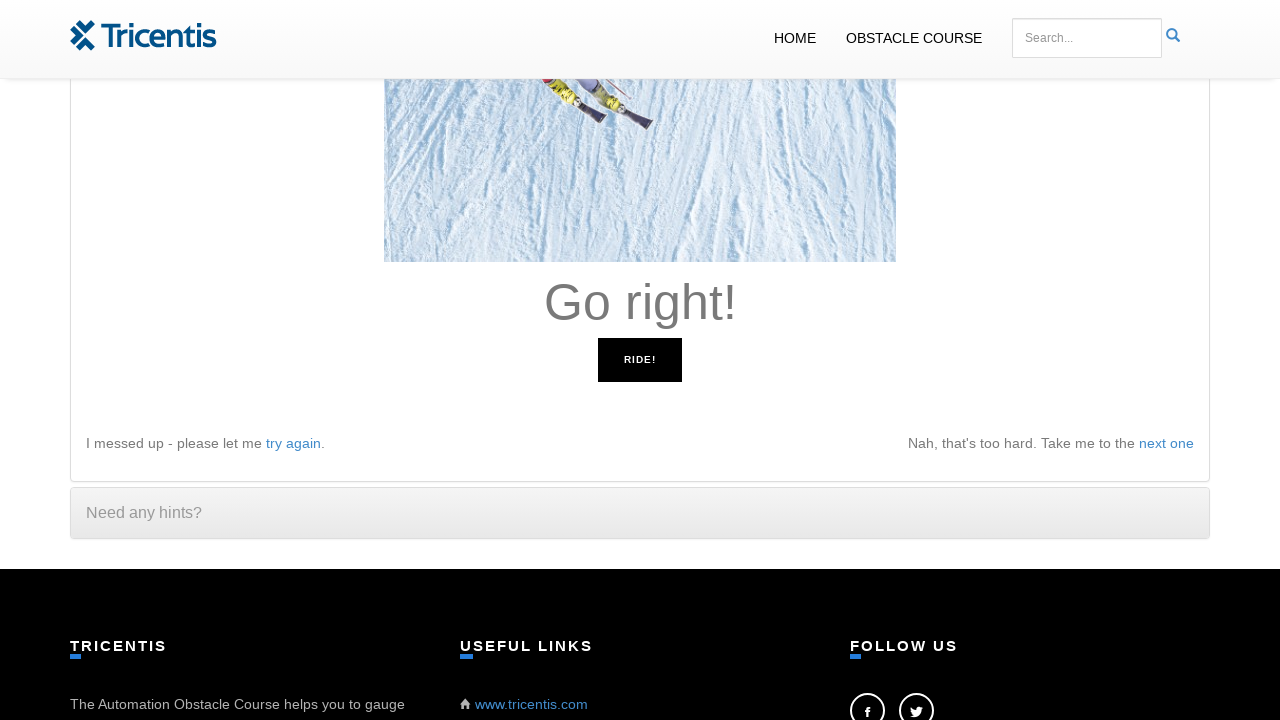

Read instruction: 'Go right!'
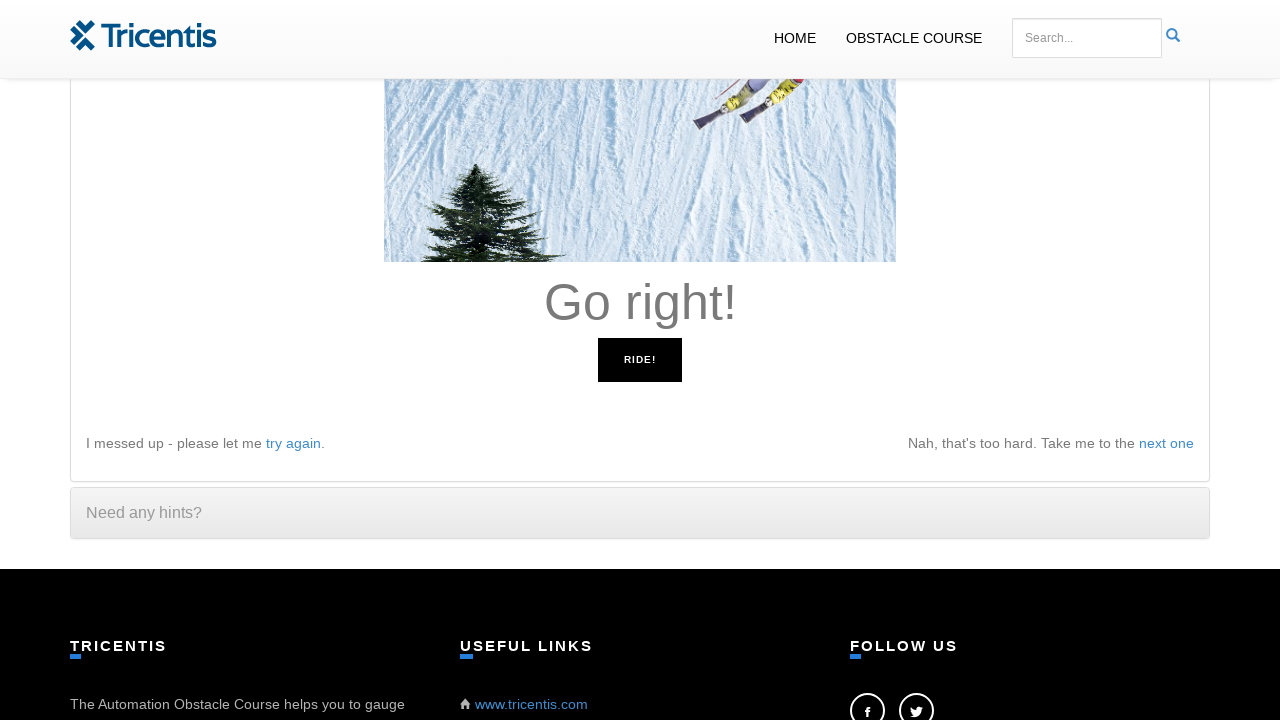

Pressed right arrow key to move right
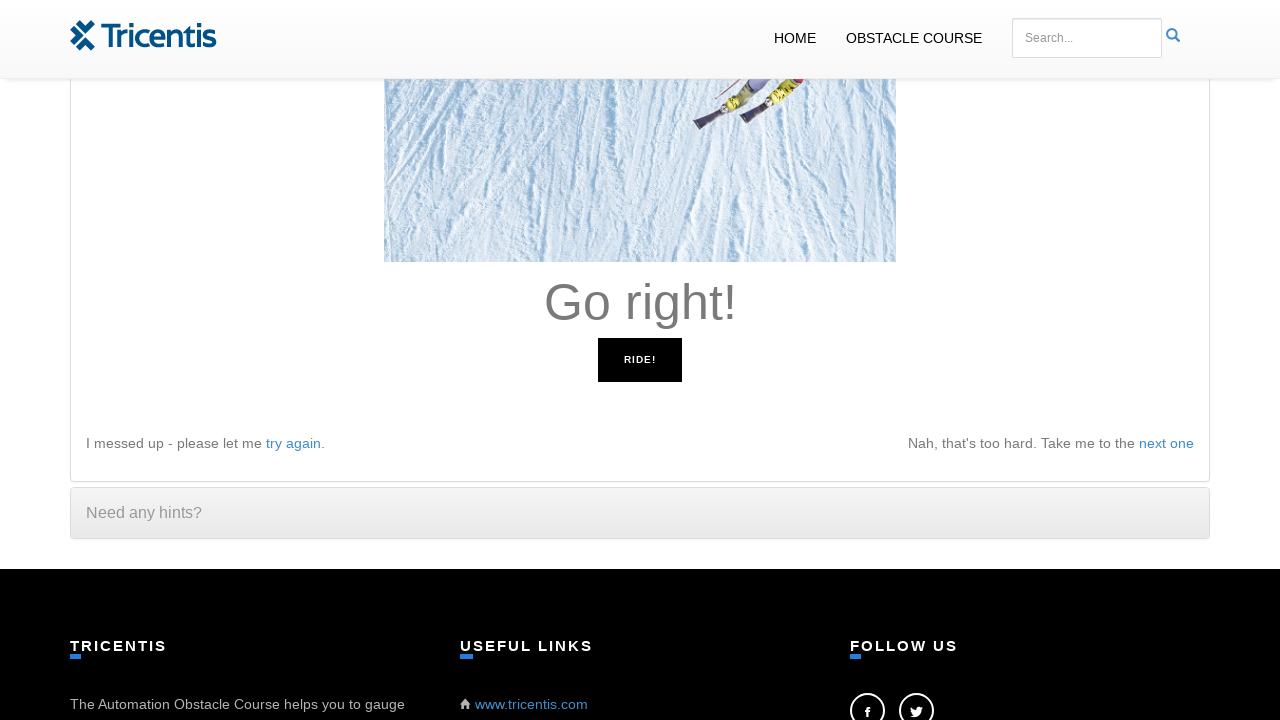

Read instruction: 'Go right!'
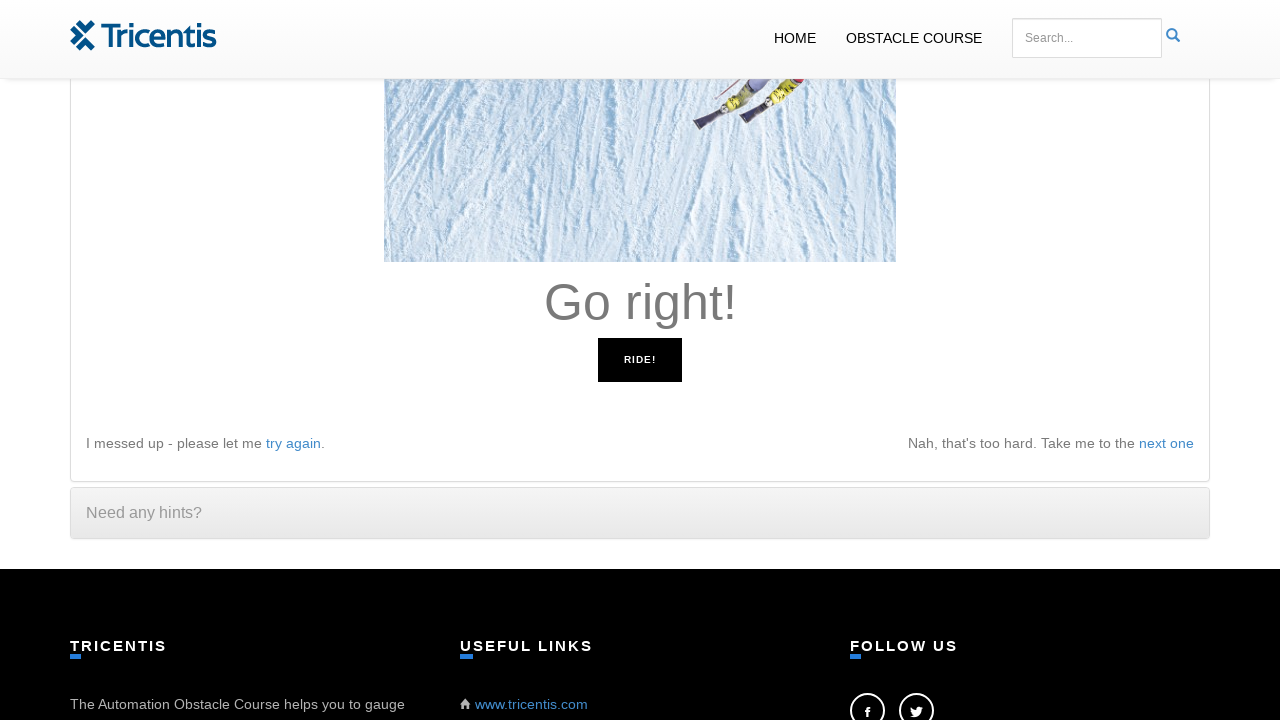

Pressed right arrow key to move right
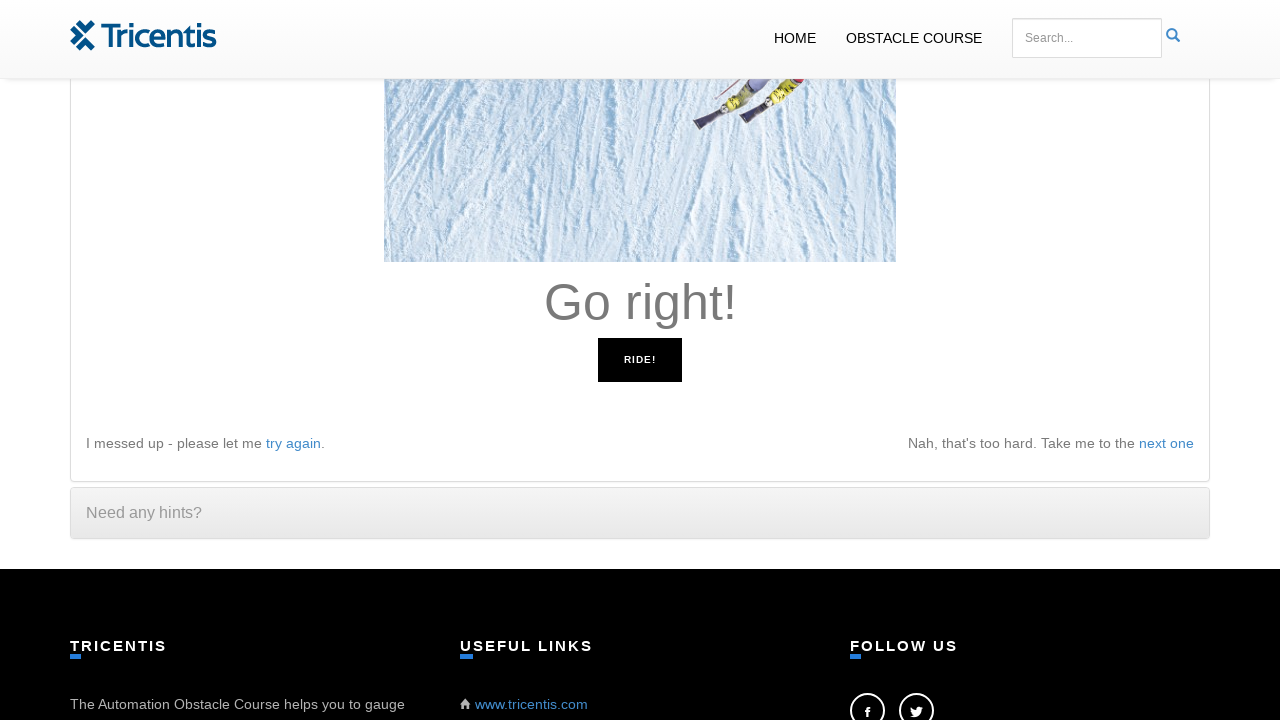

Read instruction: 'Go right!'
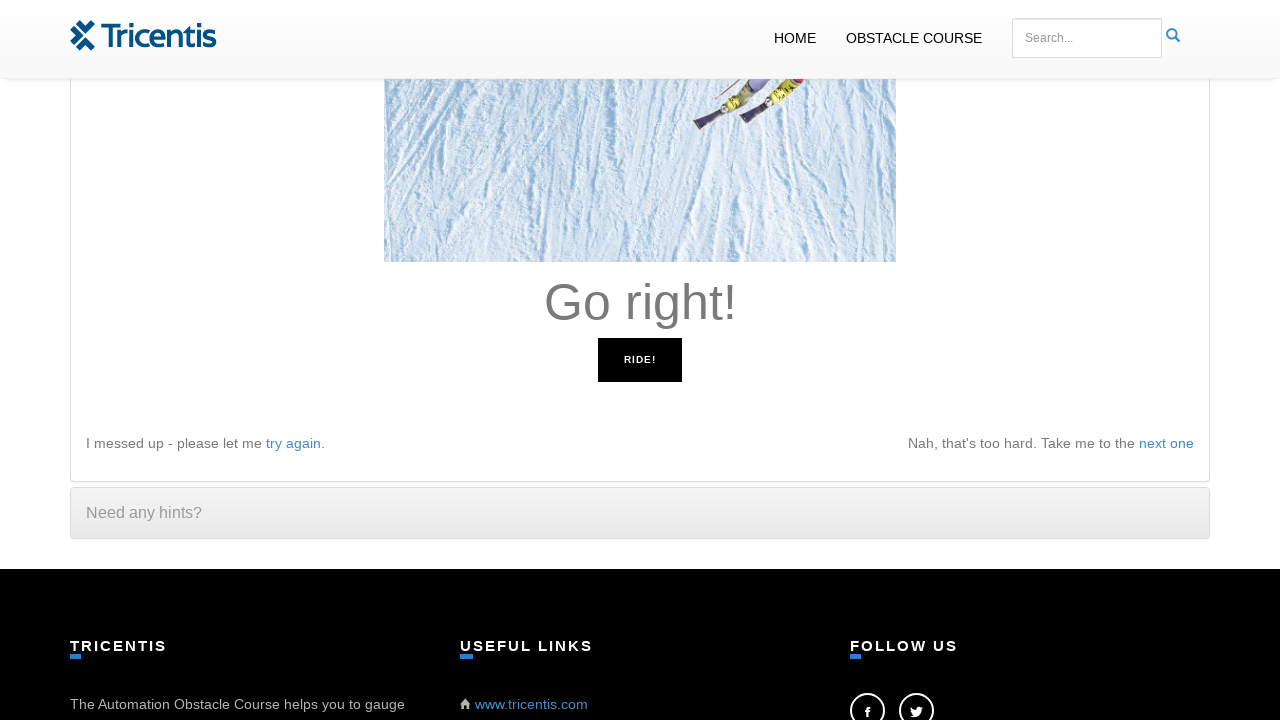

Pressed right arrow key to move right
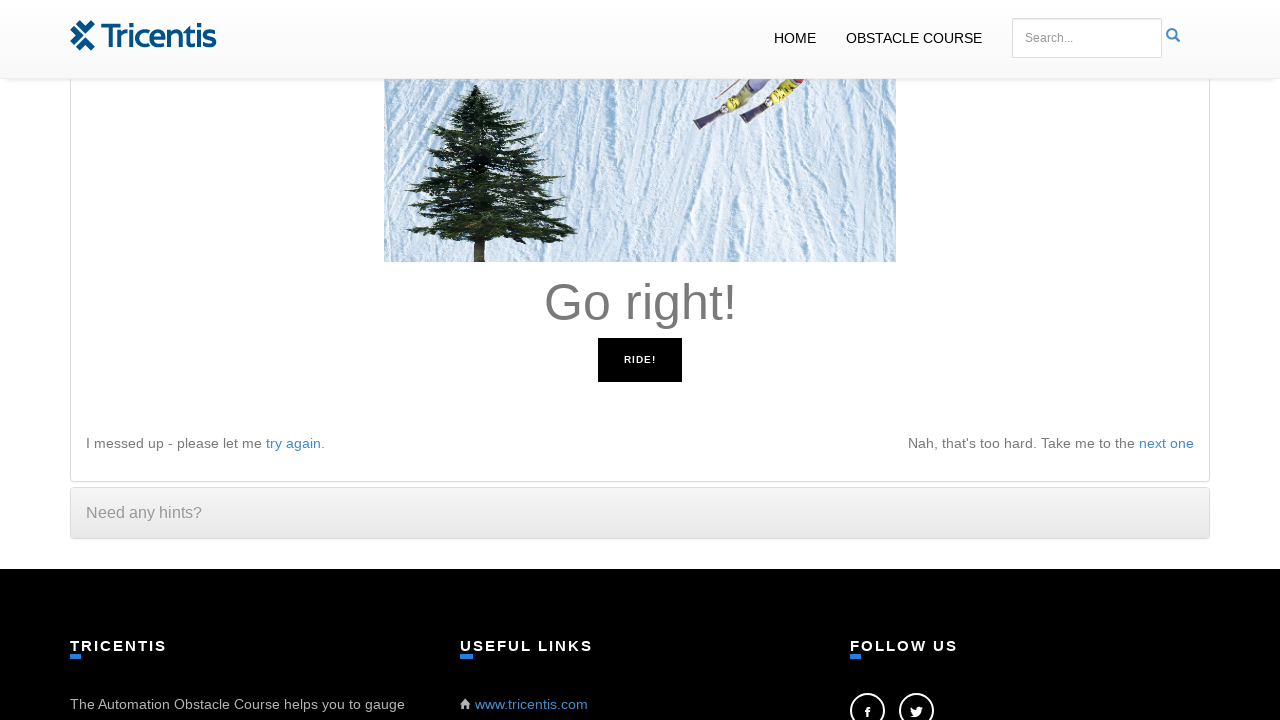

Read instruction: 'Go right!'
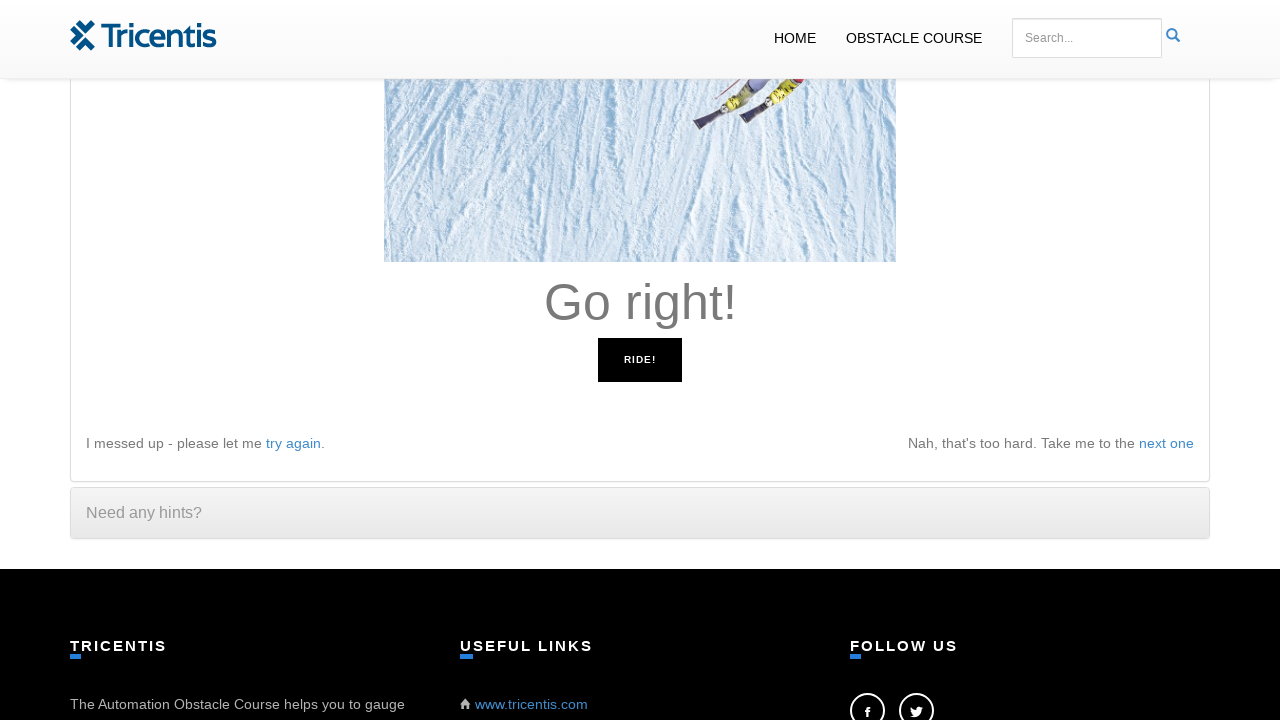

Pressed right arrow key to move right
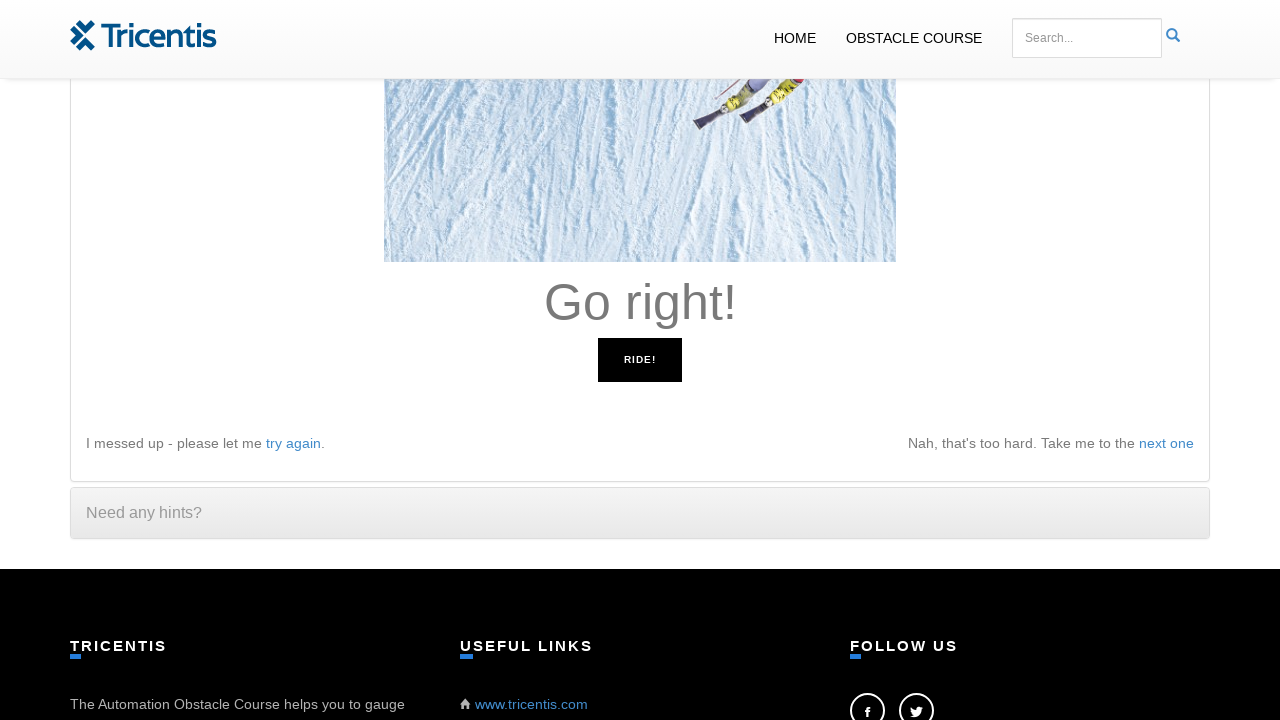

Read instruction: 'Go right!'
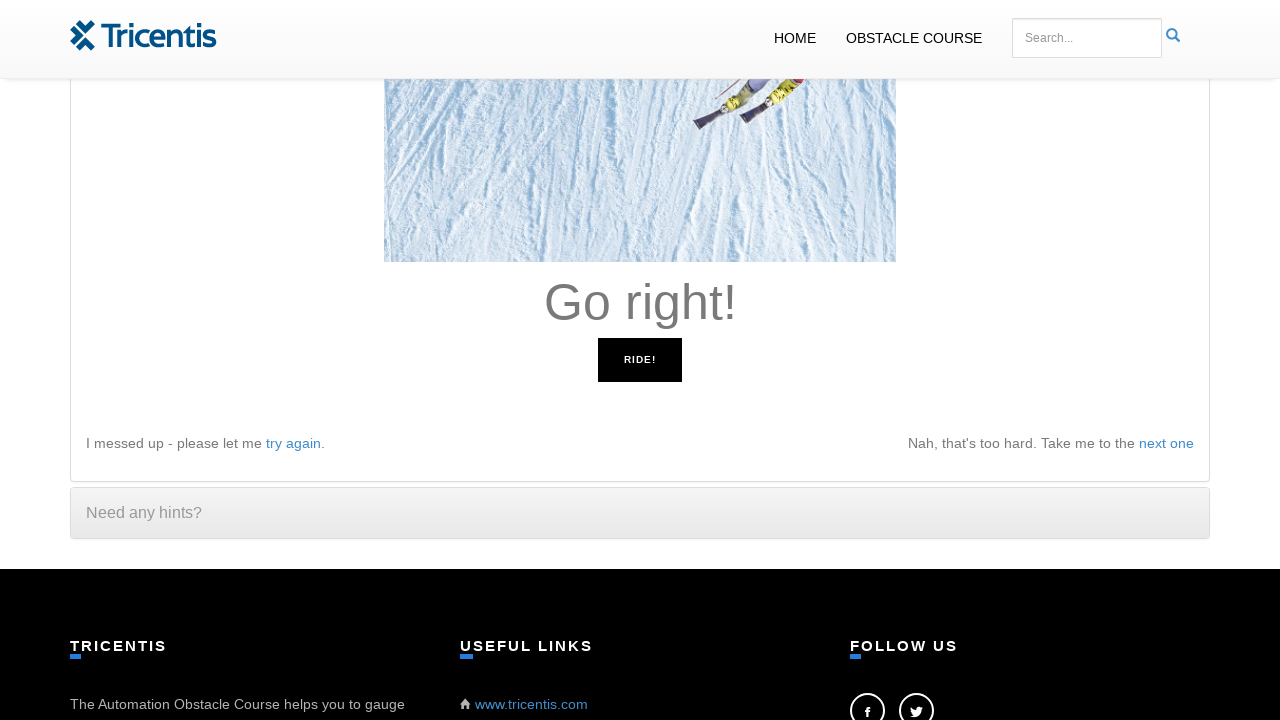

Pressed right arrow key to move right
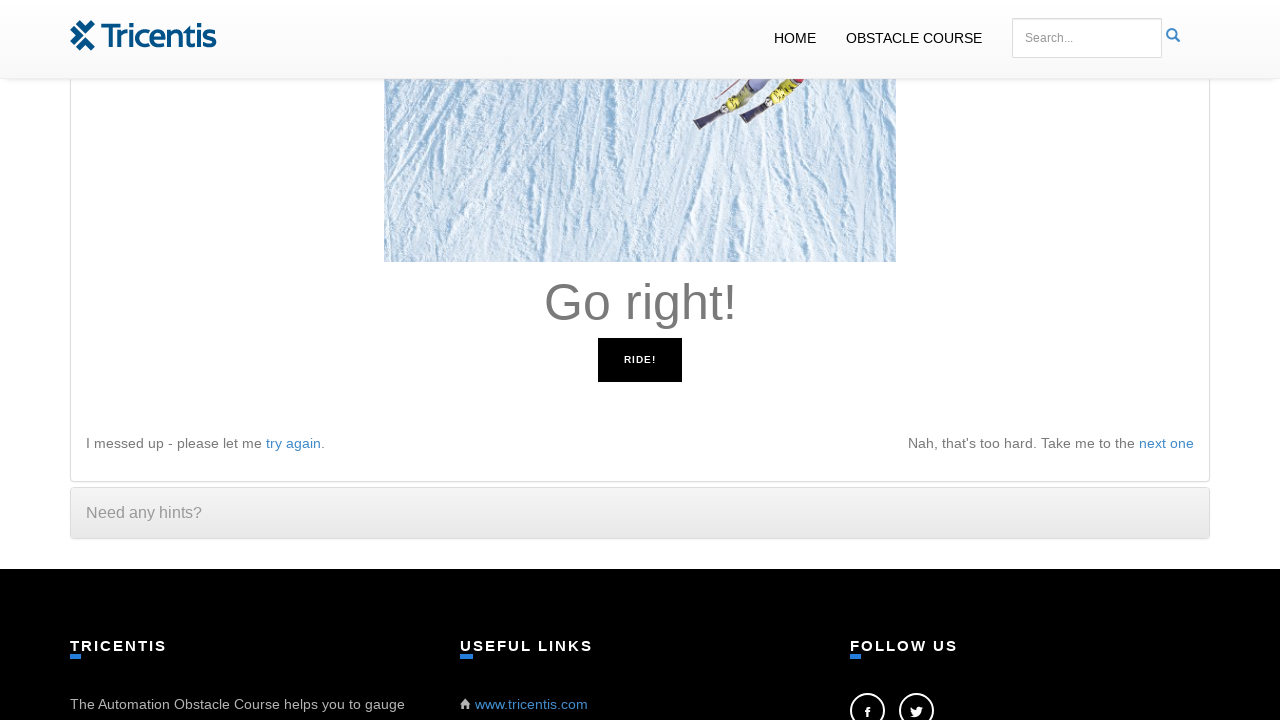

Read instruction: 'Go right!'
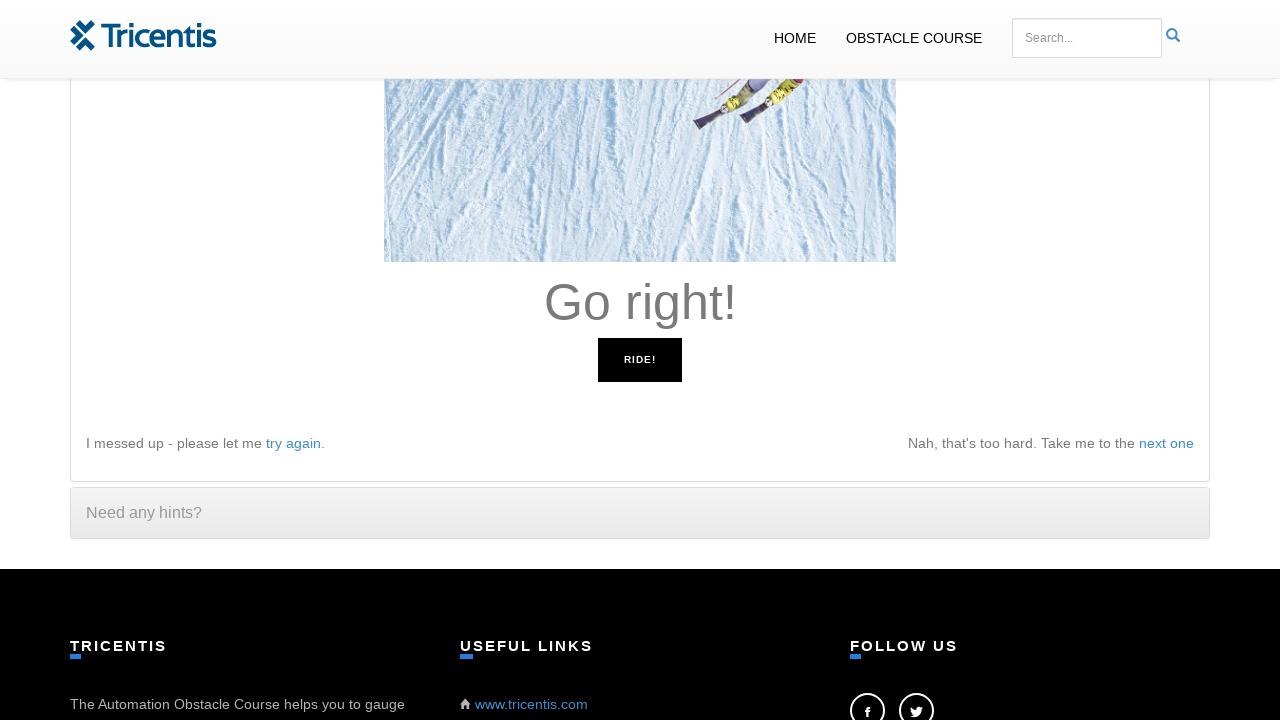

Pressed right arrow key to move right
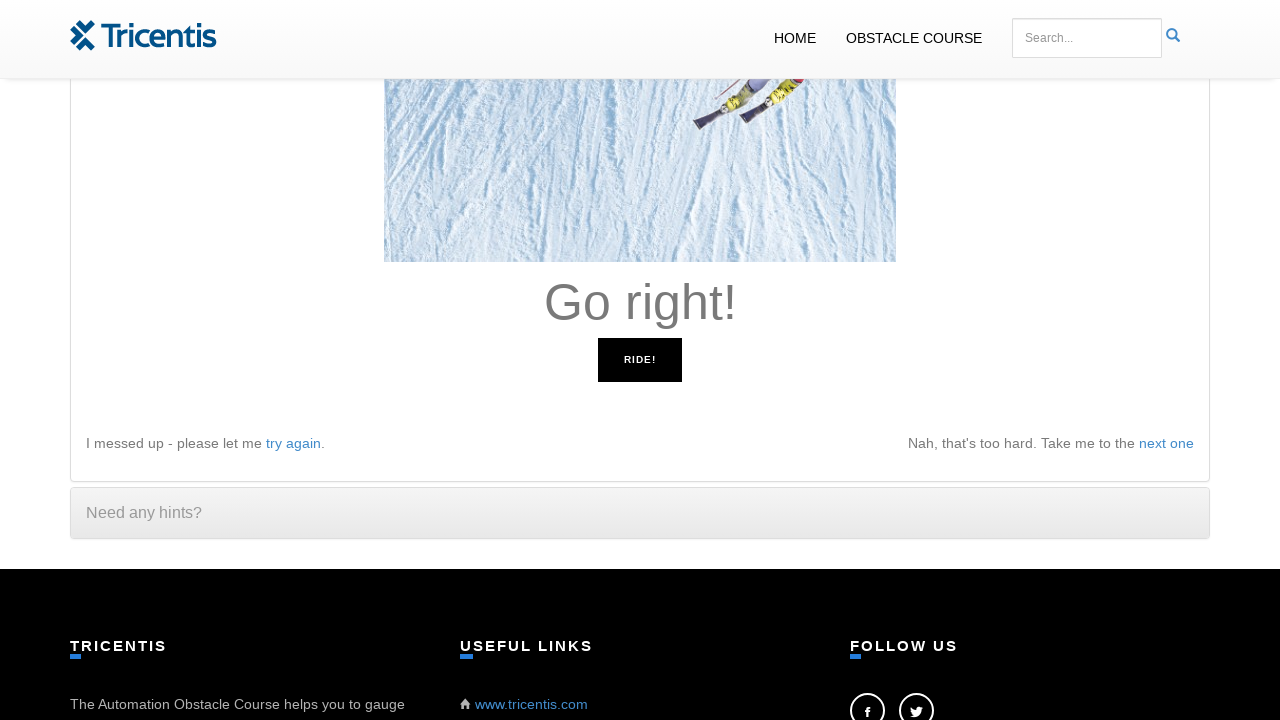

Read instruction: 'Go right!'
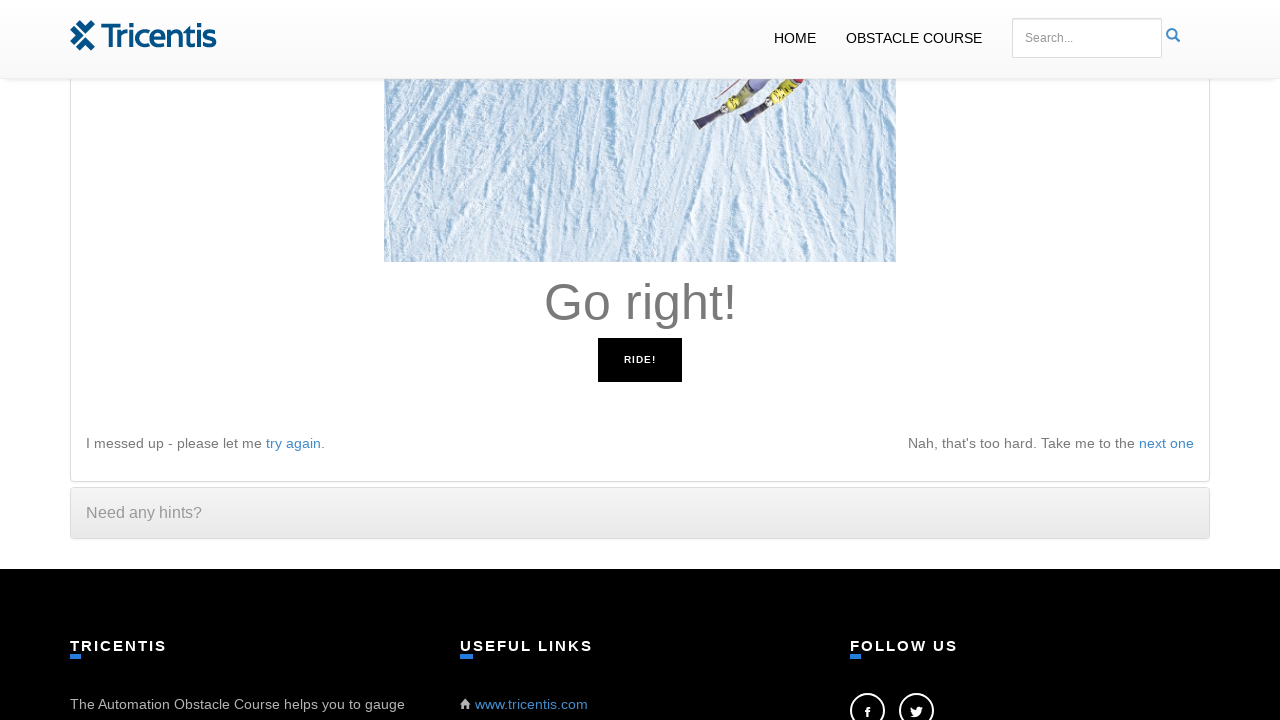

Pressed right arrow key to move right
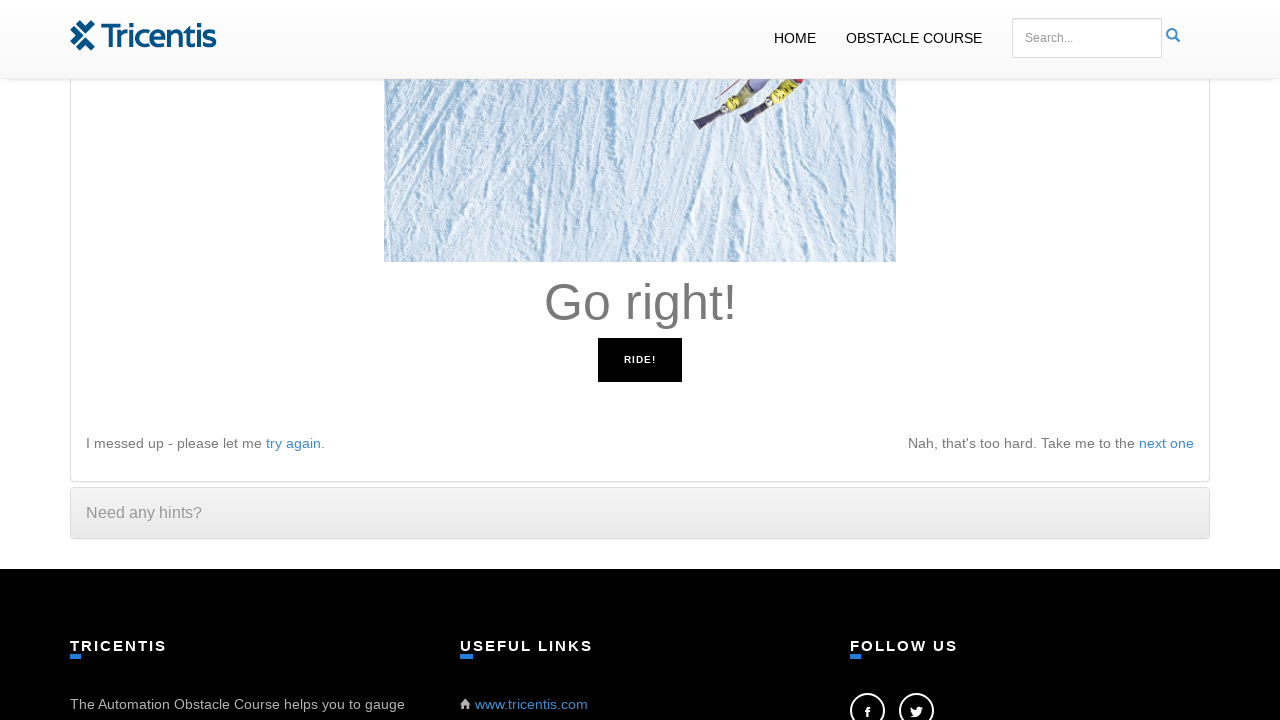

Read instruction: 'Go right!'
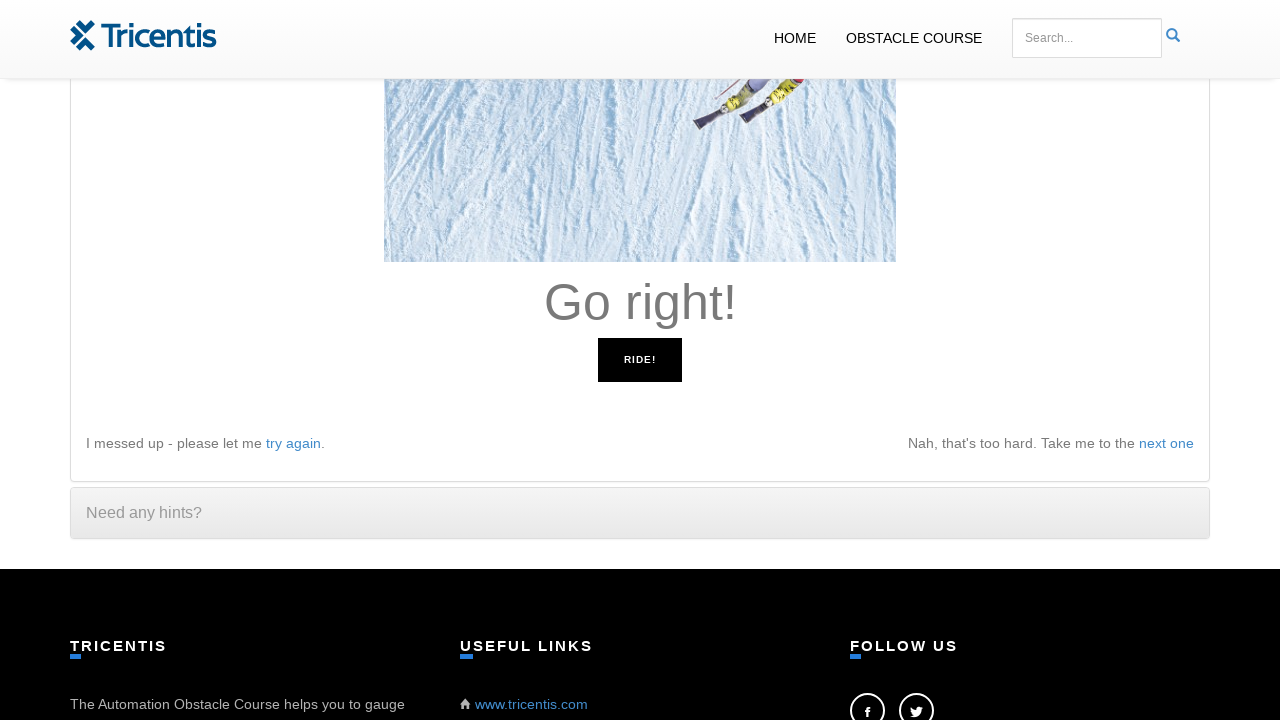

Pressed right arrow key to move right
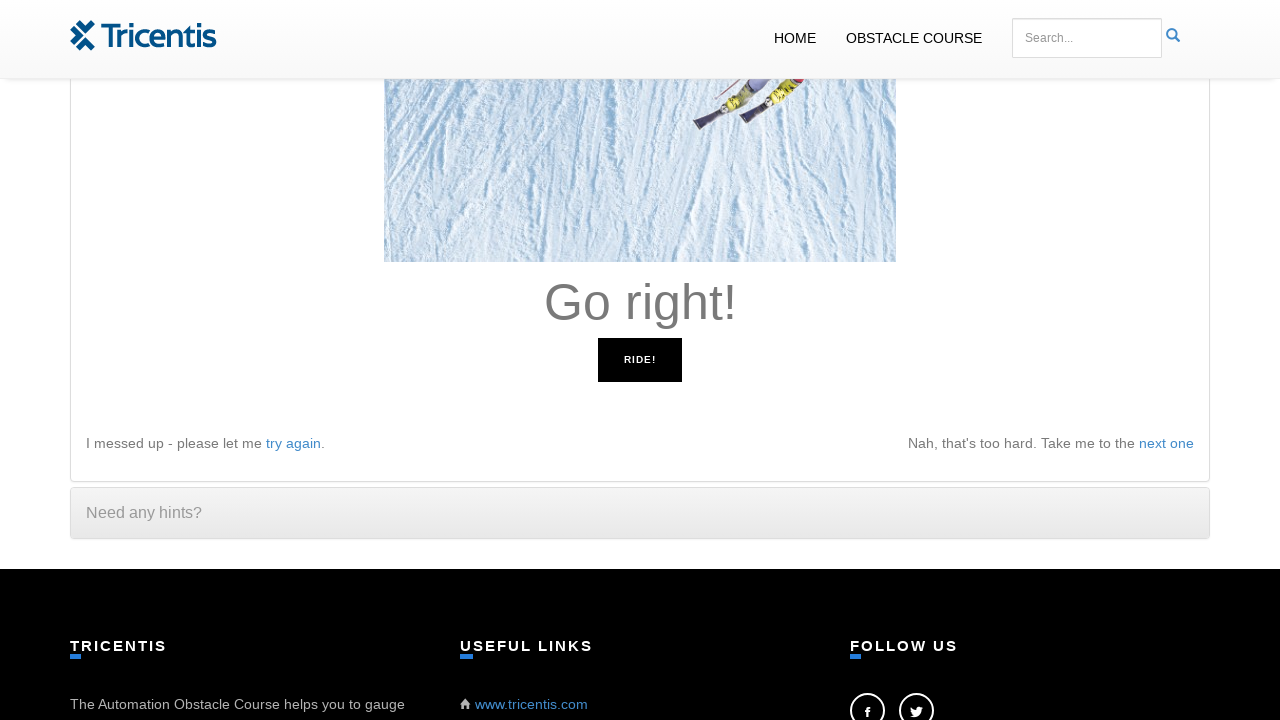

Read instruction: 'Go right!'
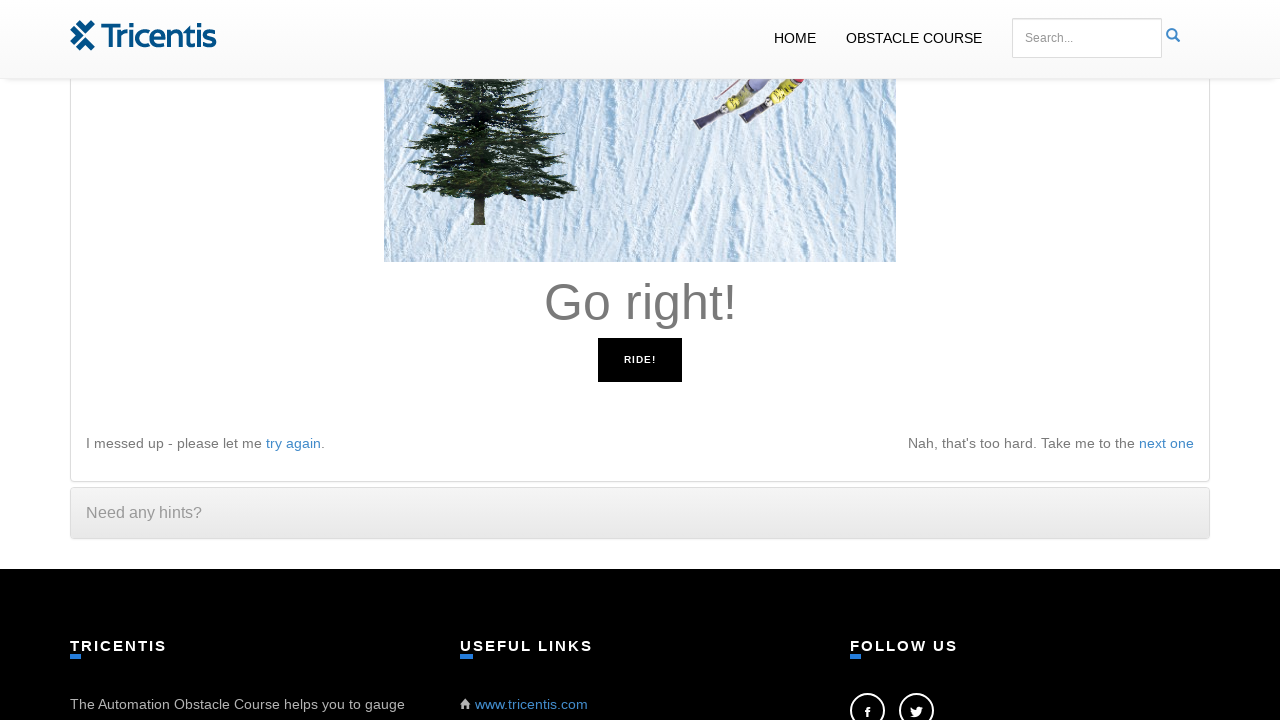

Pressed right arrow key to move right
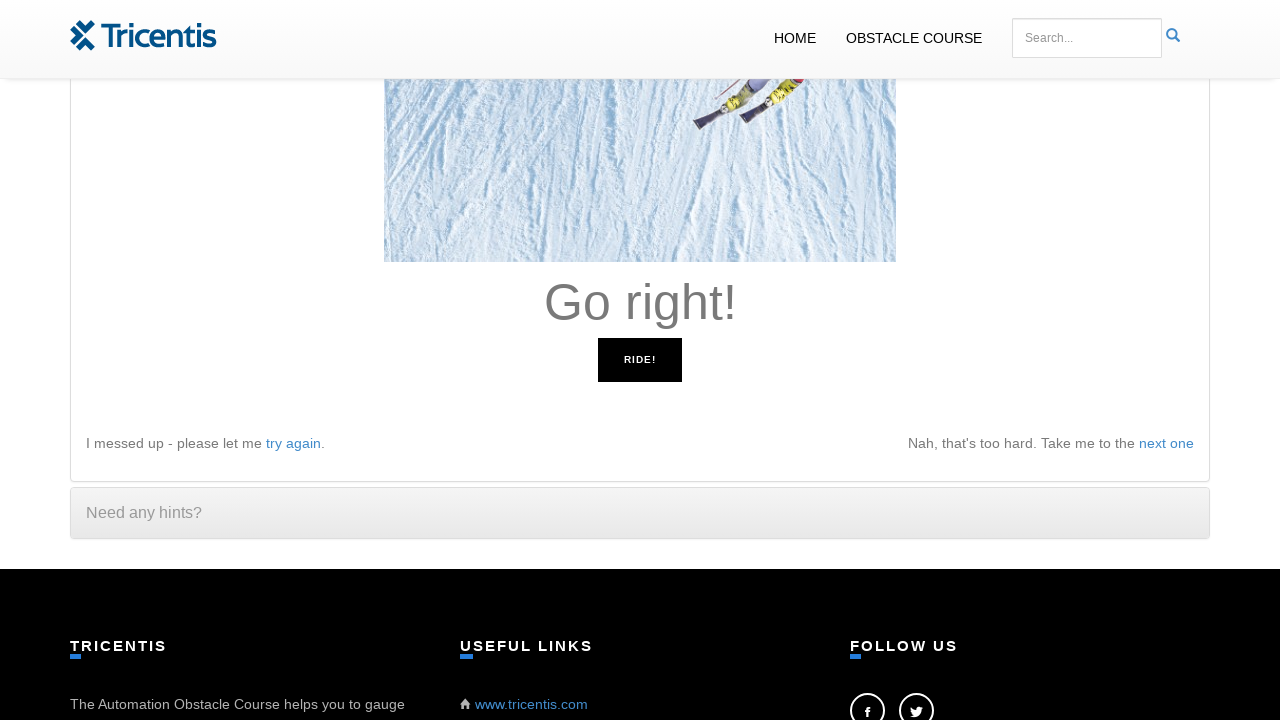

Read instruction: 'Go left!'
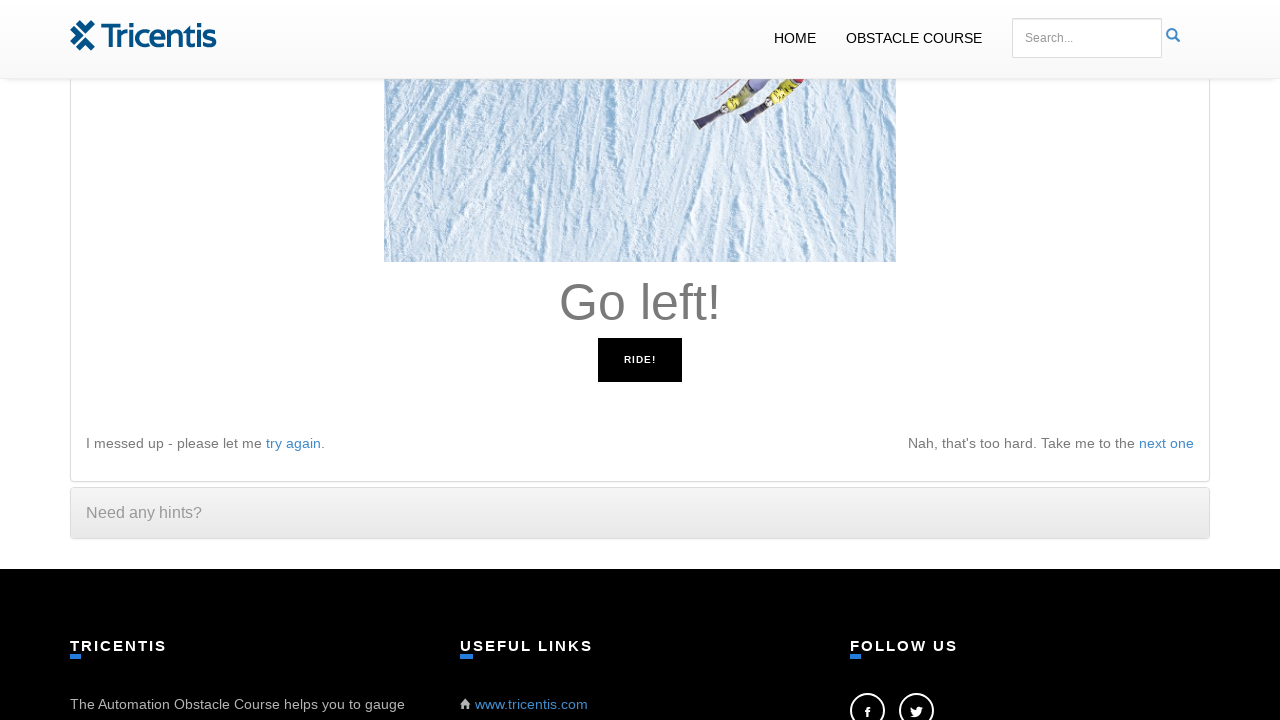

Pressed left arrow key to move left
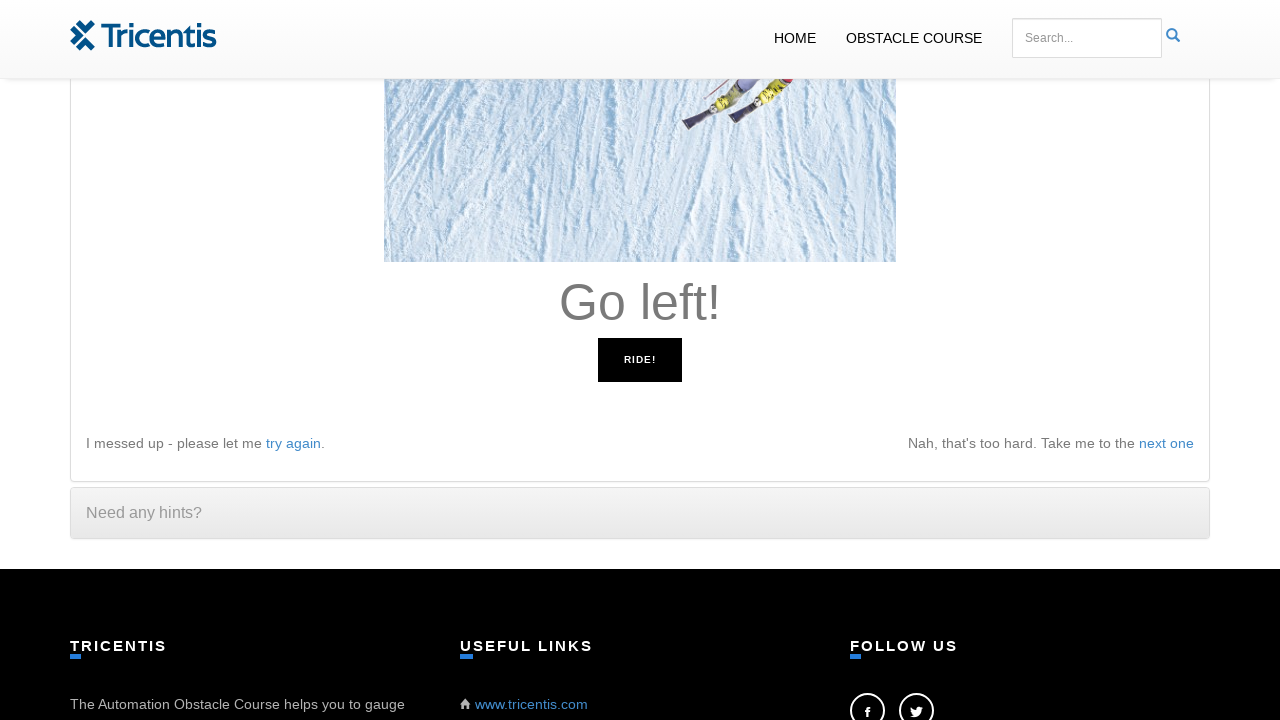

Read instruction: 'Go left!'
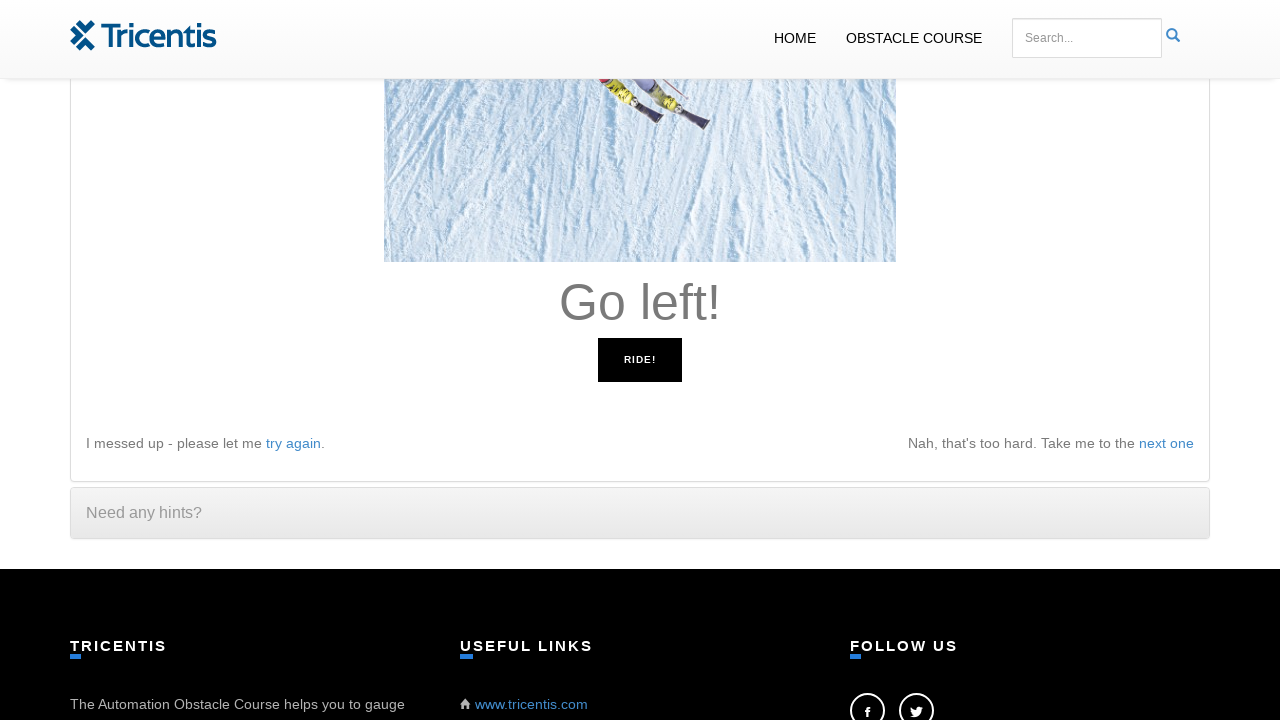

Pressed left arrow key to move left
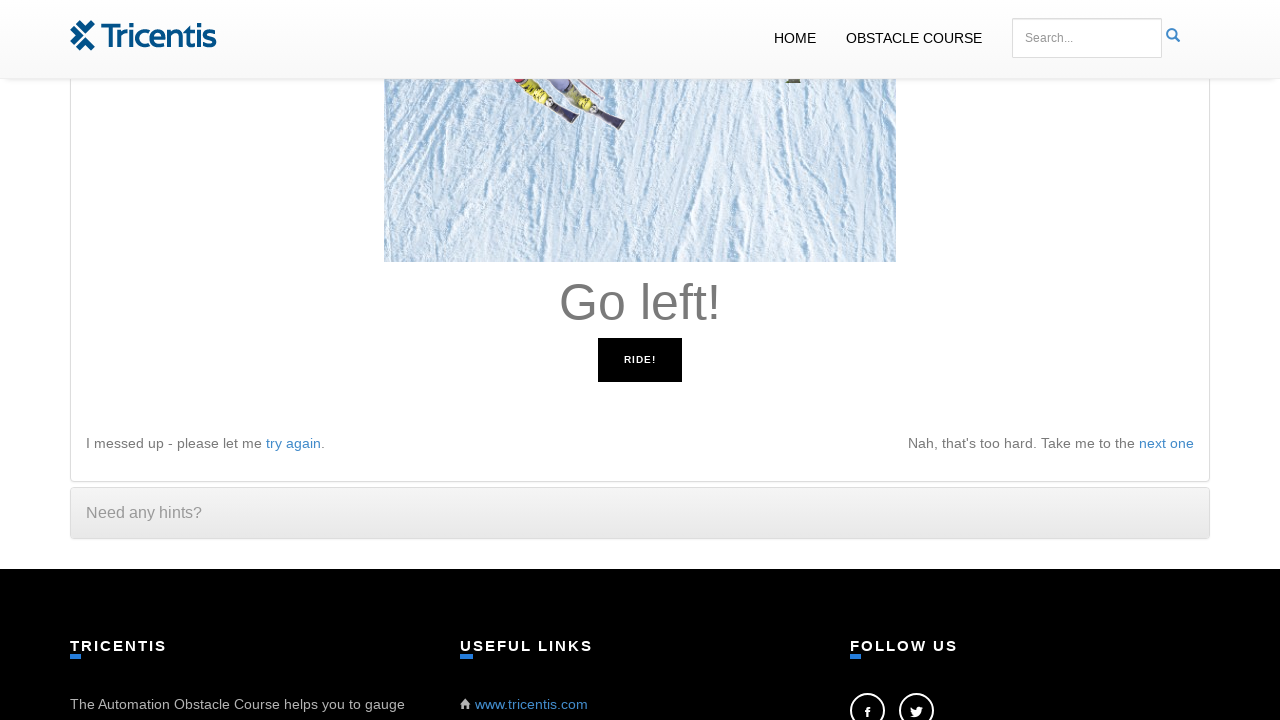

Read instruction: 'Go left!'
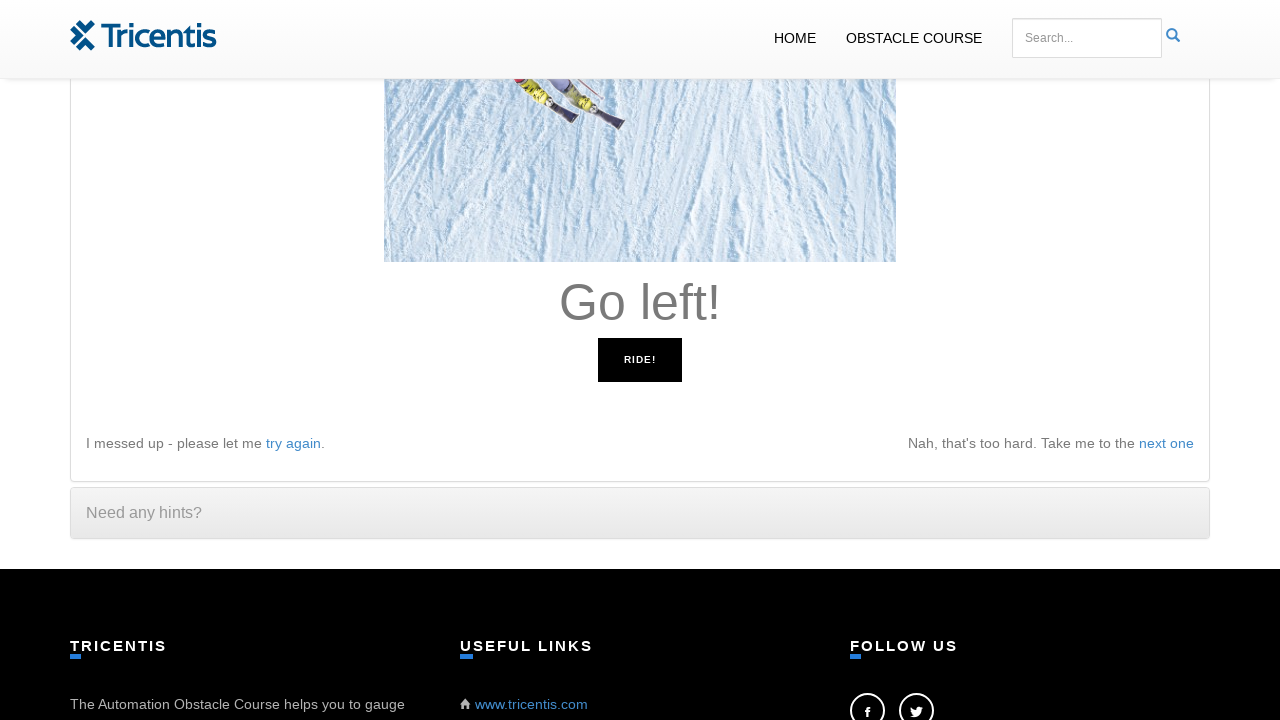

Pressed left arrow key to move left
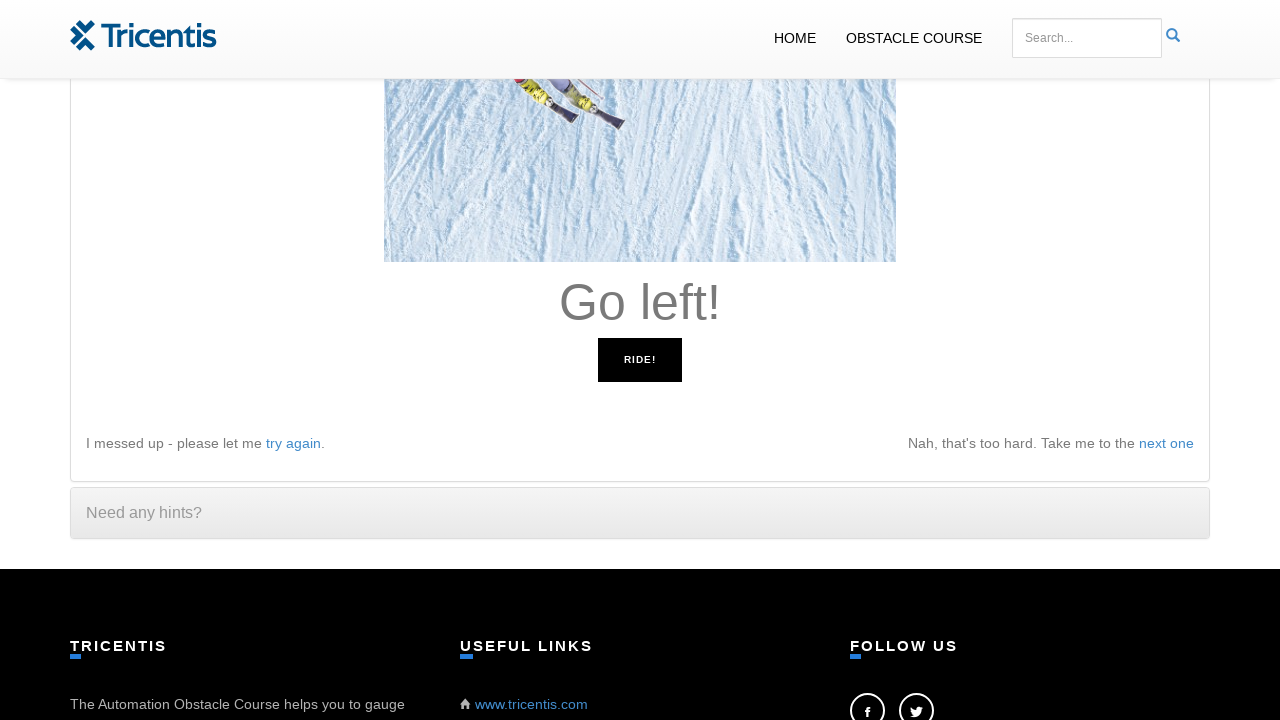

Read instruction: 'Go left!'
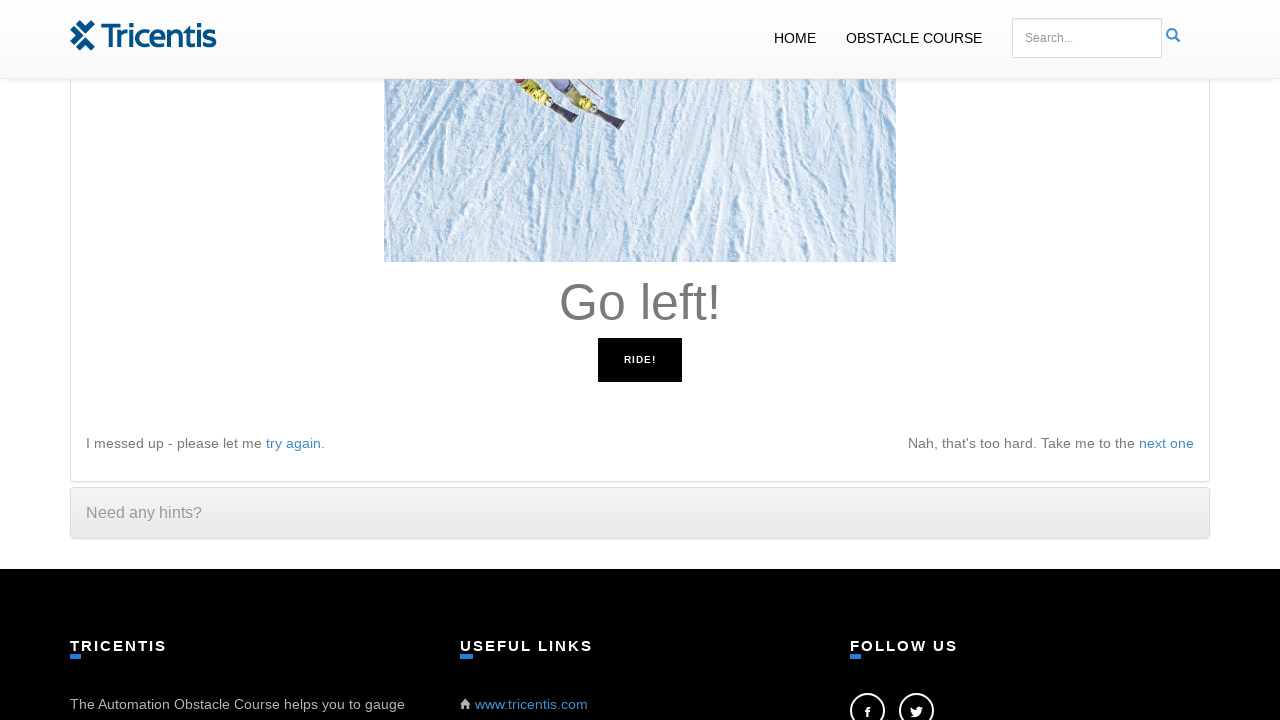

Pressed left arrow key to move left
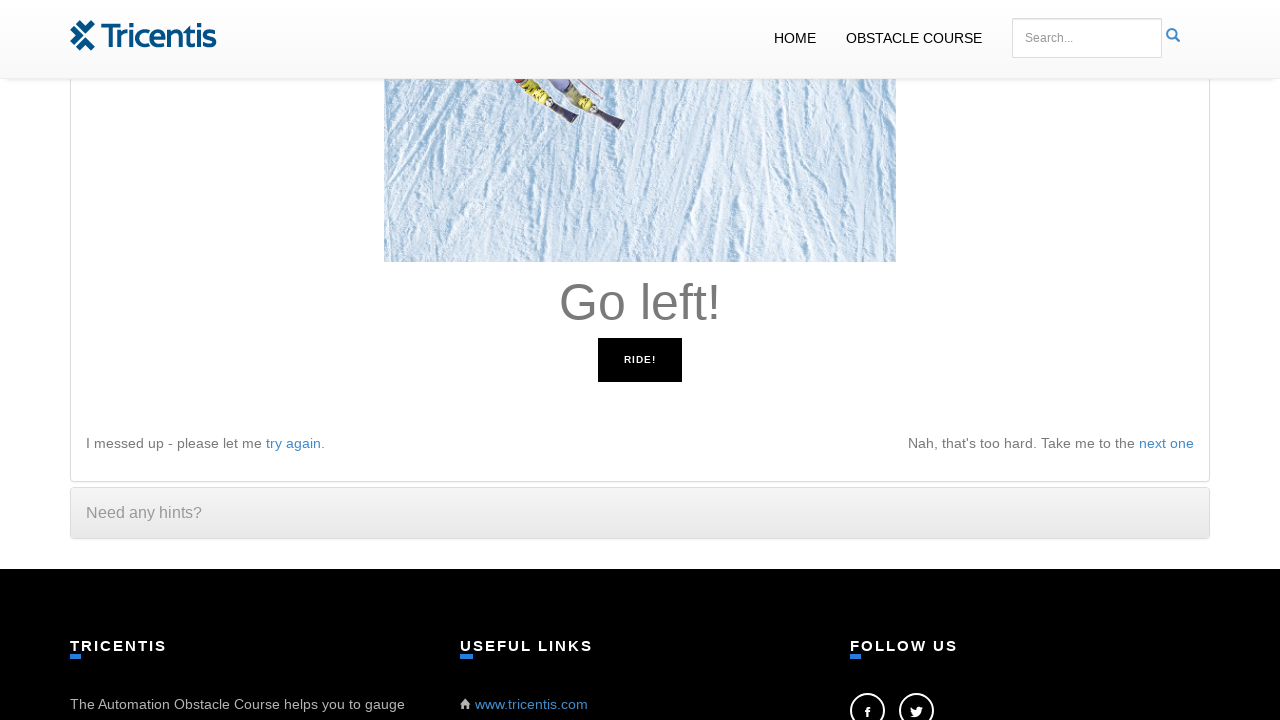

Read instruction: 'Go left!'
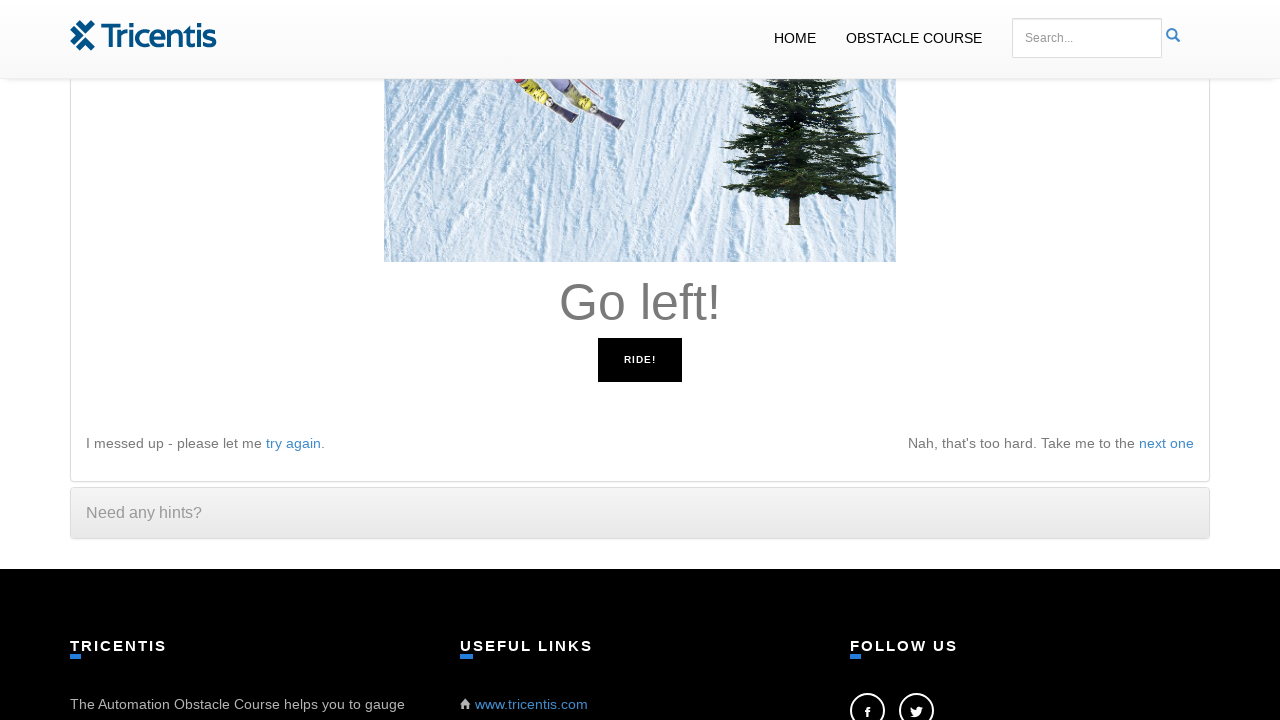

Pressed left arrow key to move left
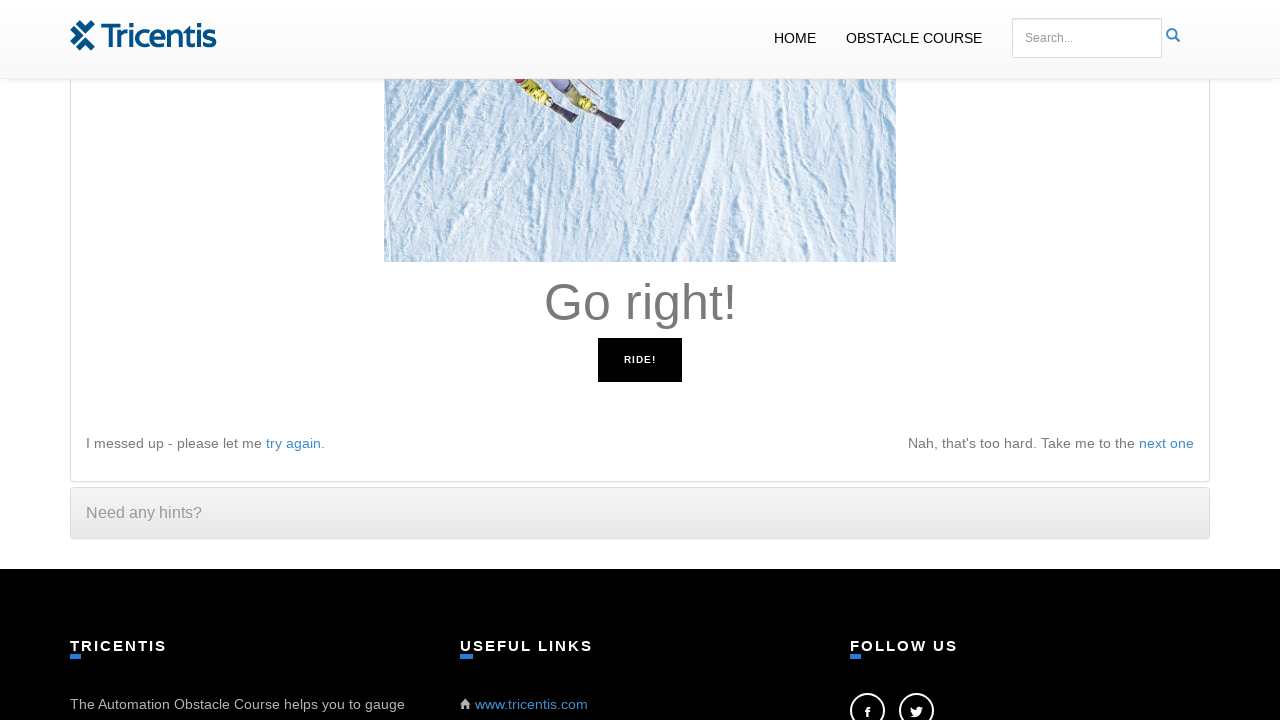

Read instruction: 'Go right!'
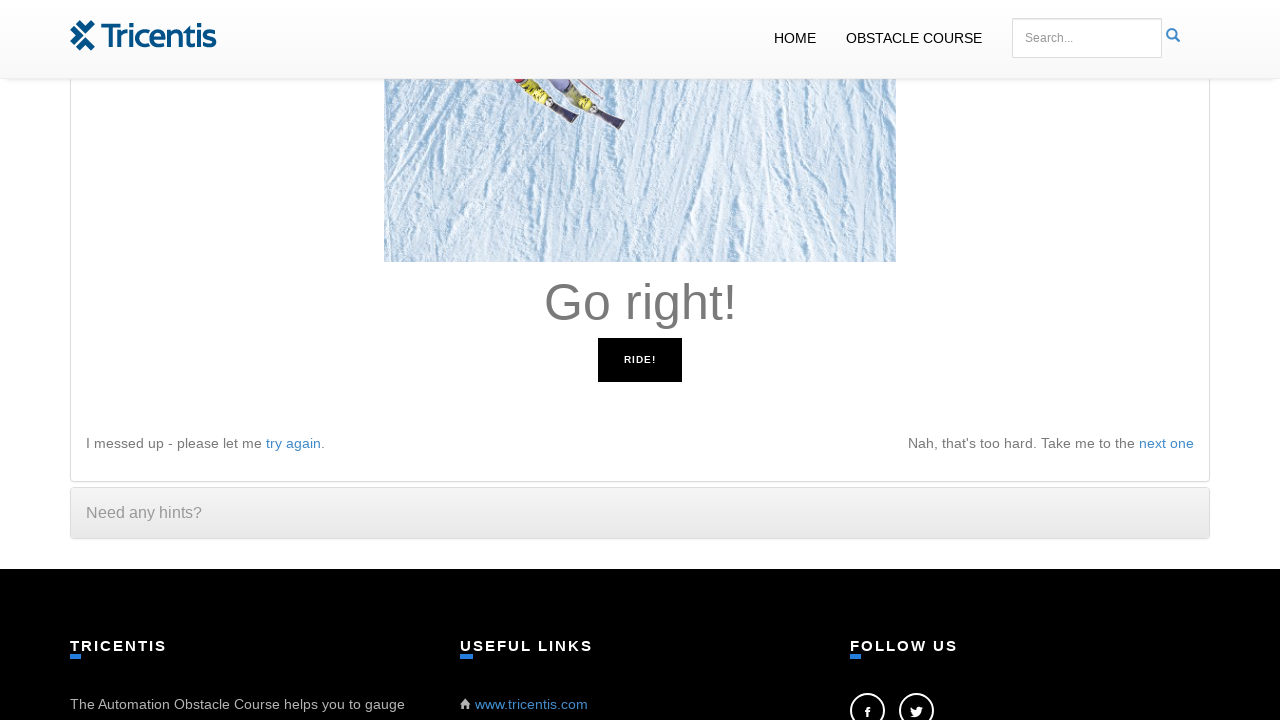

Pressed right arrow key to move right
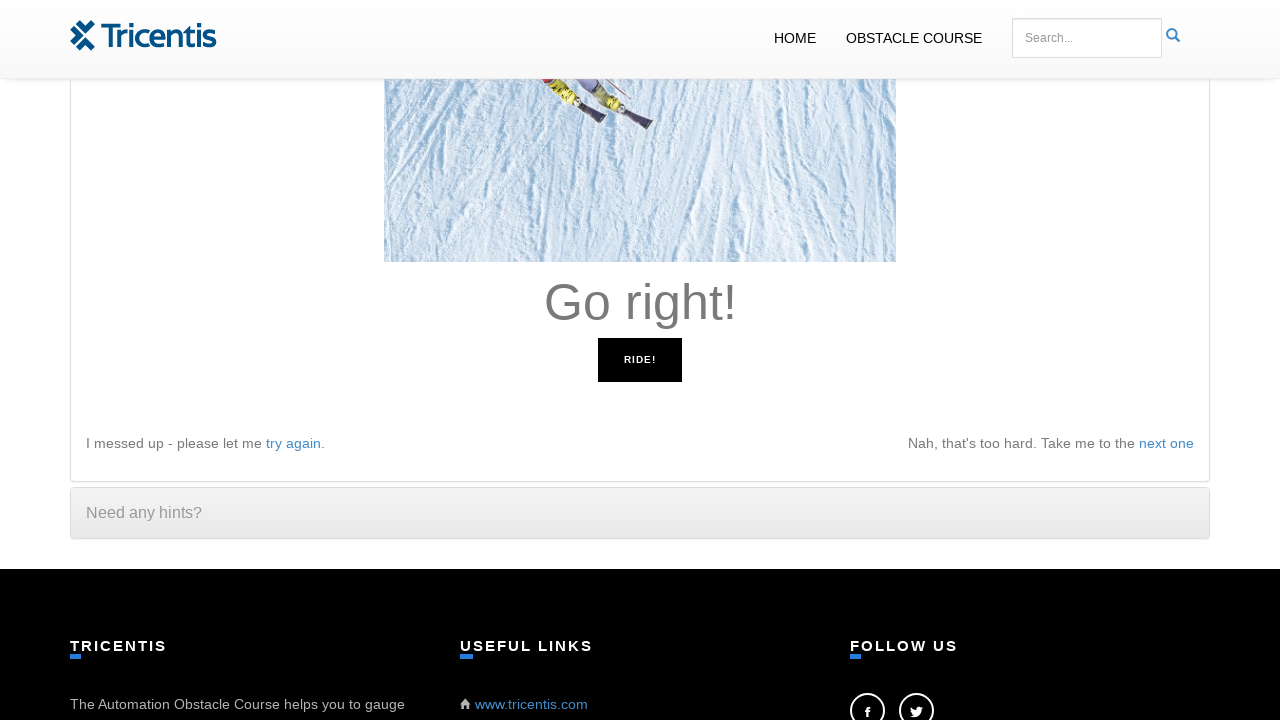

Read instruction: 'Go right!'
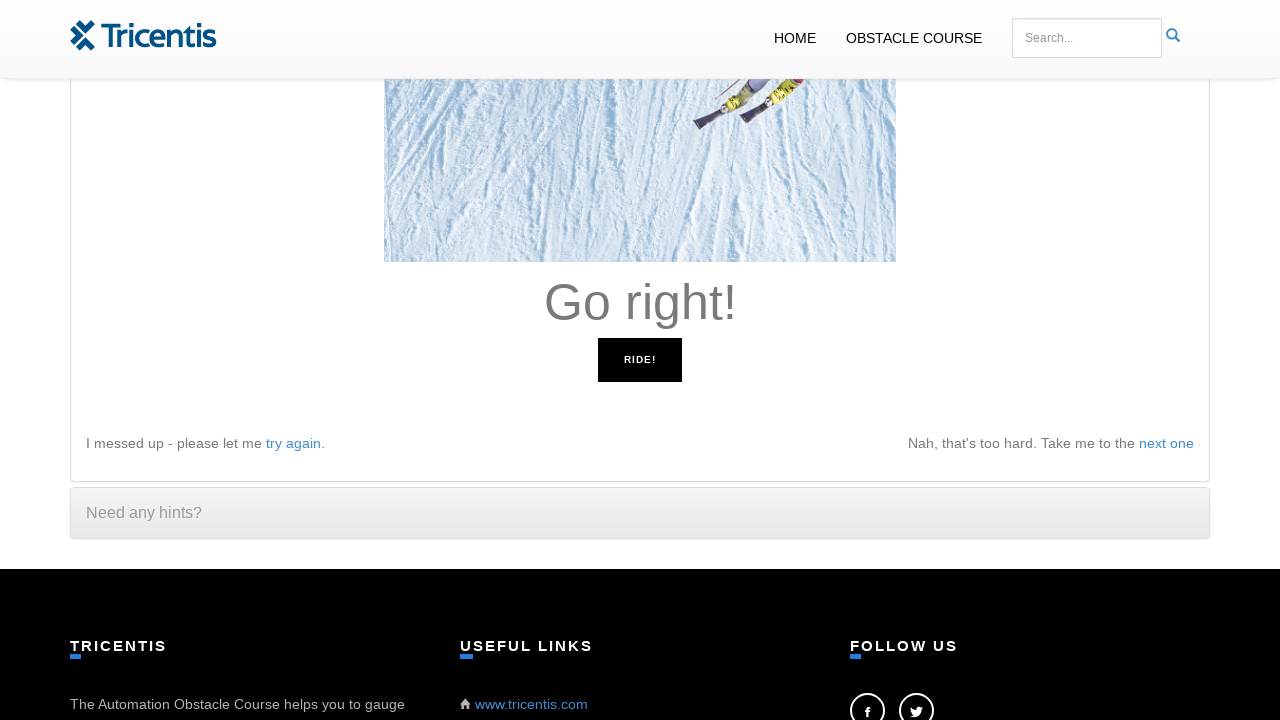

Pressed right arrow key to move right
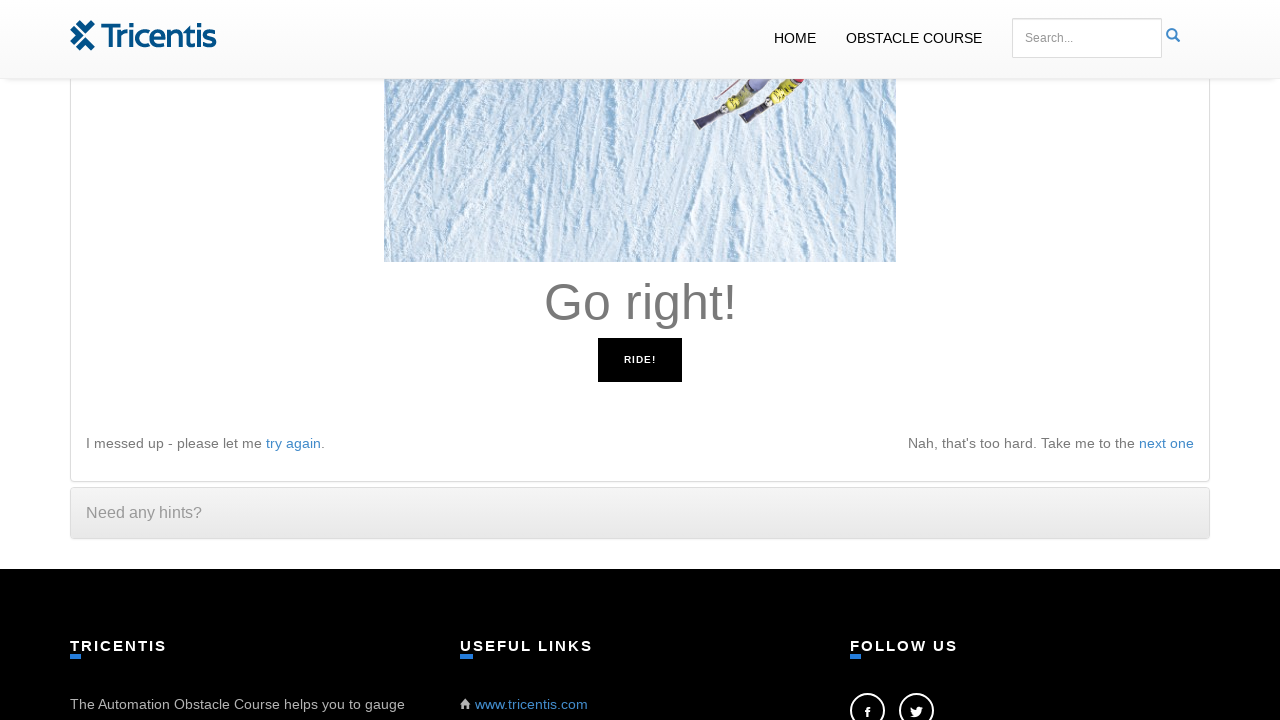

Read instruction: 'Go left!'
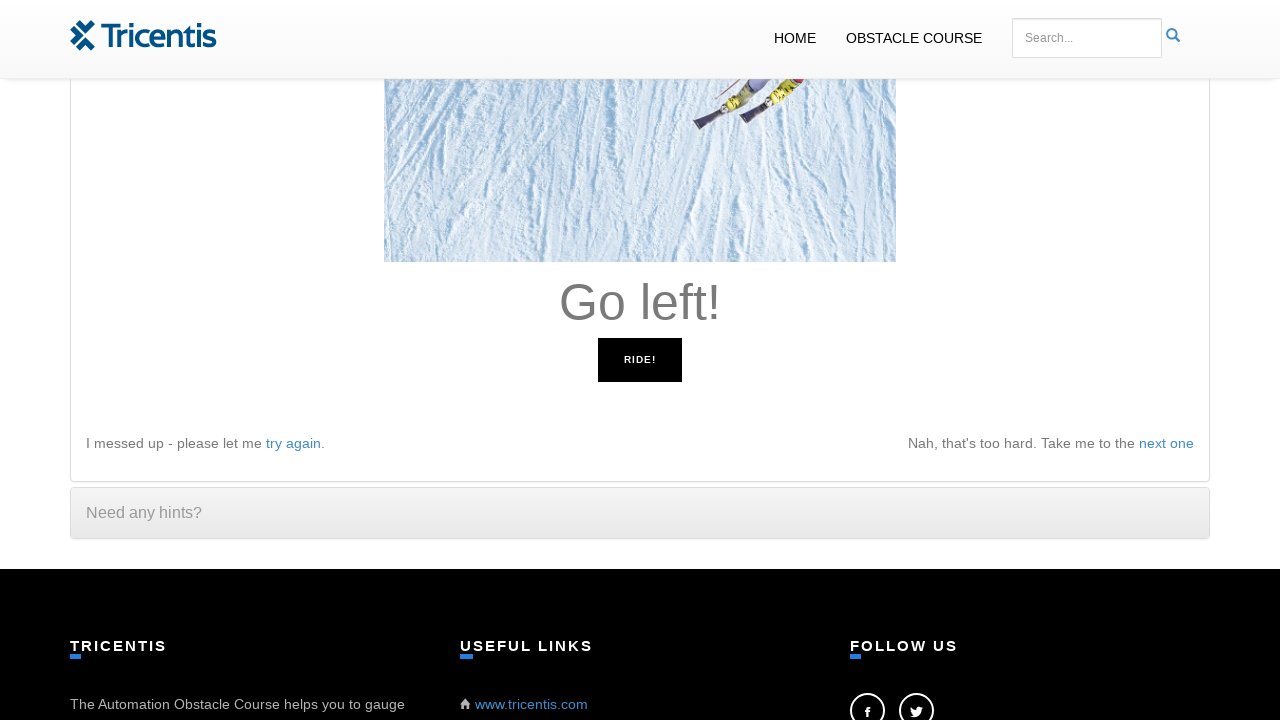

Pressed left arrow key to move left
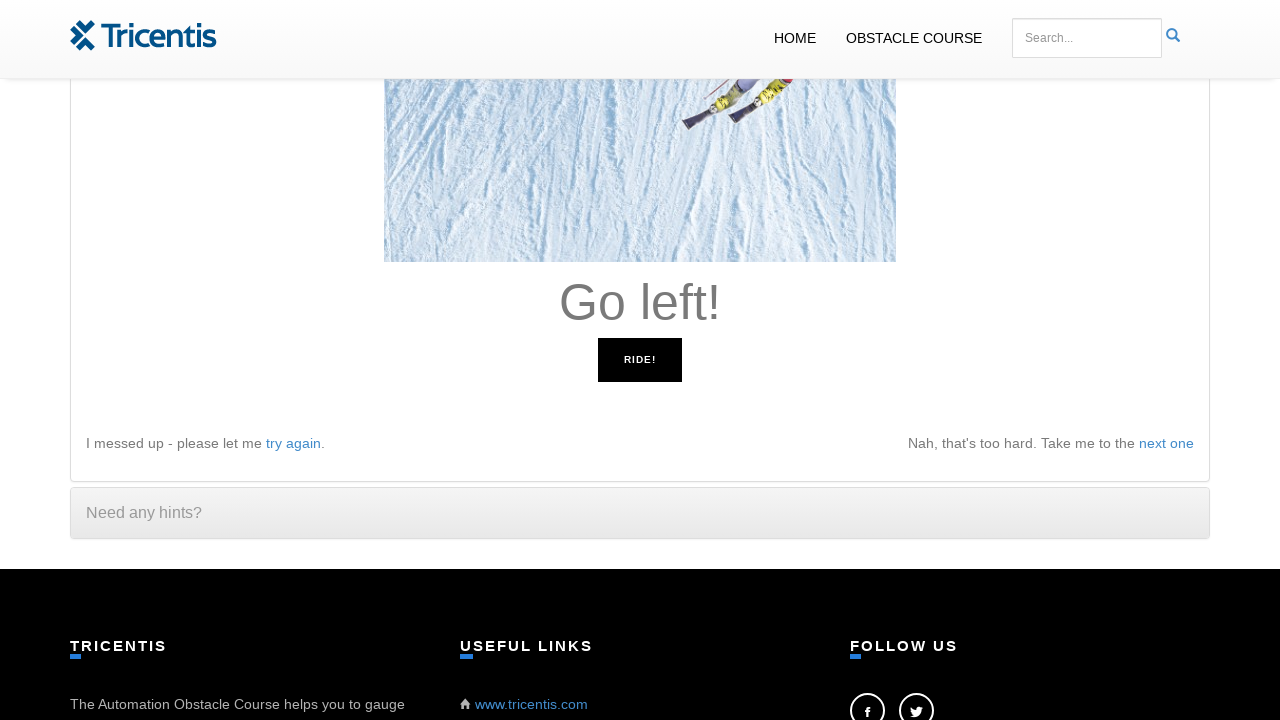

Read instruction: 'Go left!'
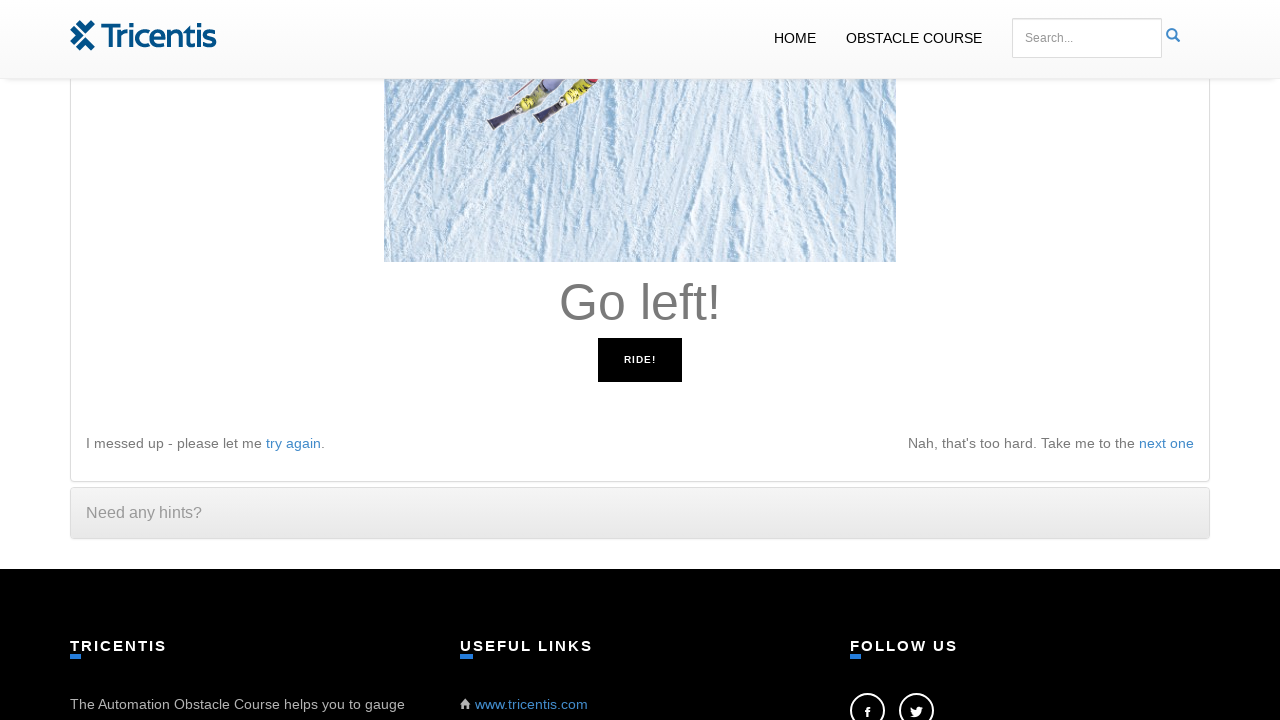

Pressed left arrow key to move left
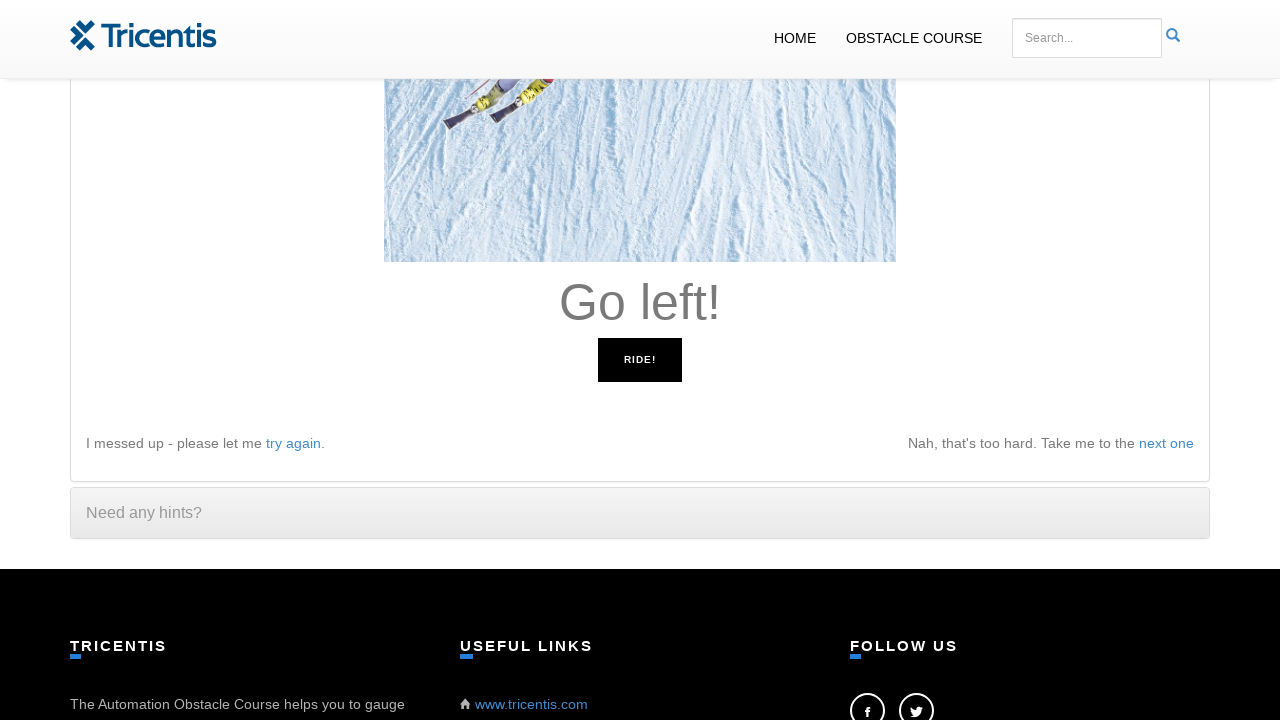

Read instruction: 'Go left!'
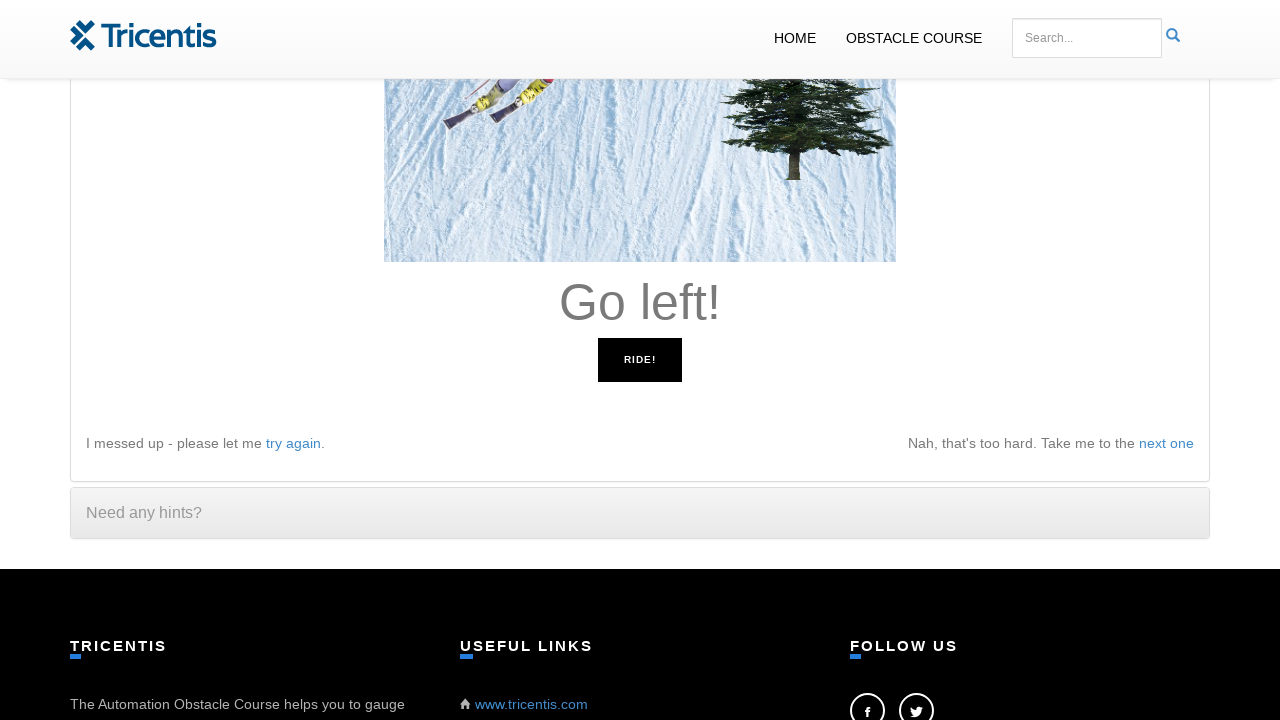

Pressed left arrow key to move left
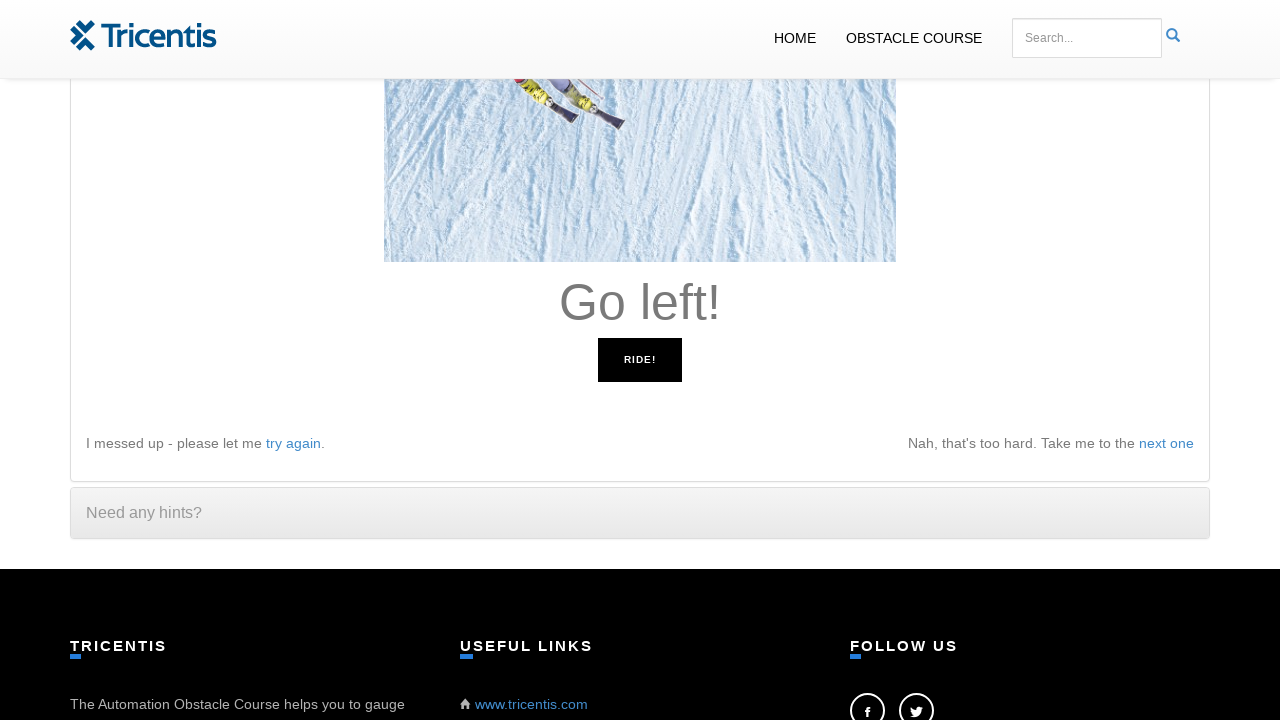

Read instruction: 'Go left!'
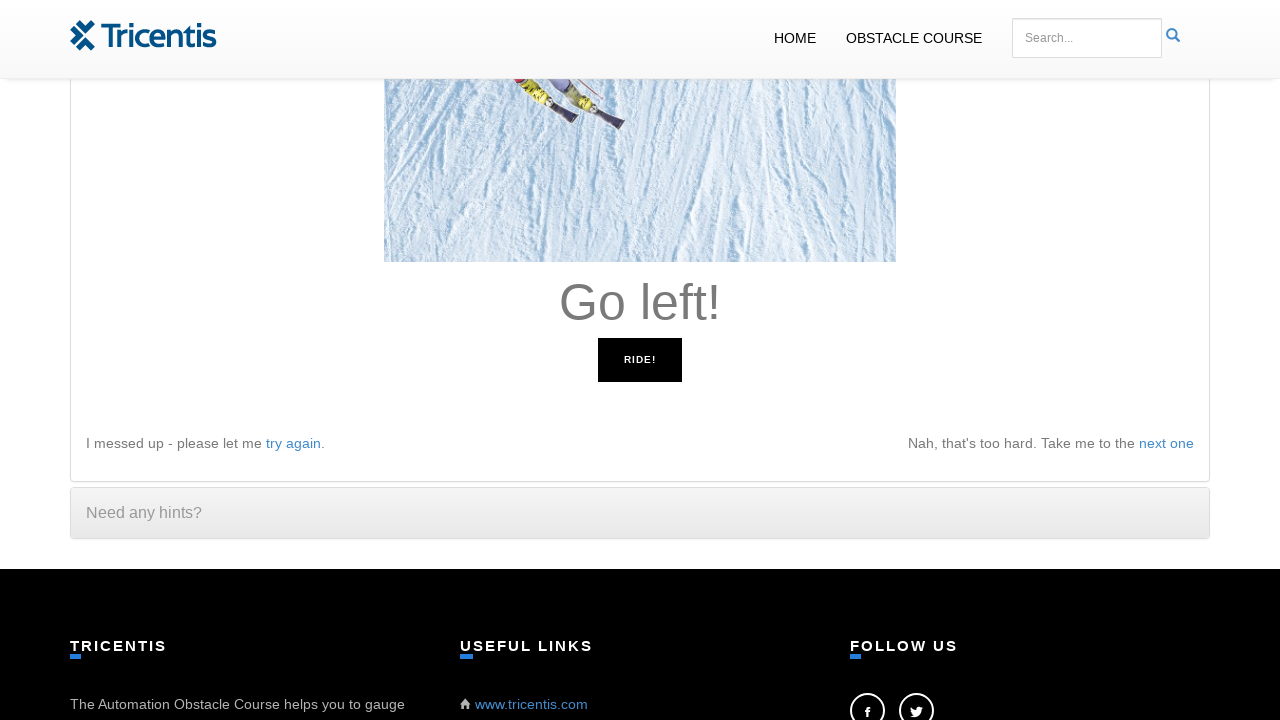

Pressed left arrow key to move left
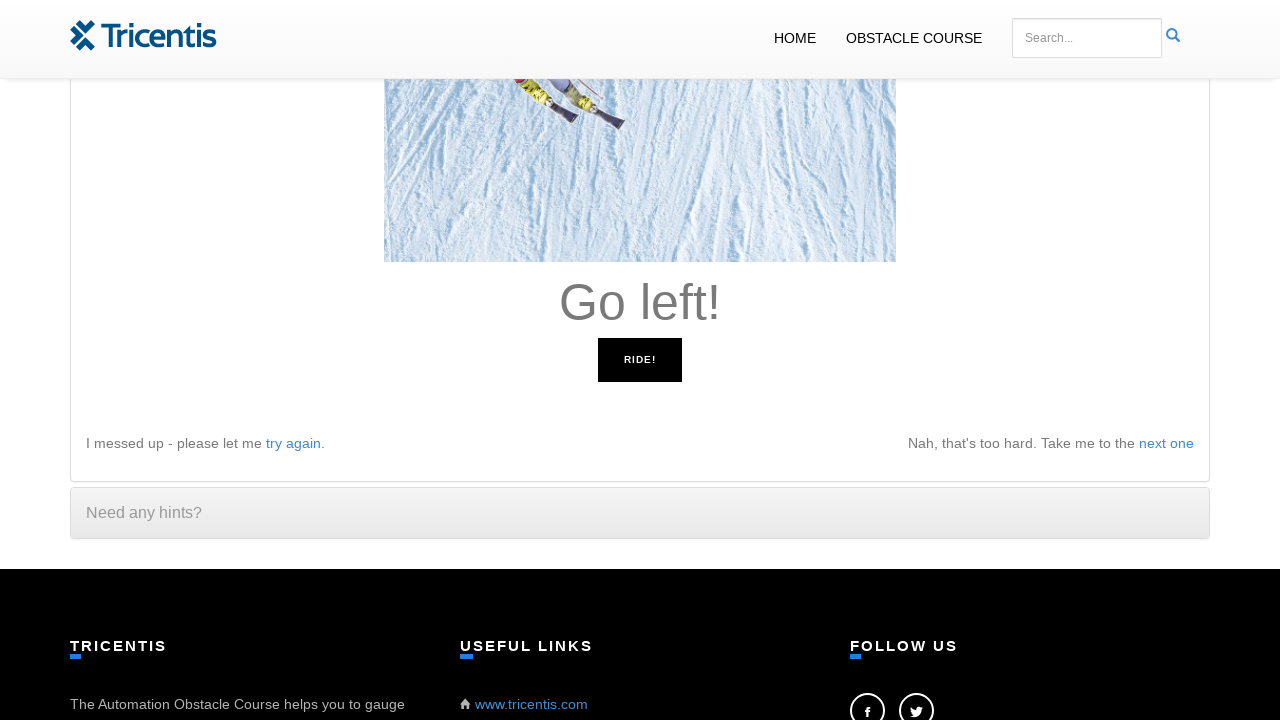

Read instruction: 'Go left!'
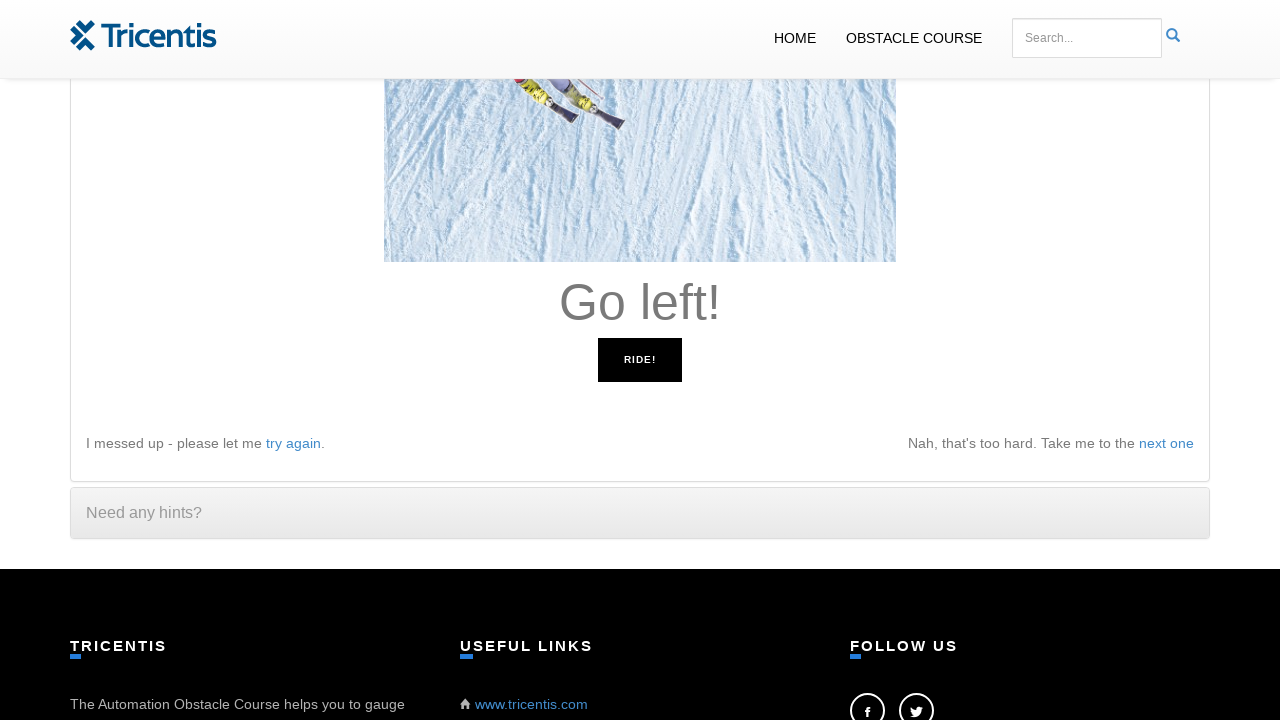

Pressed left arrow key to move left
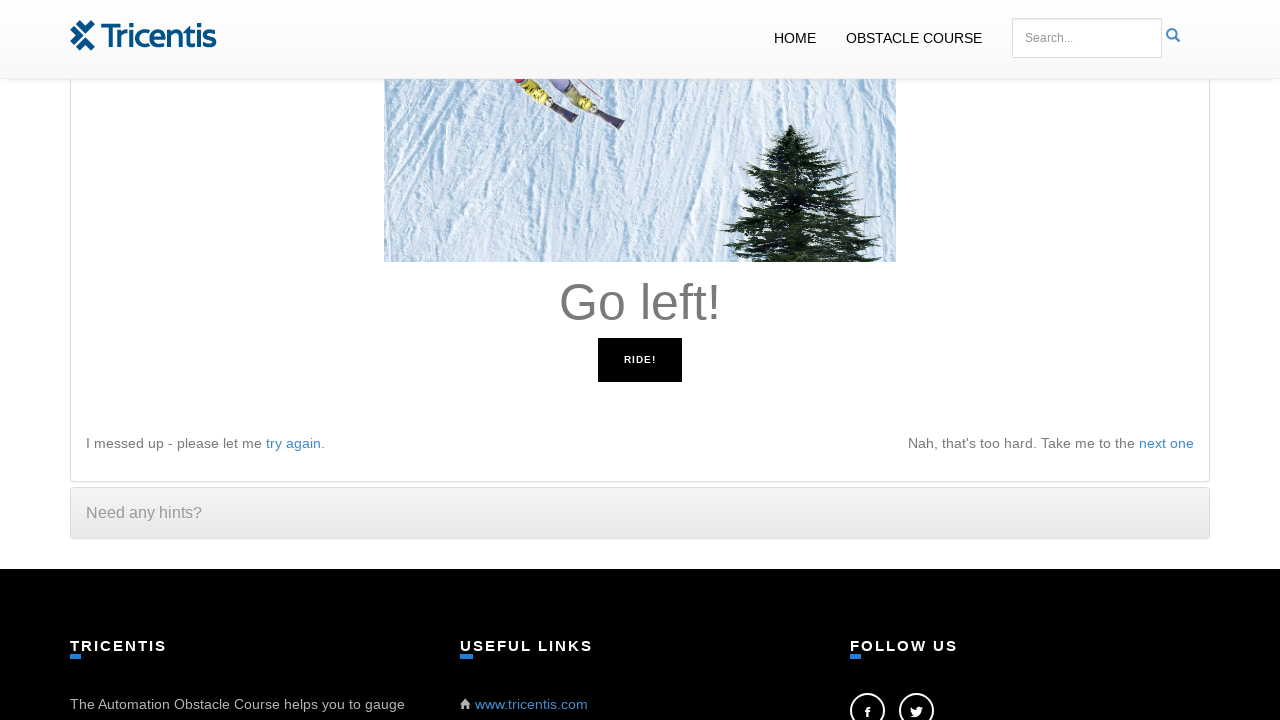

Read instruction: 'Go left!'
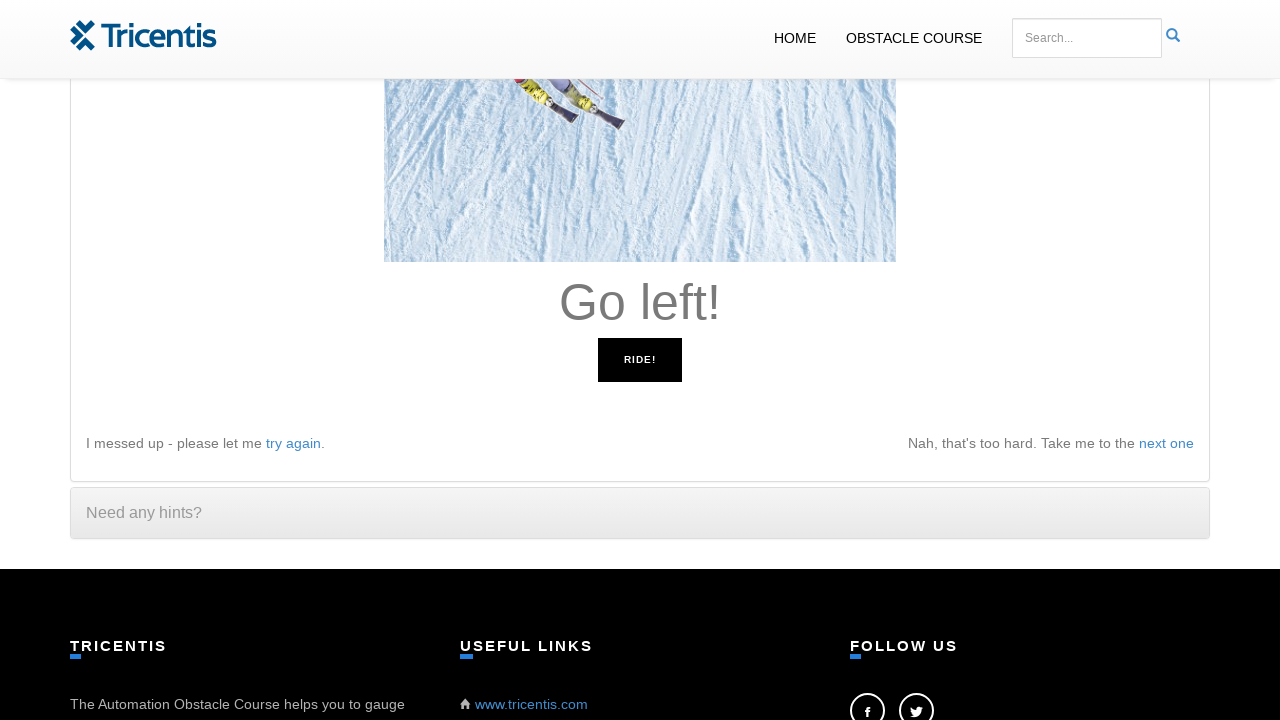

Pressed left arrow key to move left
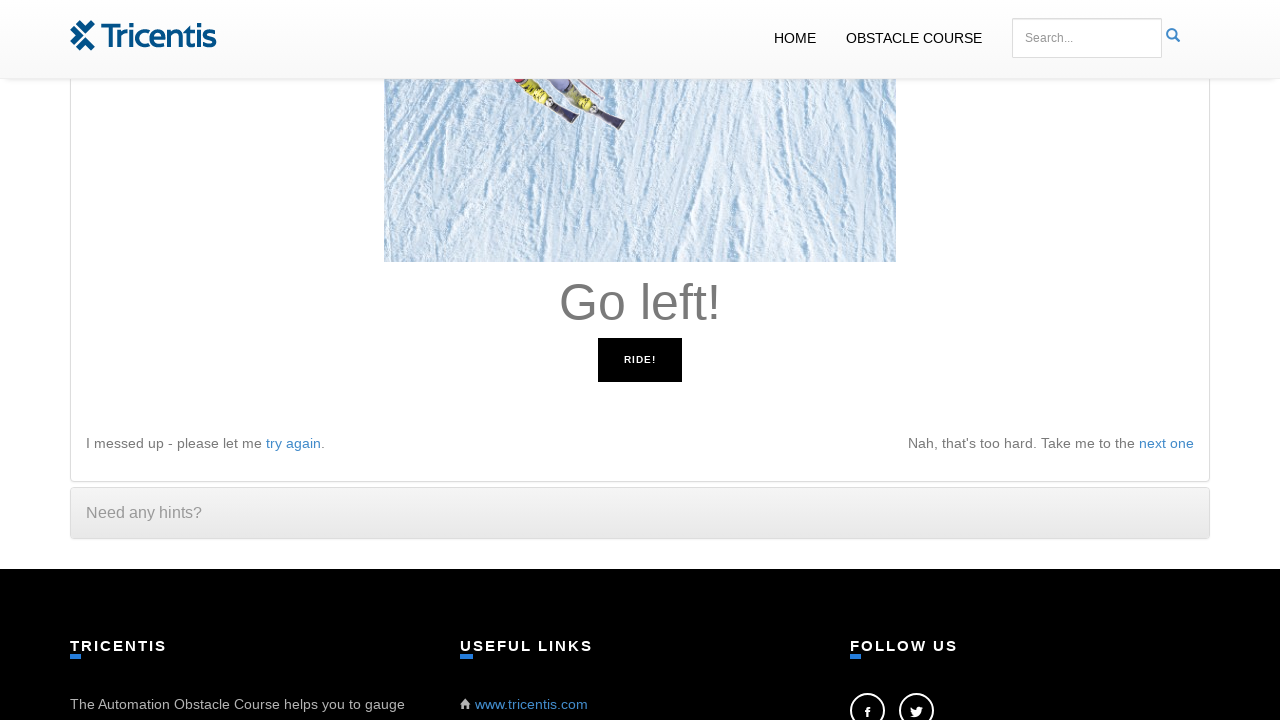

Read instruction: 'Go left!'
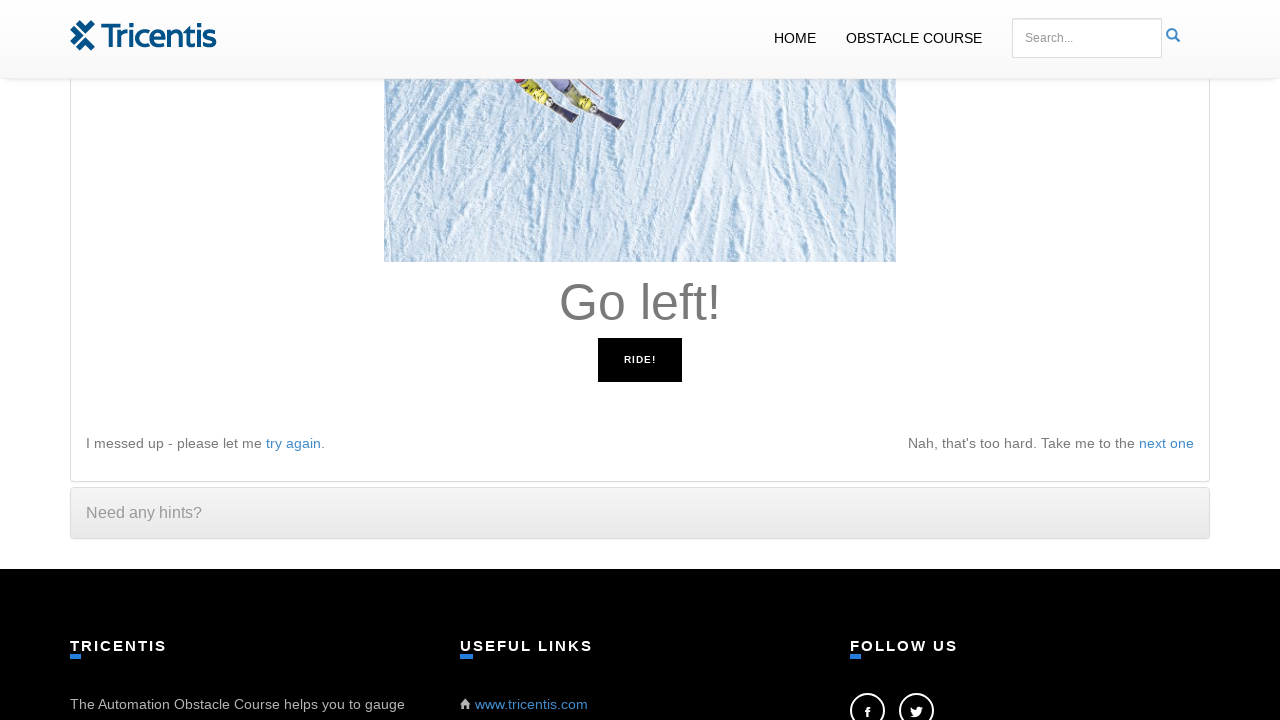

Pressed left arrow key to move left
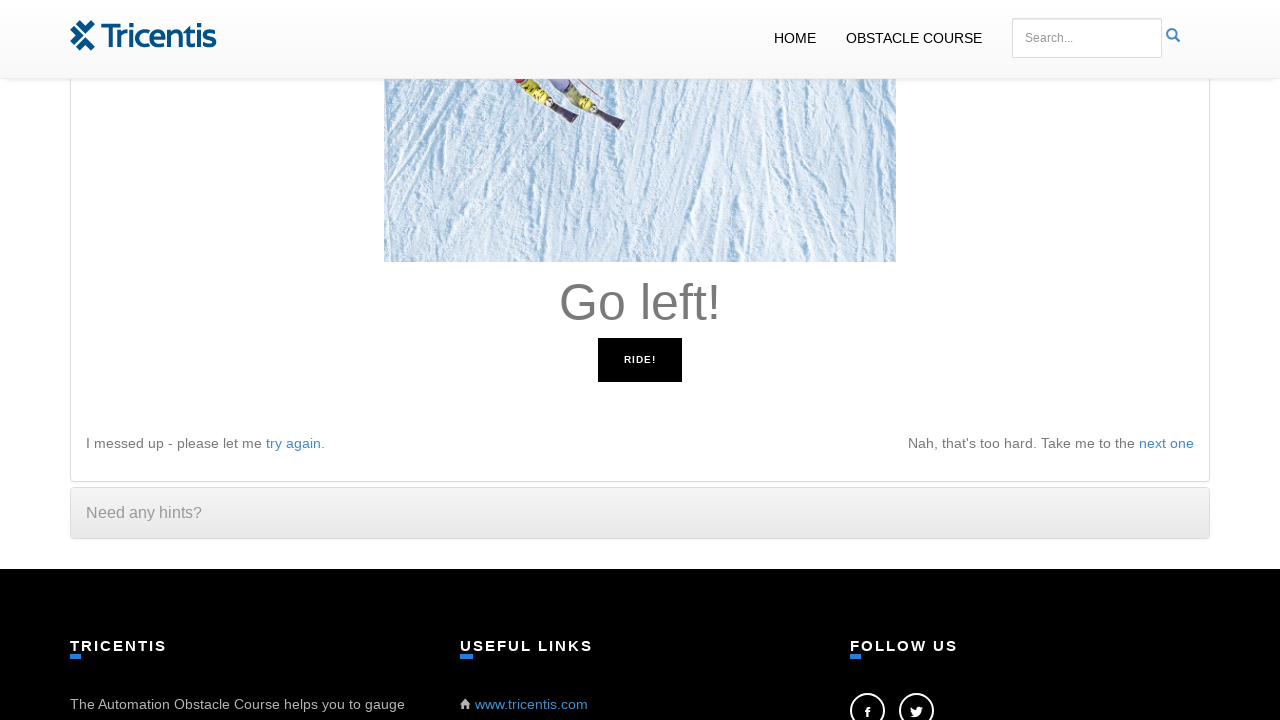

Read instruction: 'Go left!'
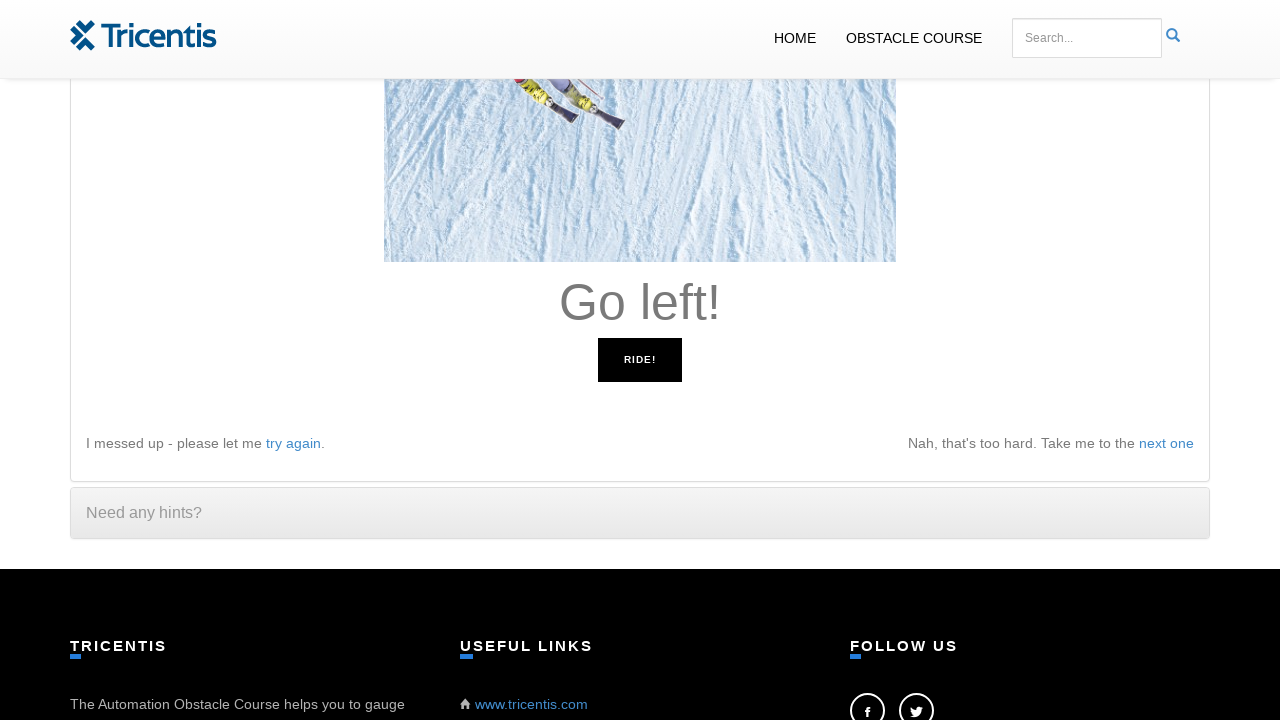

Pressed left arrow key to move left
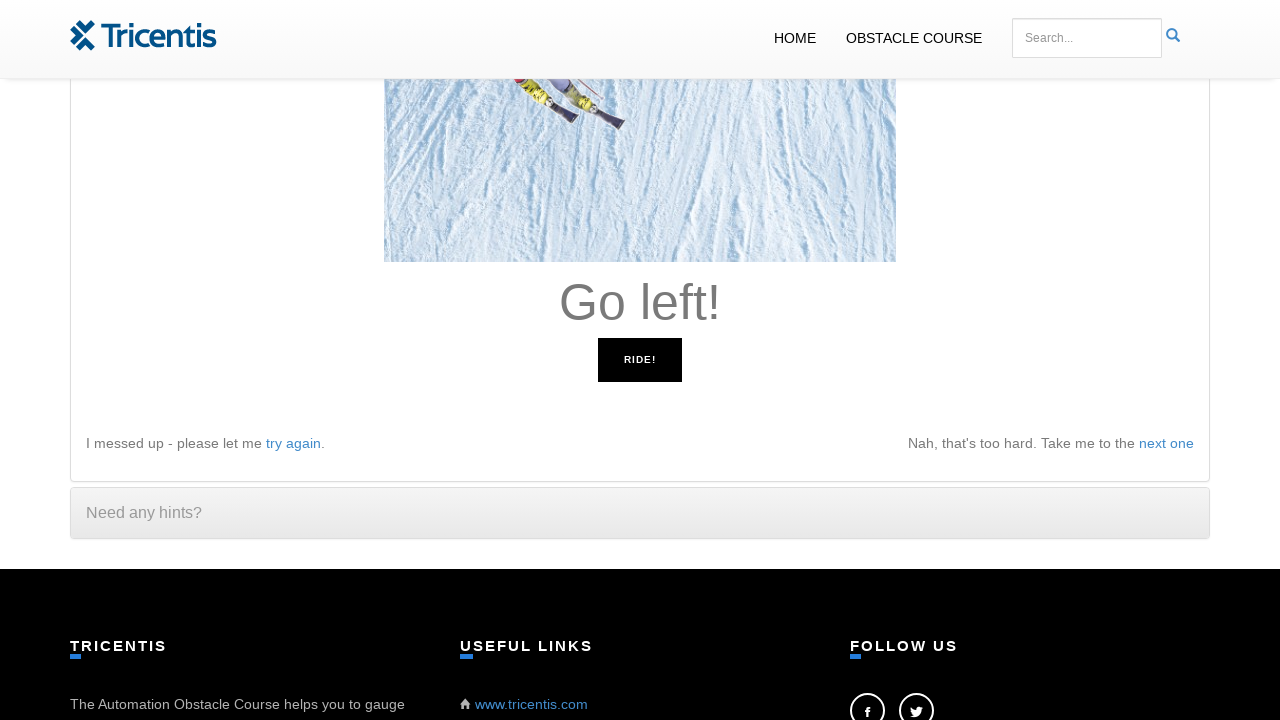

Read instruction: 'Go right!'
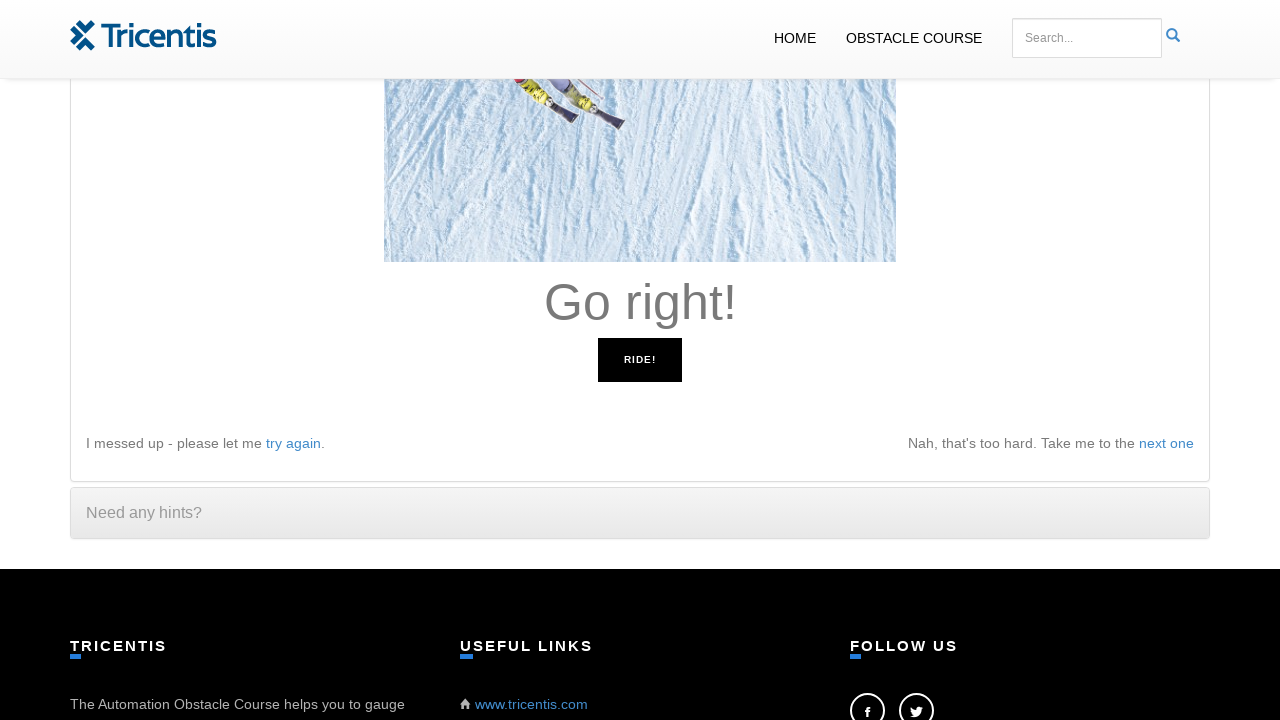

Pressed right arrow key to move right
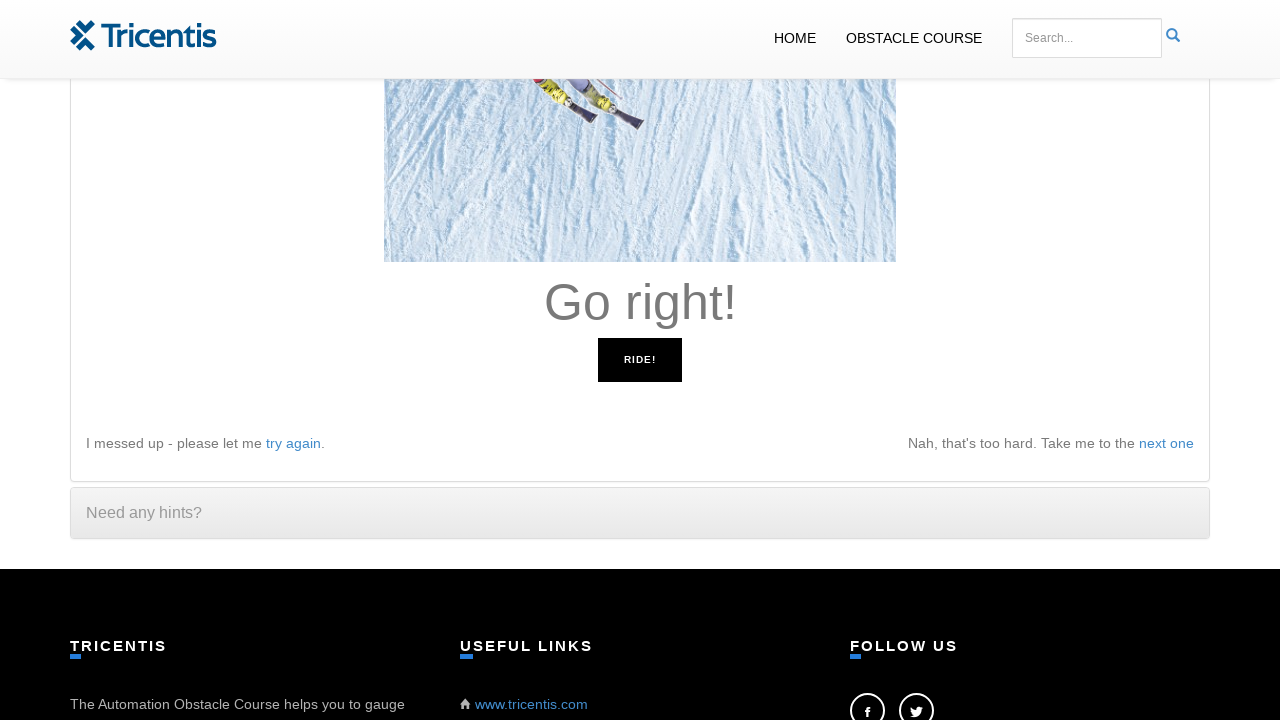

Read instruction: 'Go right!'
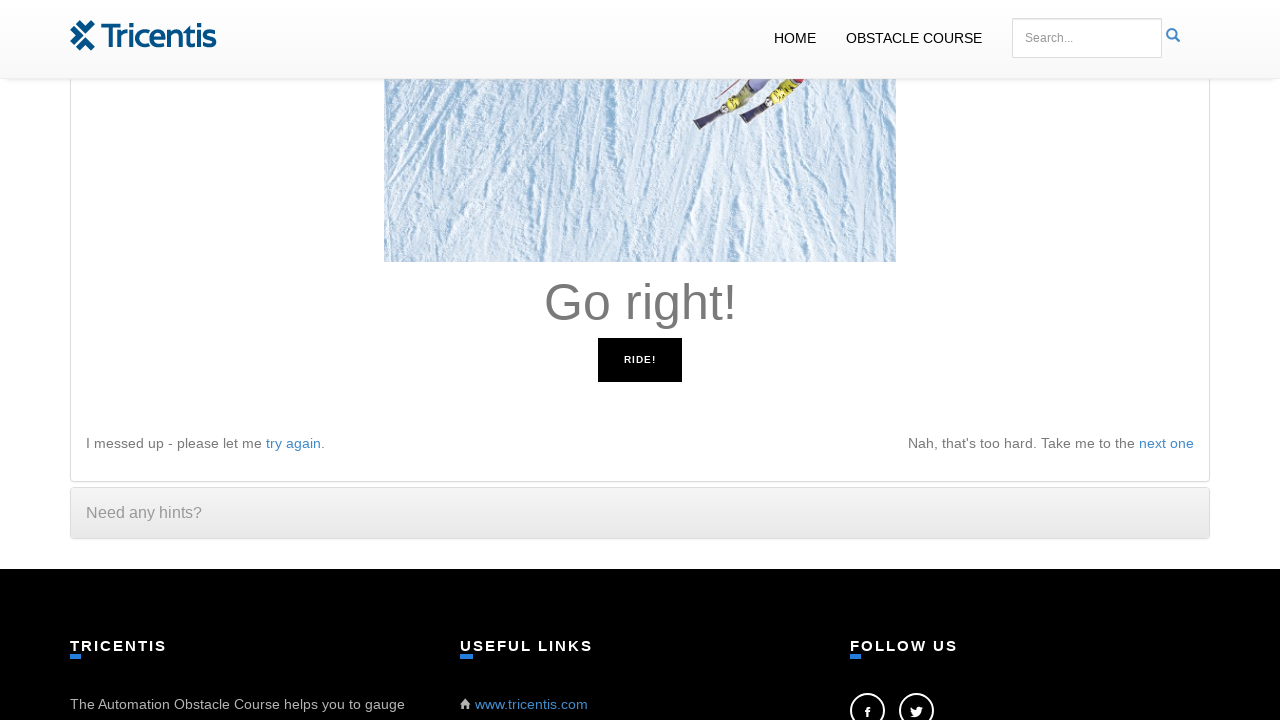

Pressed right arrow key to move right
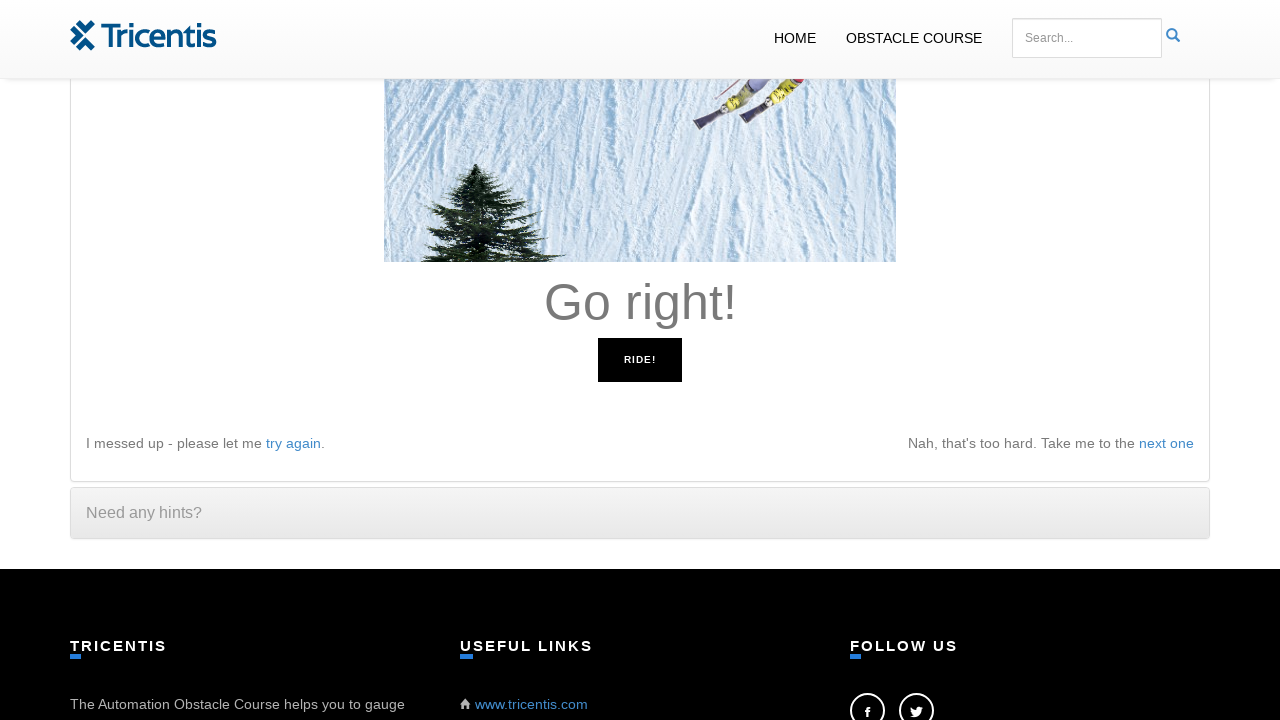

Read instruction: 'Go right!'
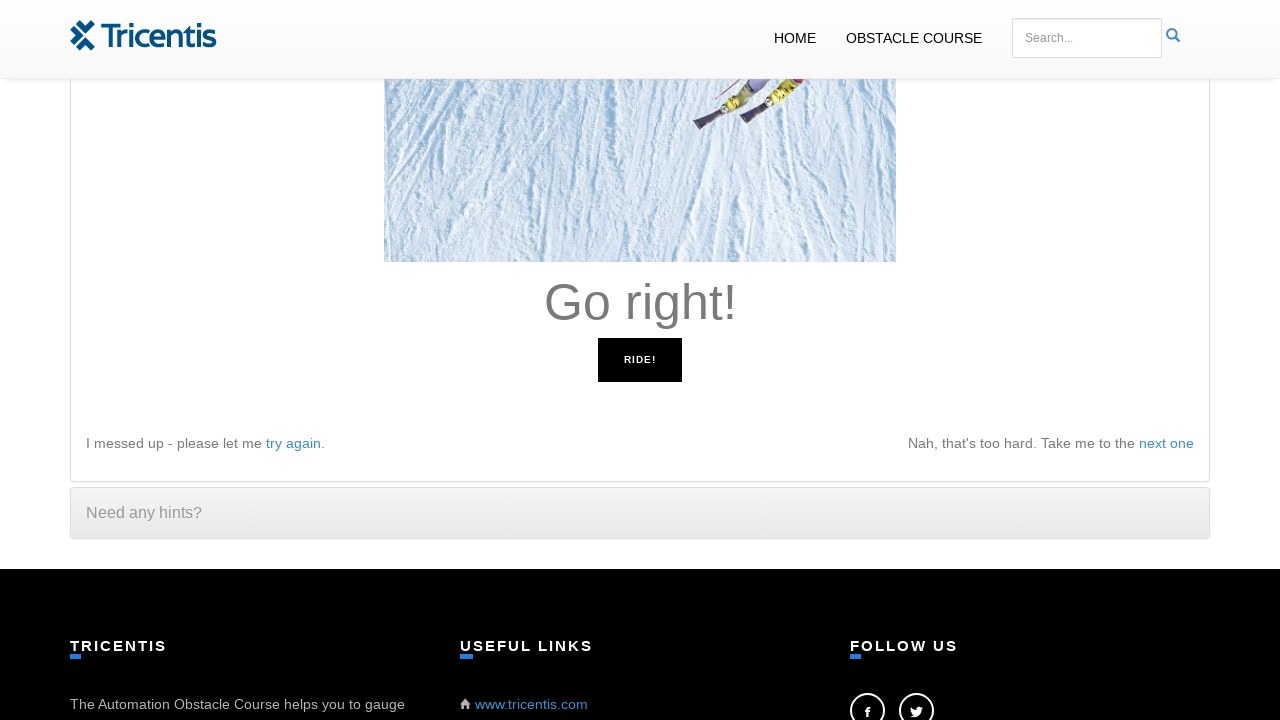

Pressed right arrow key to move right
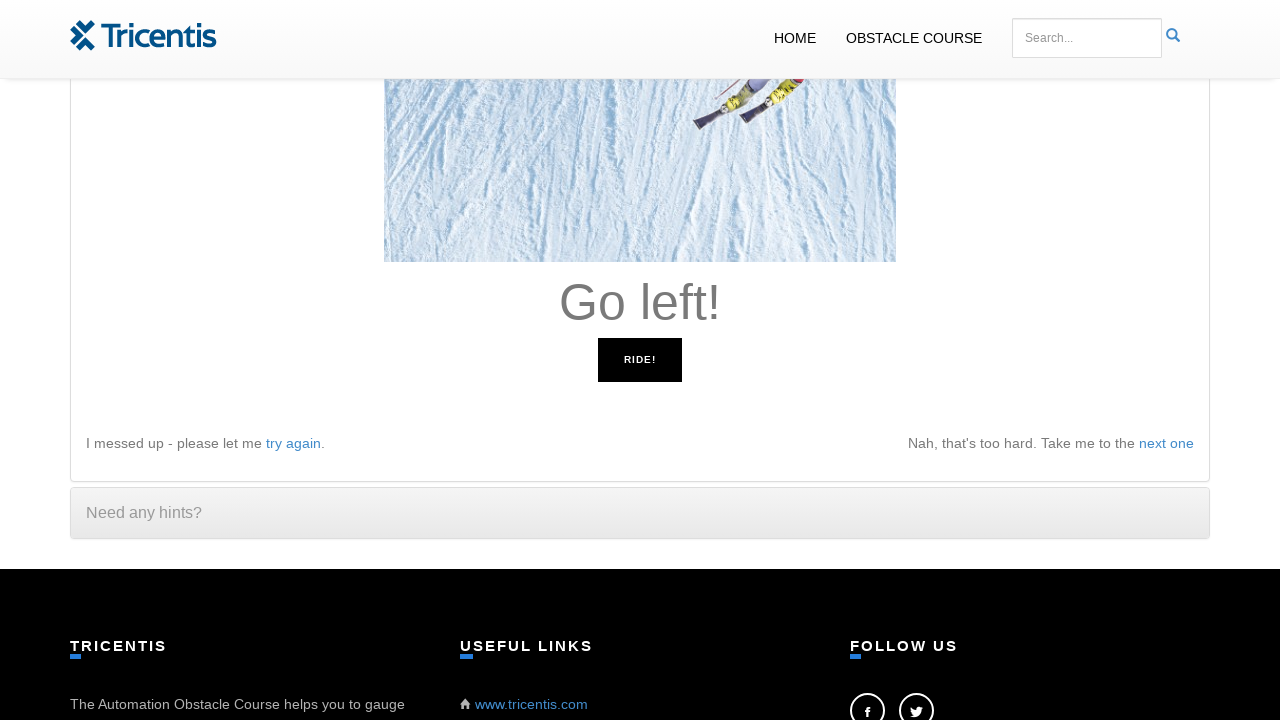

Read instruction: 'Go left!'
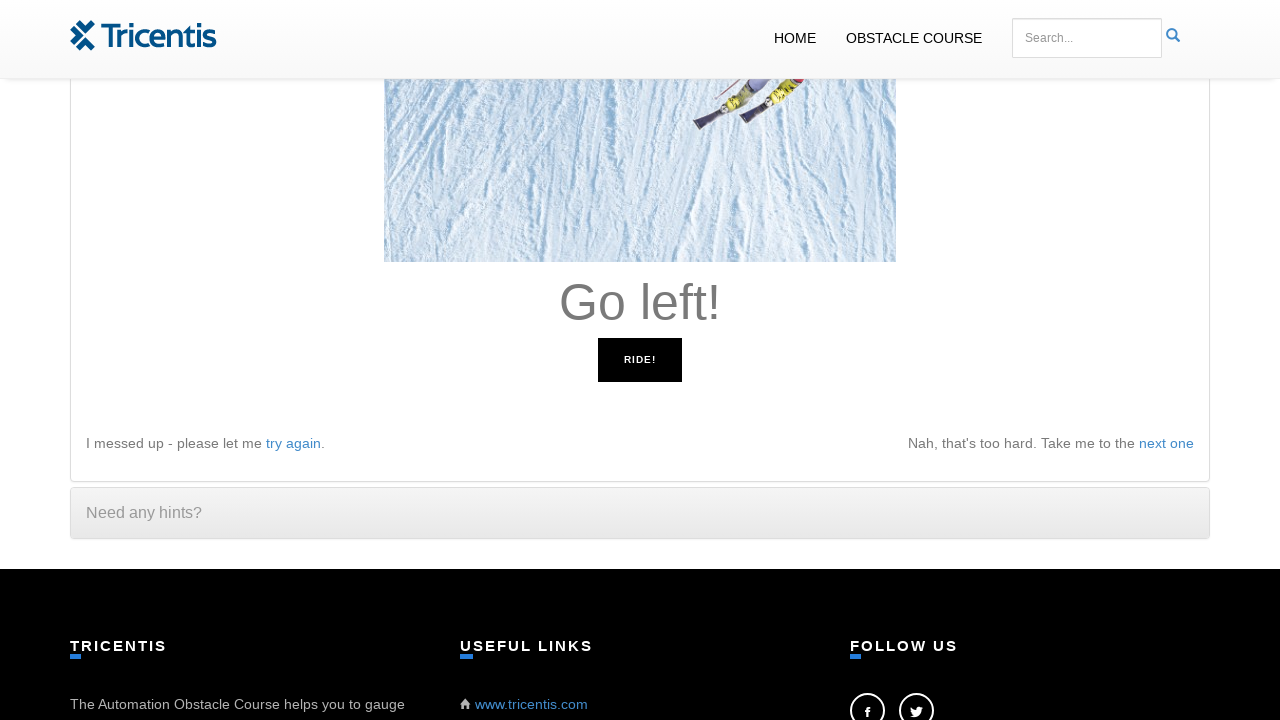

Pressed left arrow key to move left
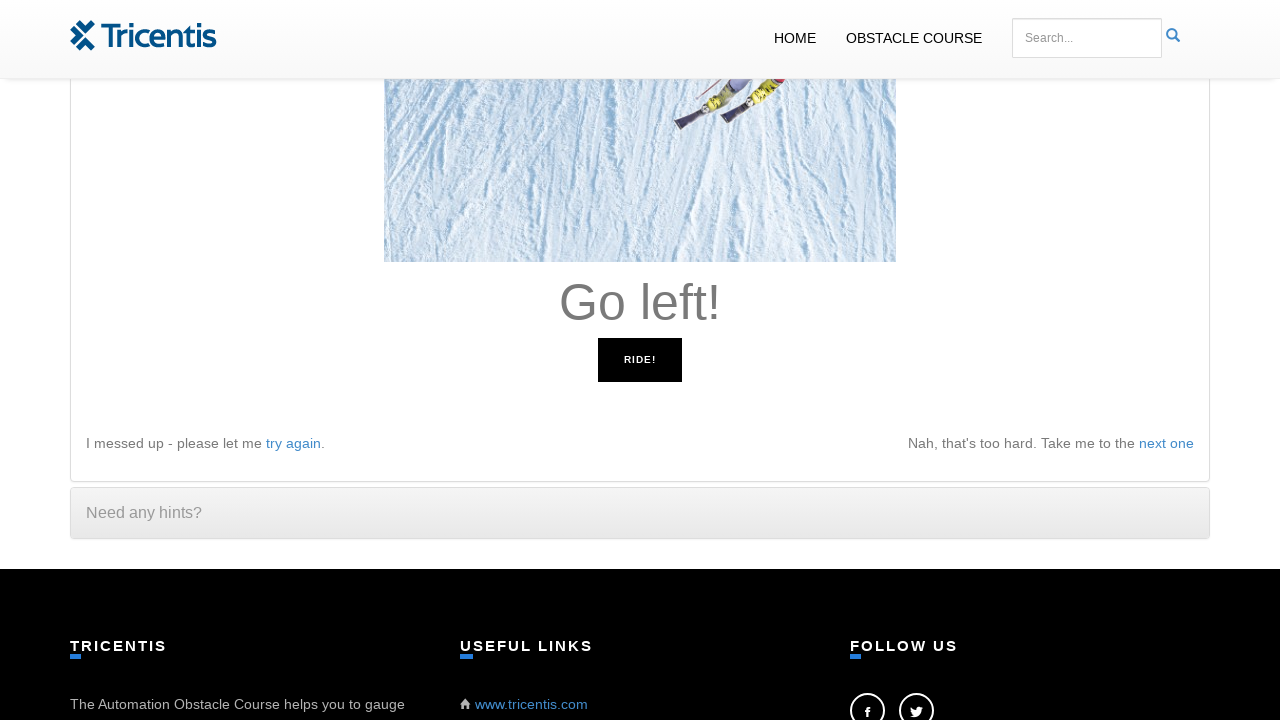

Read instruction: 'Go left!'
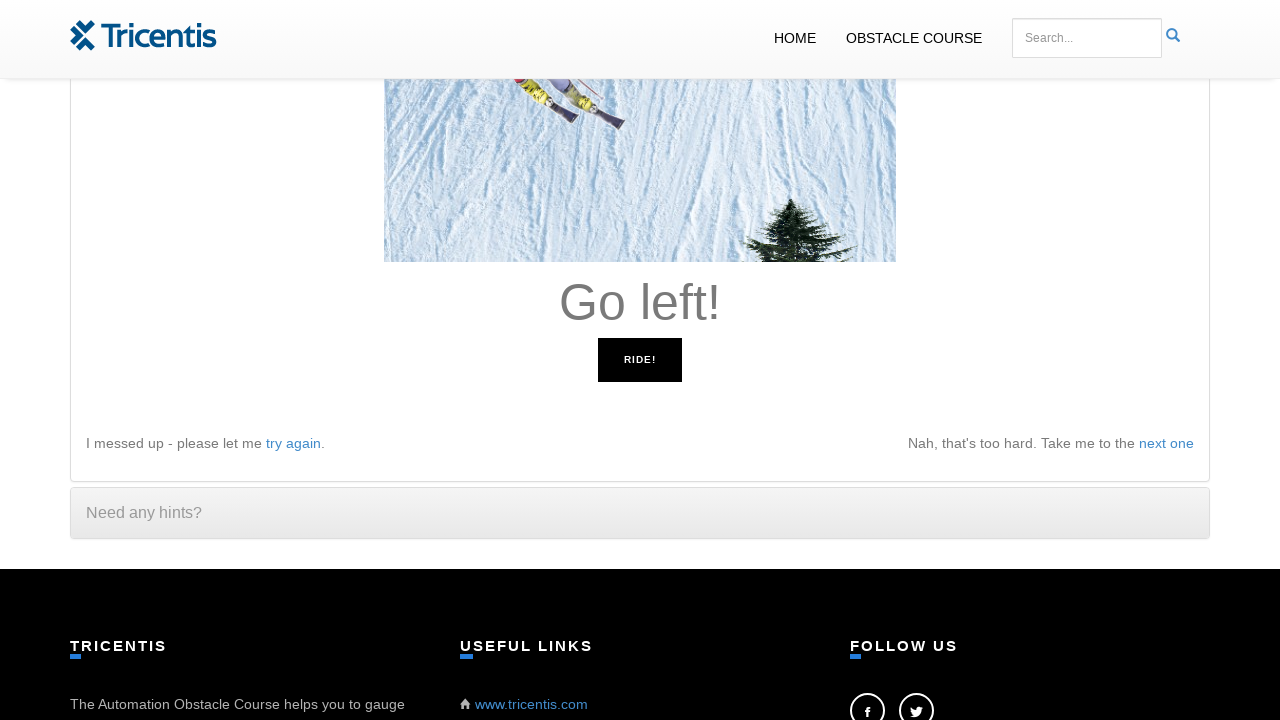

Pressed left arrow key to move left
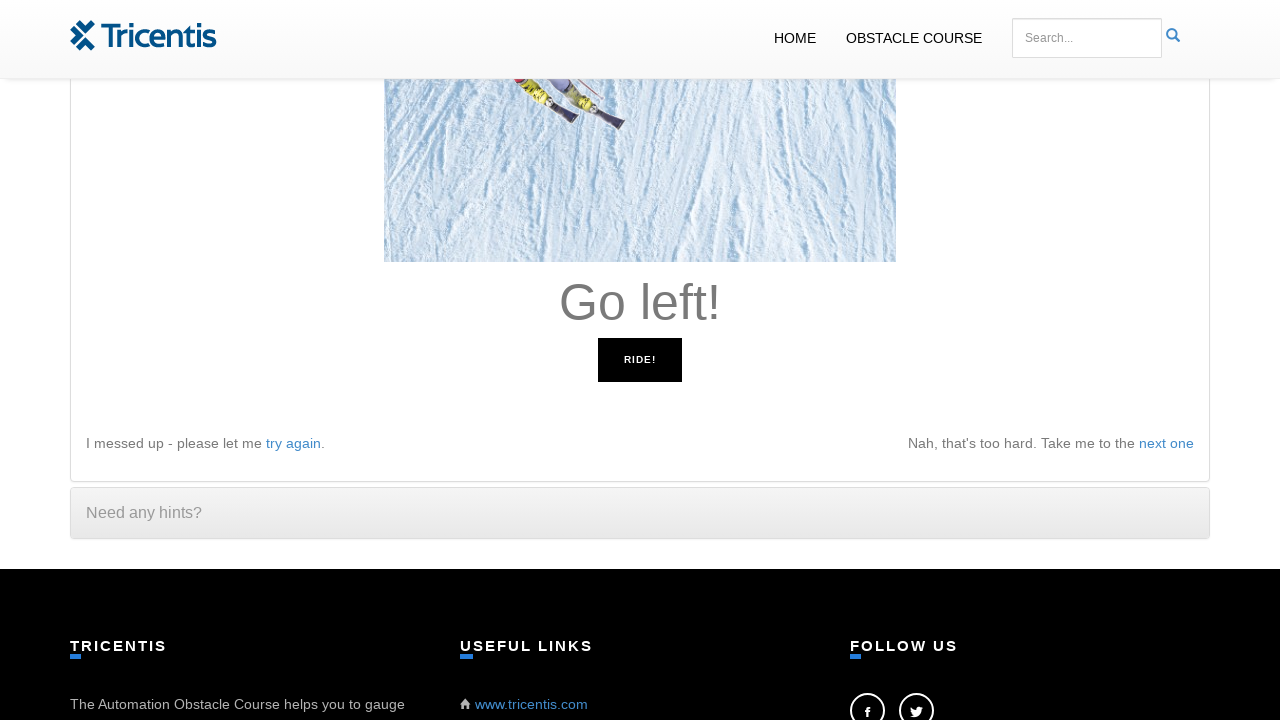

Read instruction: 'Go left!'
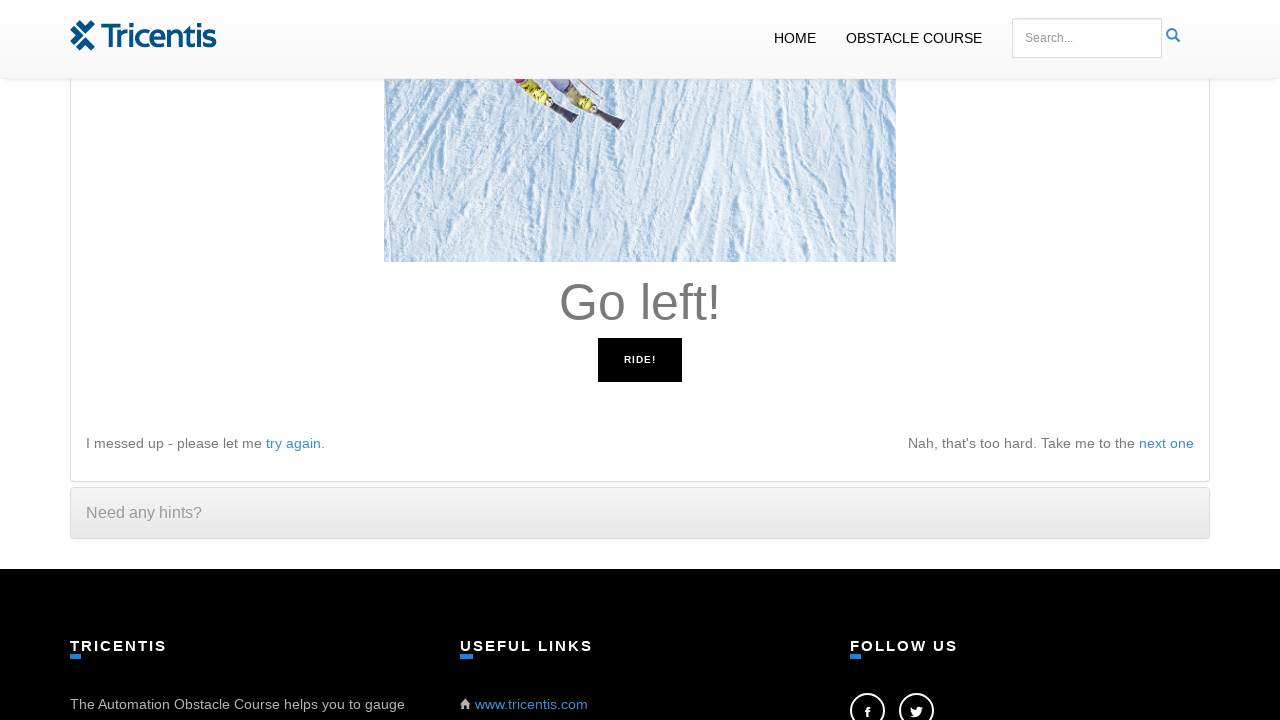

Pressed left arrow key to move left
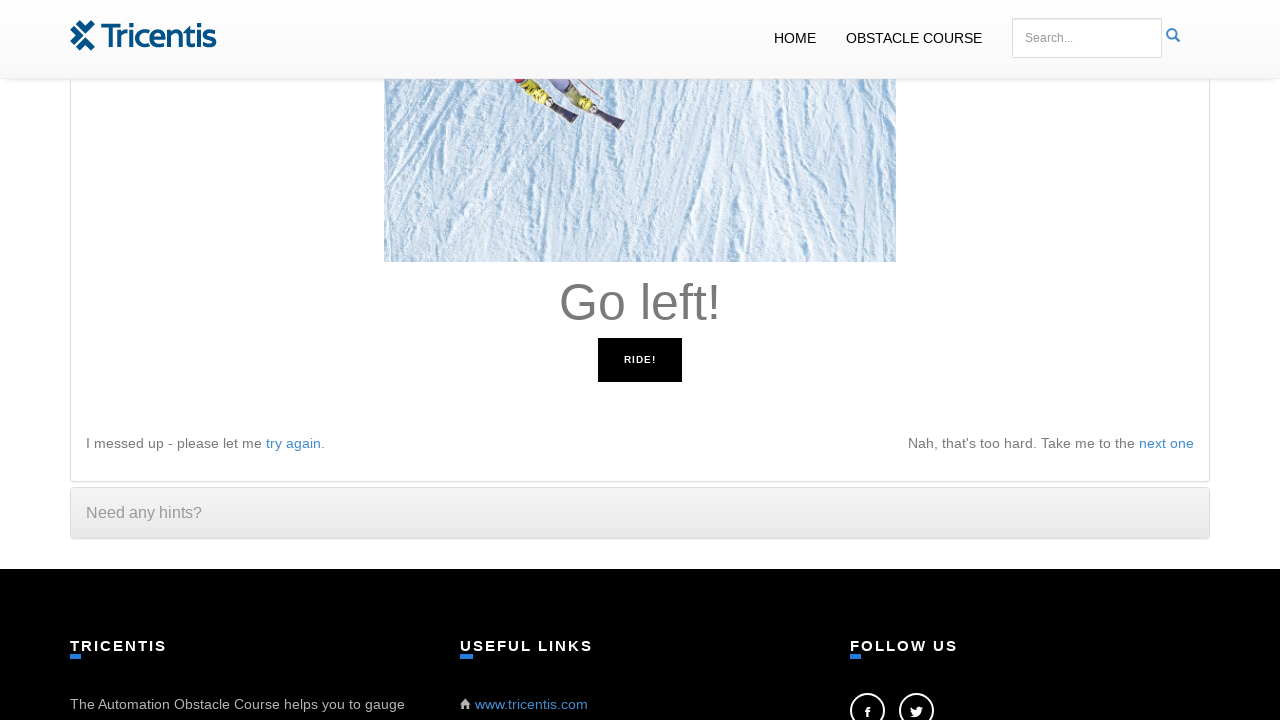

Read instruction: 'Go left!'
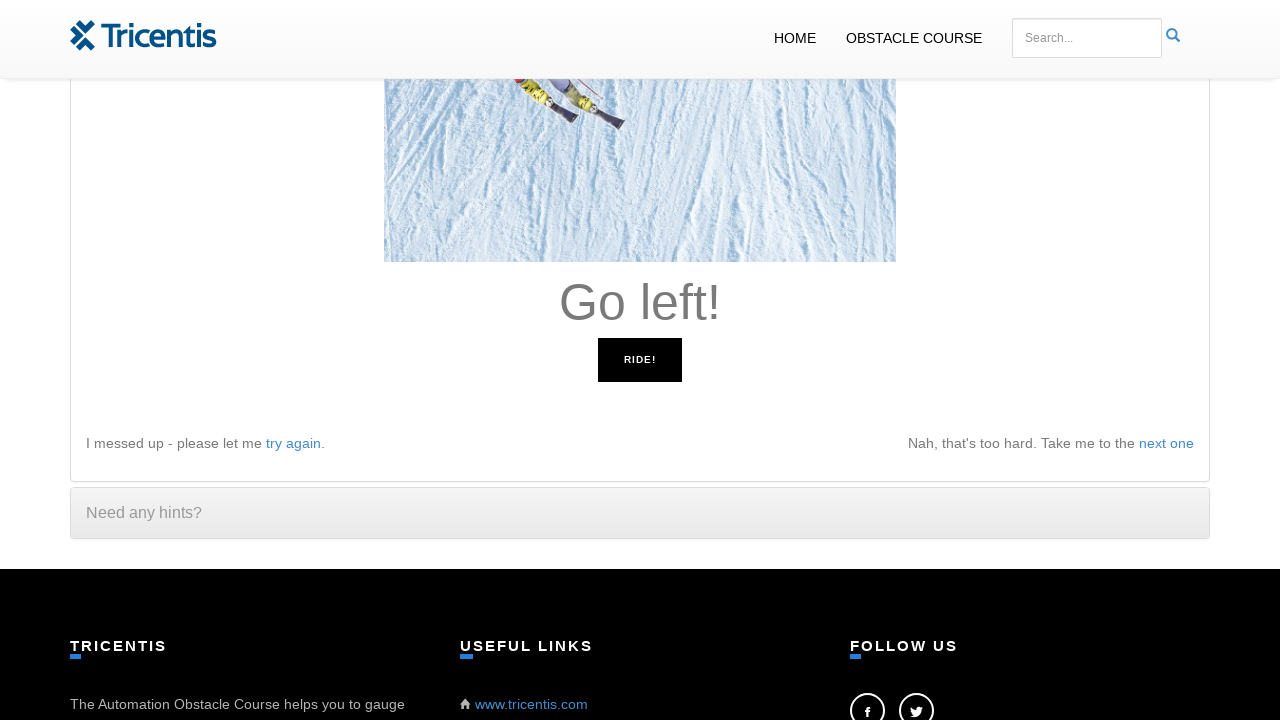

Pressed left arrow key to move left
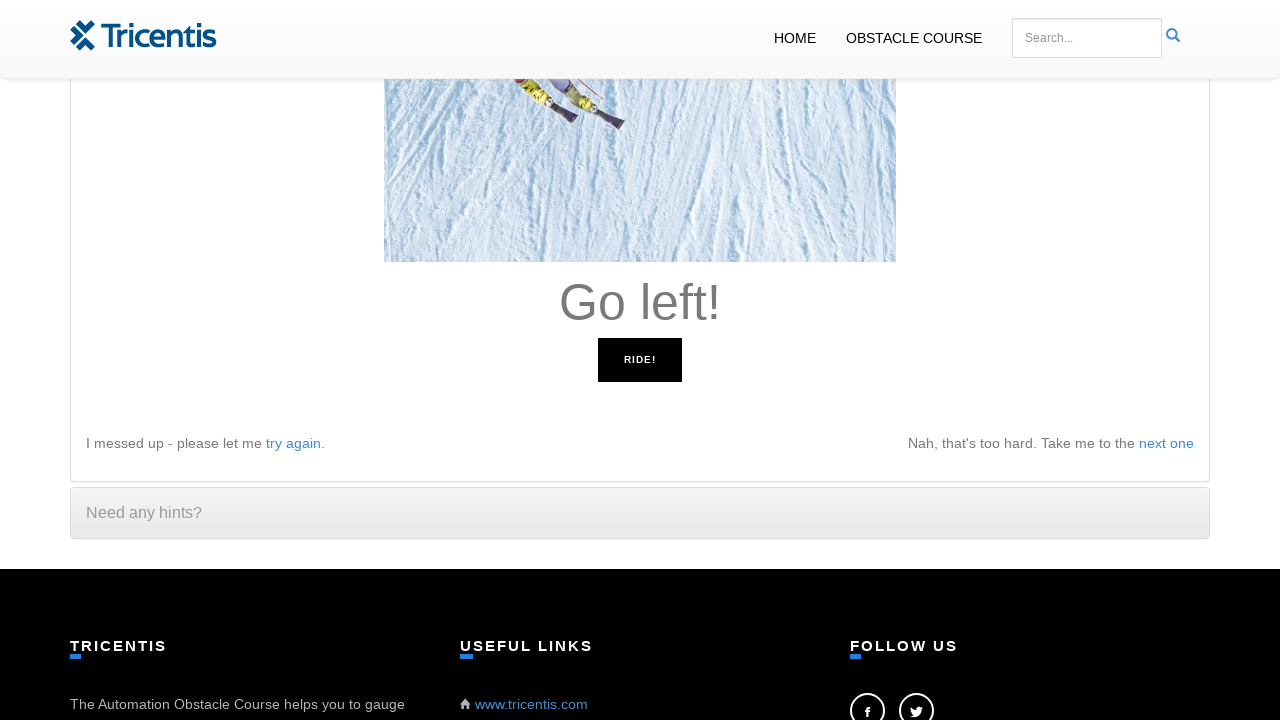

Read instruction: 'Go left!'
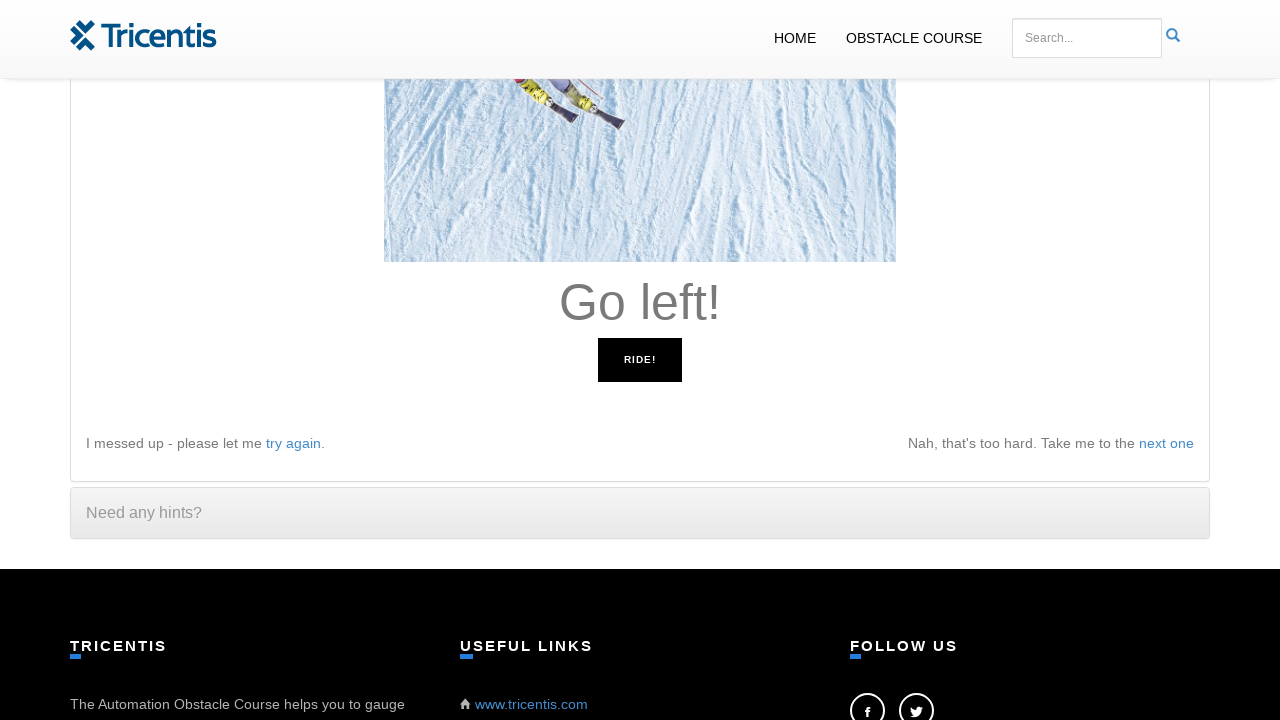

Pressed left arrow key to move left
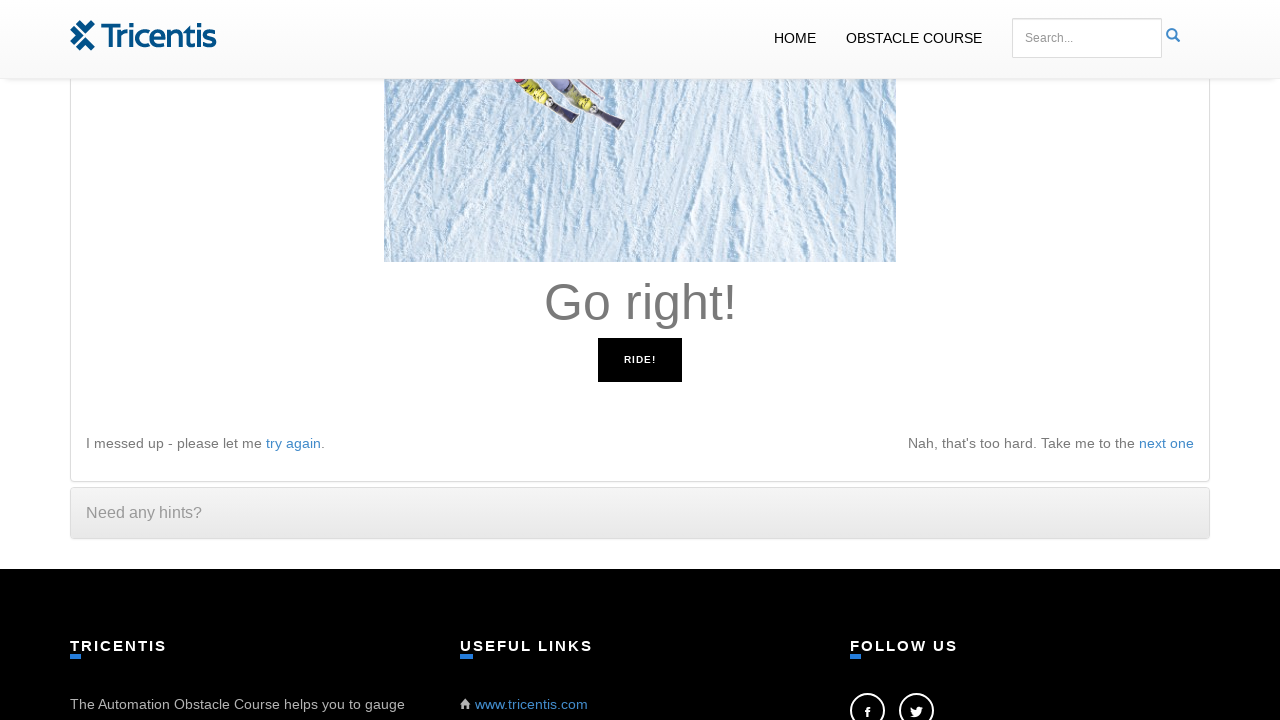

Read instruction: 'Go right!'
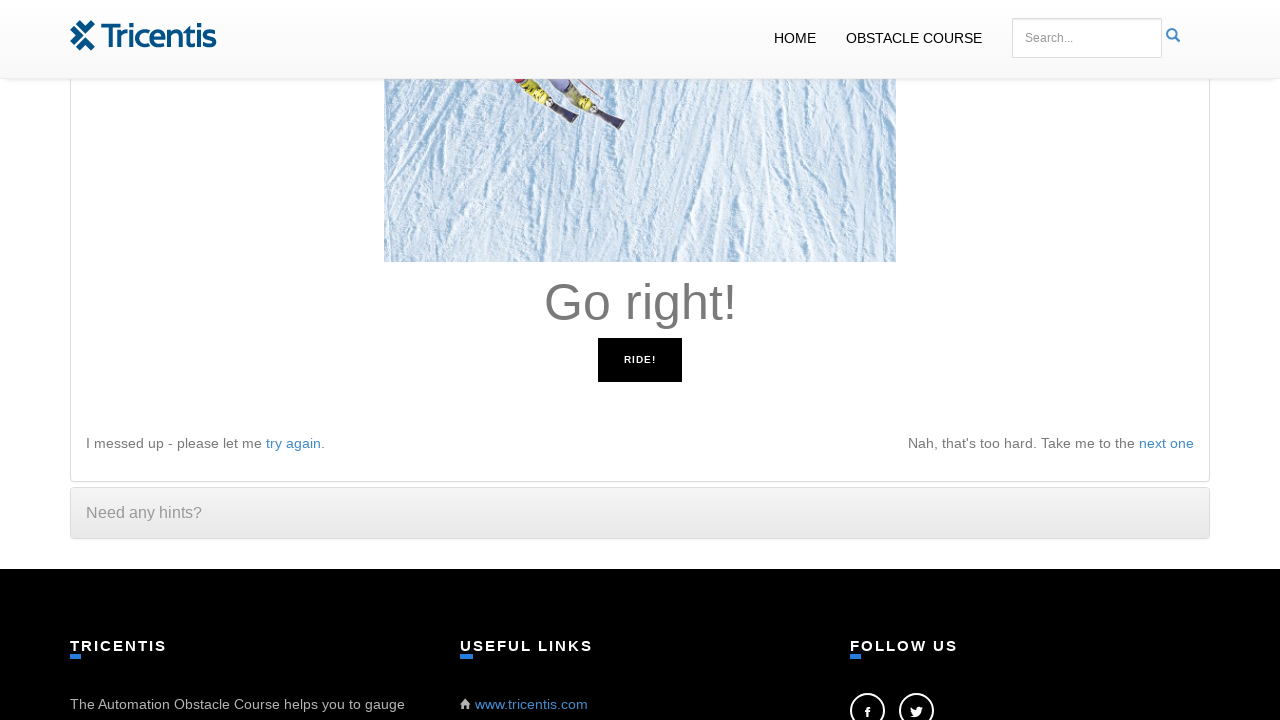

Pressed right arrow key to move right
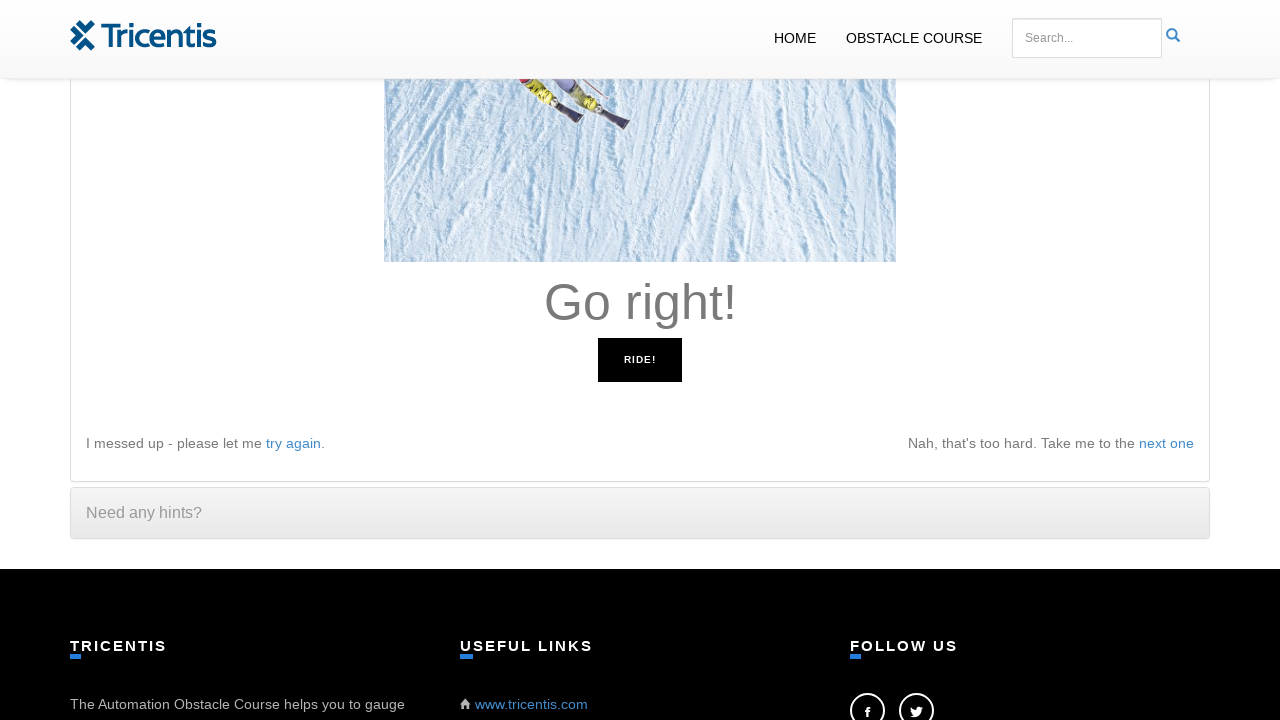

Read instruction: 'Go right!'
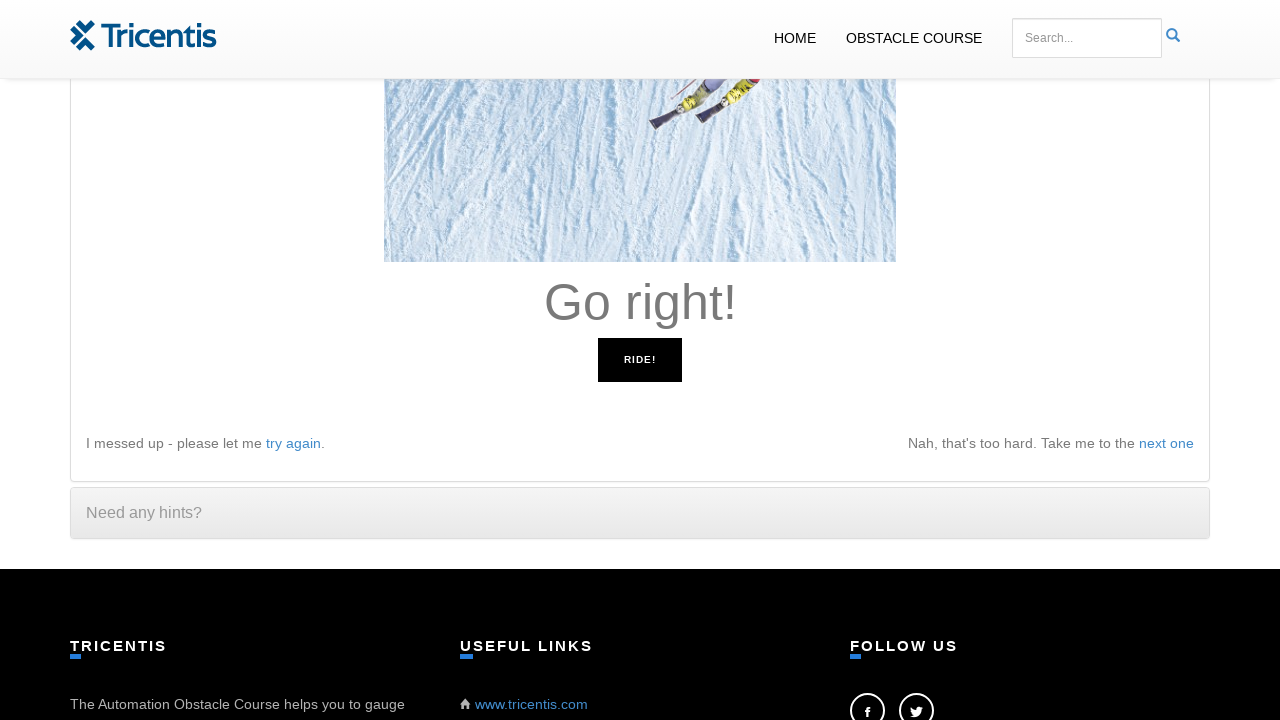

Pressed right arrow key to move right
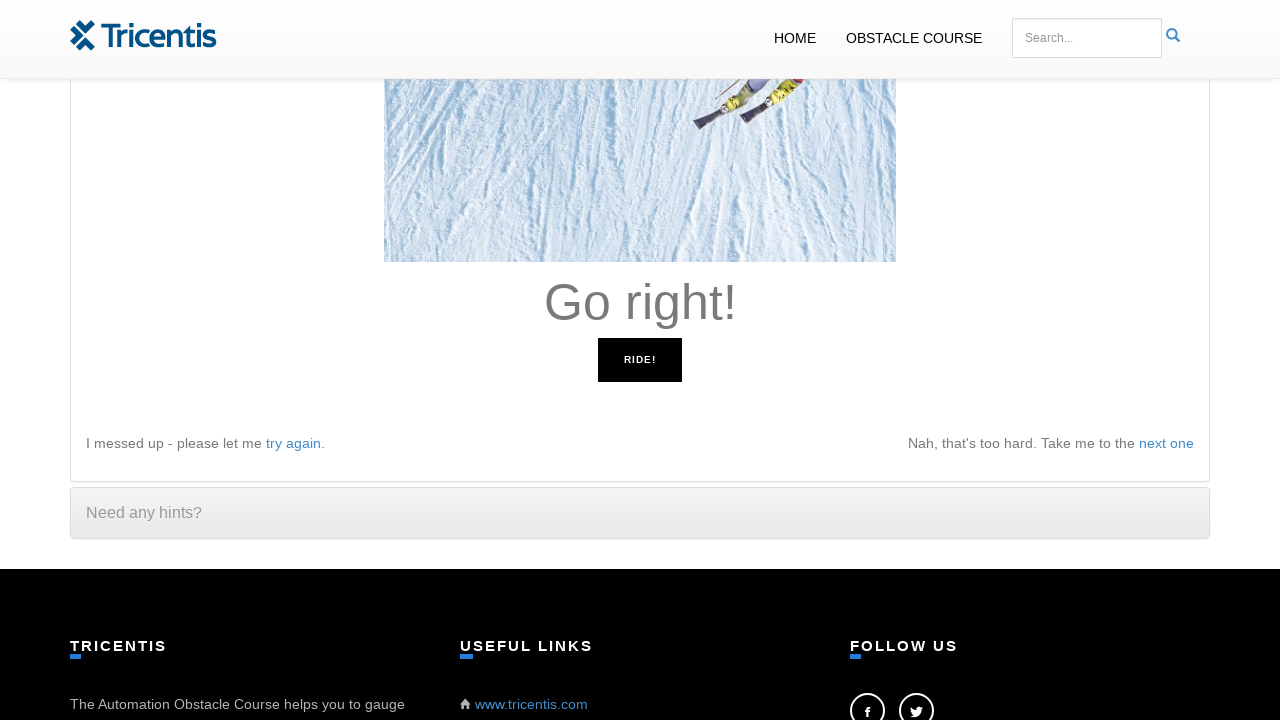

Read instruction: 'Go right!'
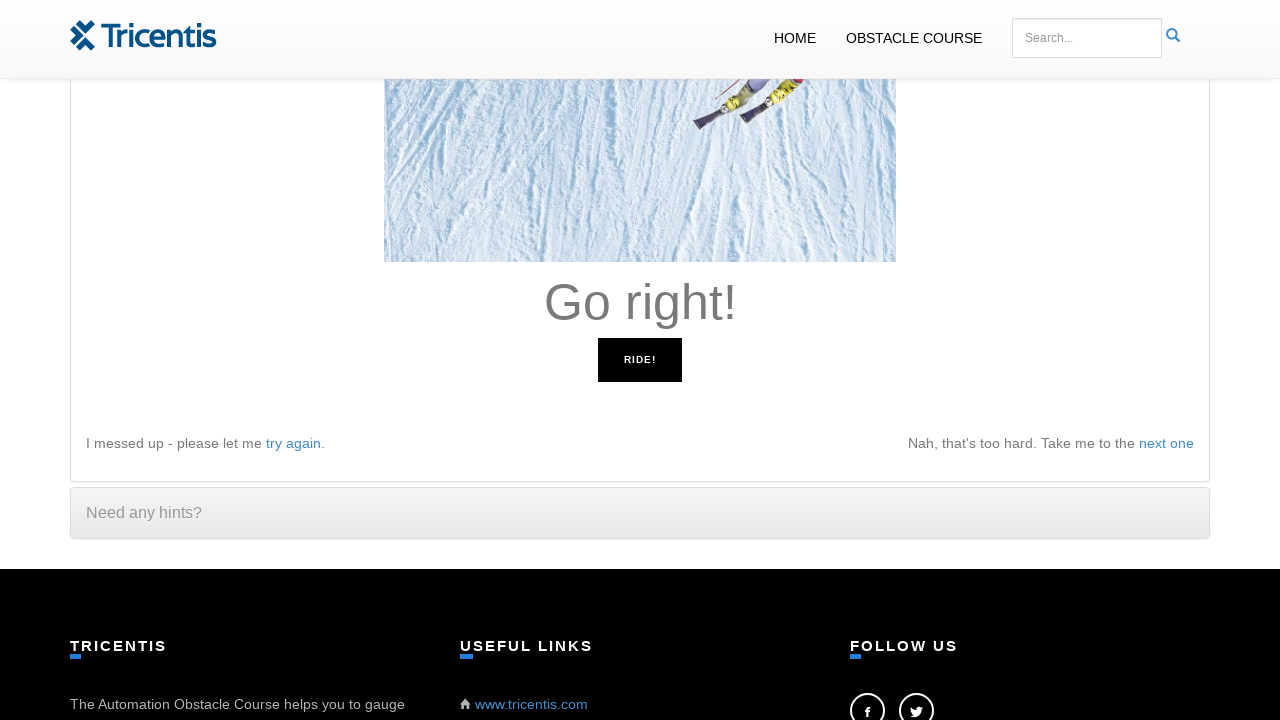

Pressed right arrow key to move right
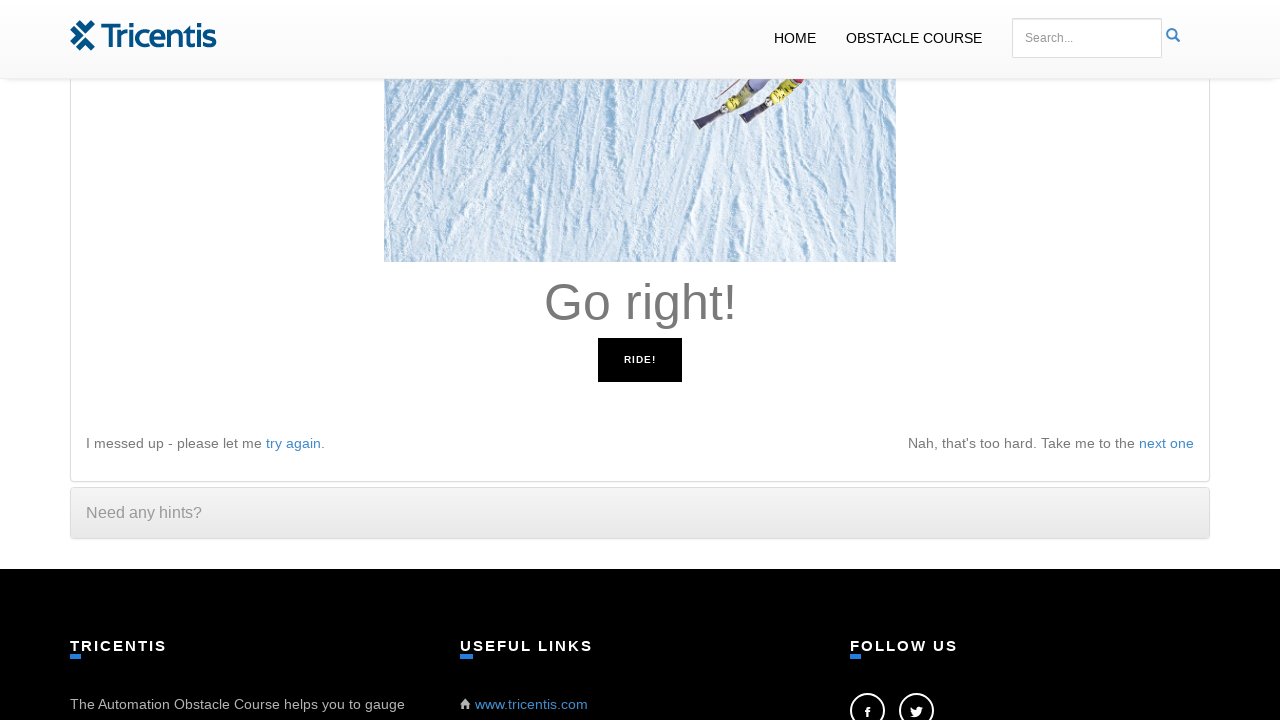

Read instruction: 'Go right!'
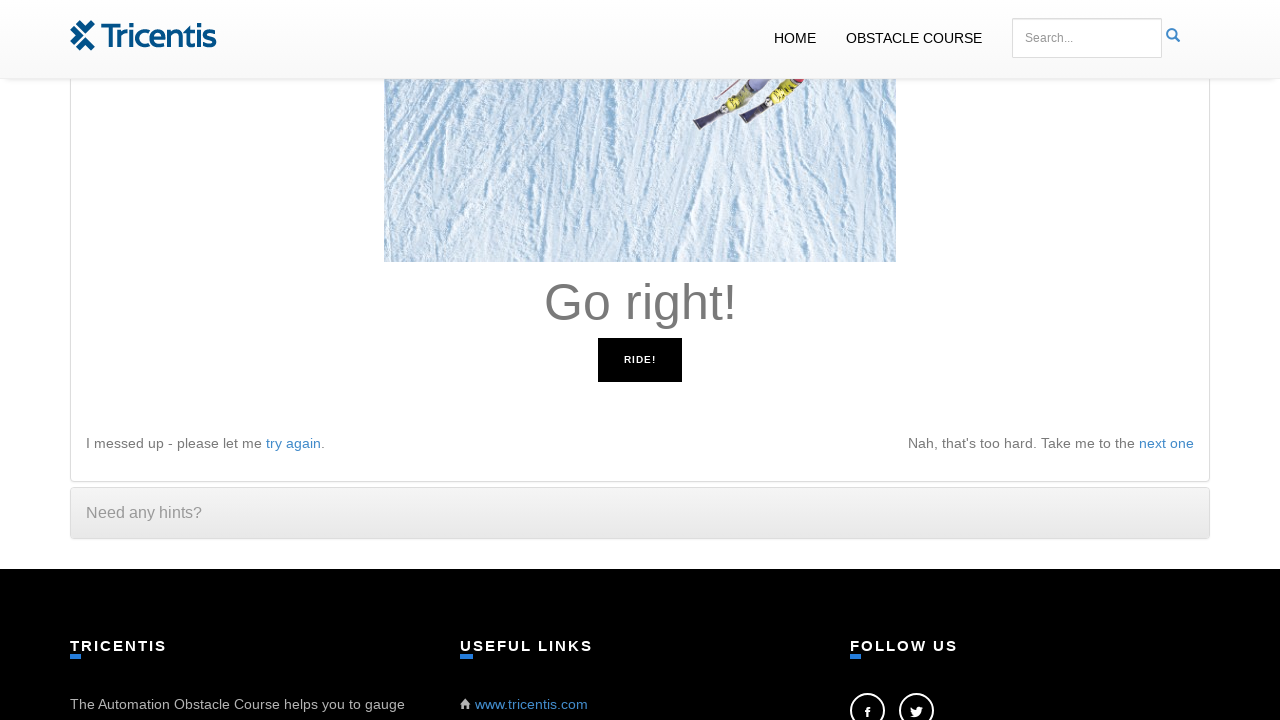

Pressed right arrow key to move right
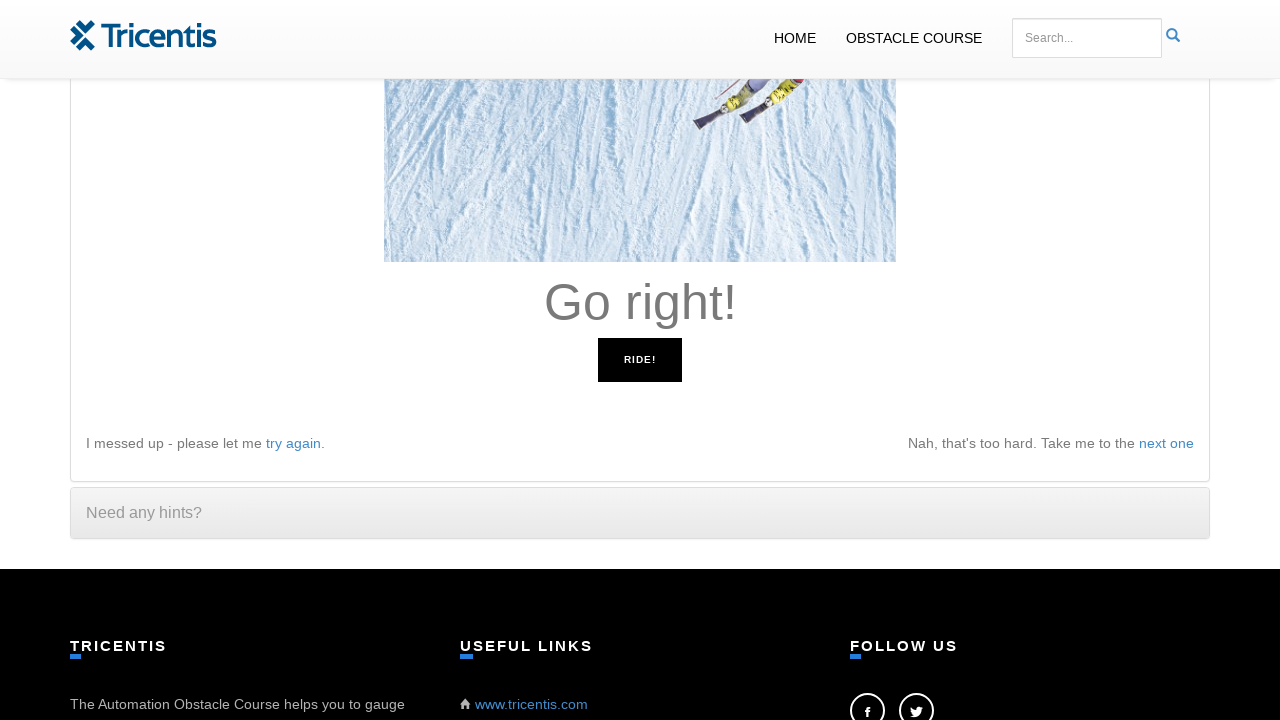

Read instruction: 'Go right!'
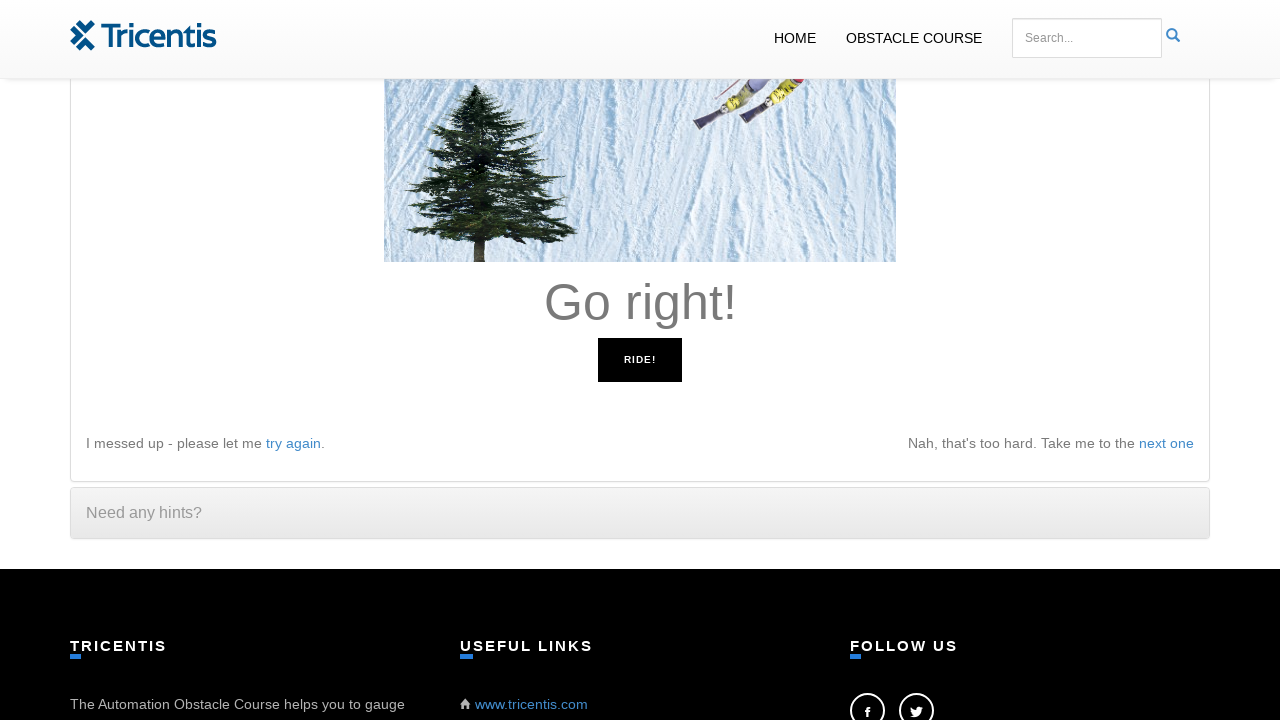

Pressed right arrow key to move right
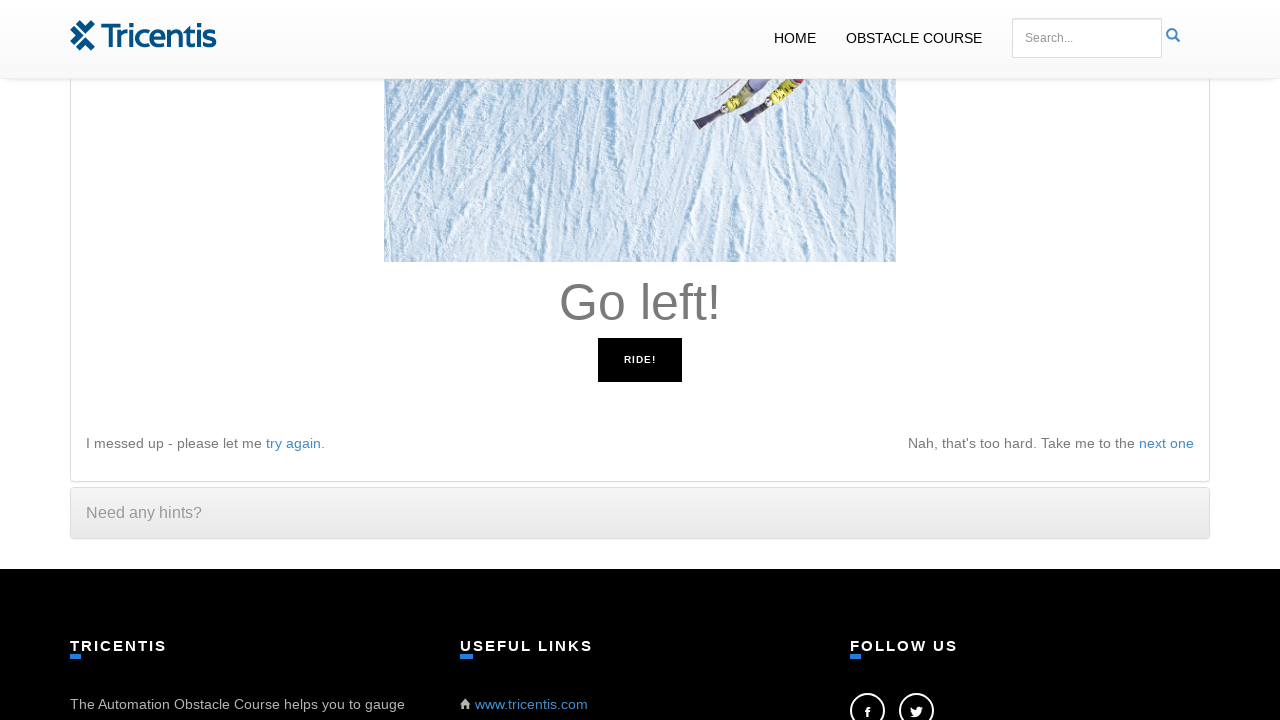

Read instruction: 'Go left!'
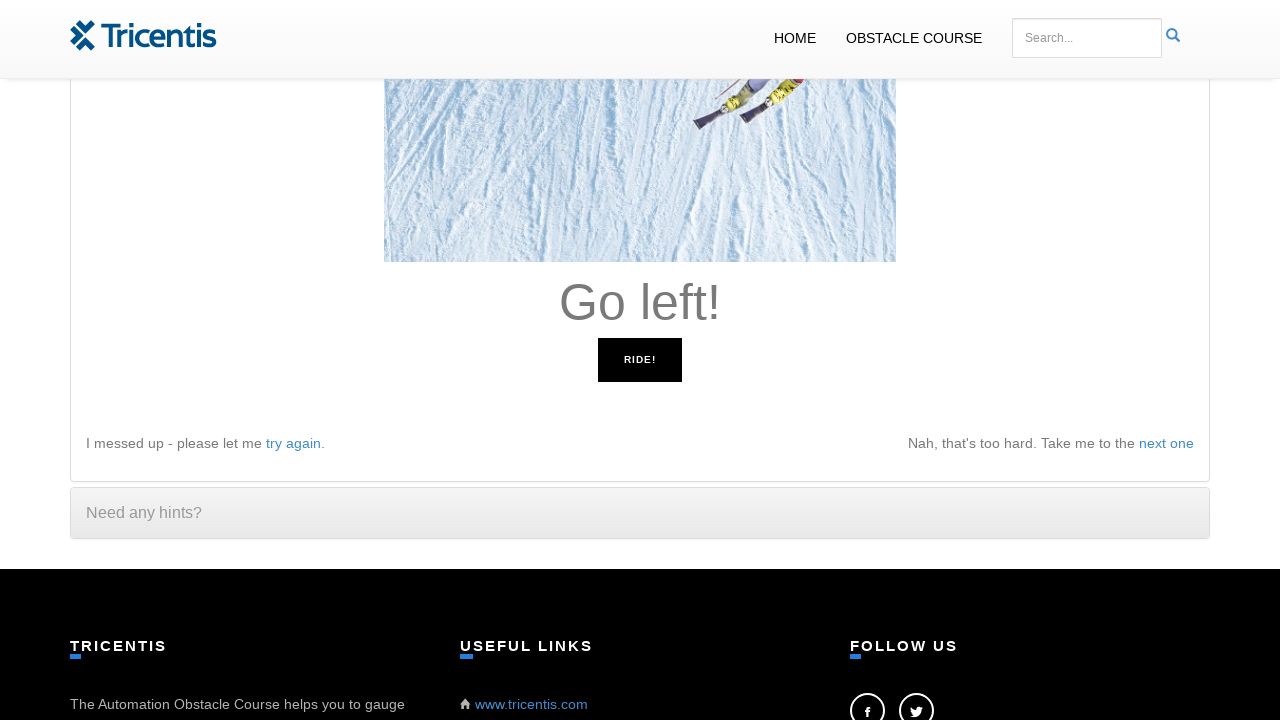

Pressed left arrow key to move left
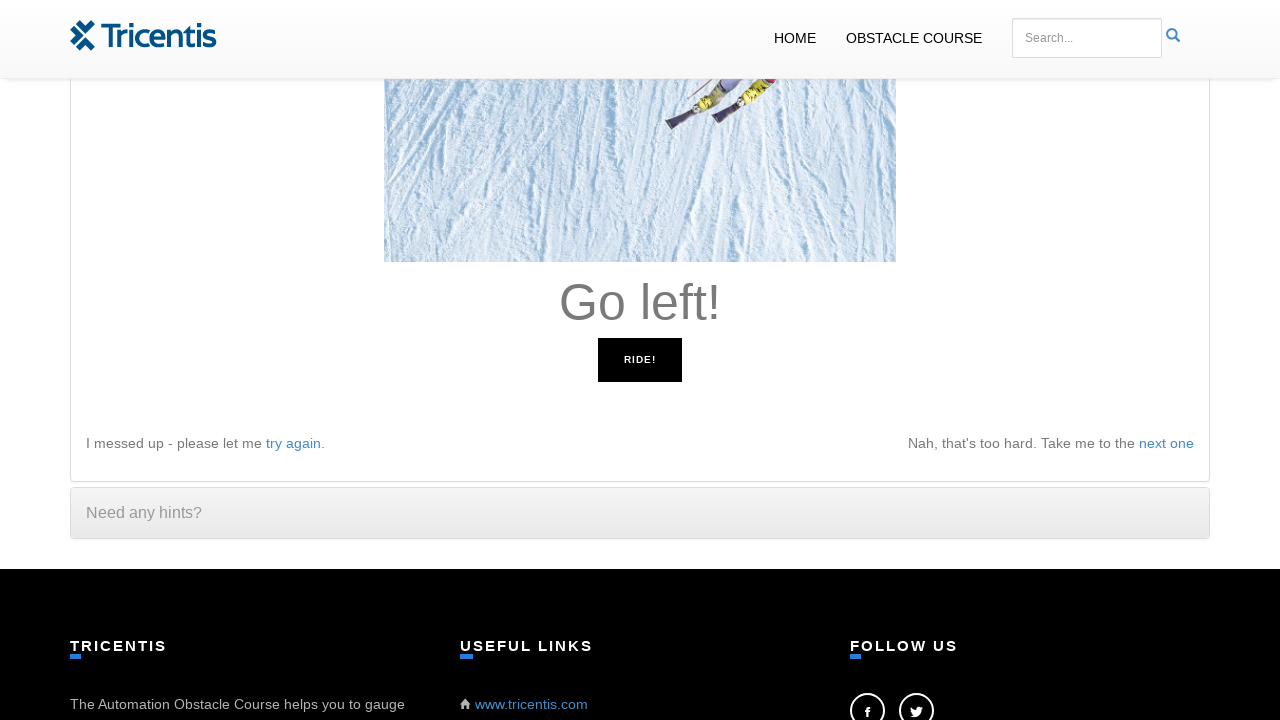

Read instruction: 'Go left!'
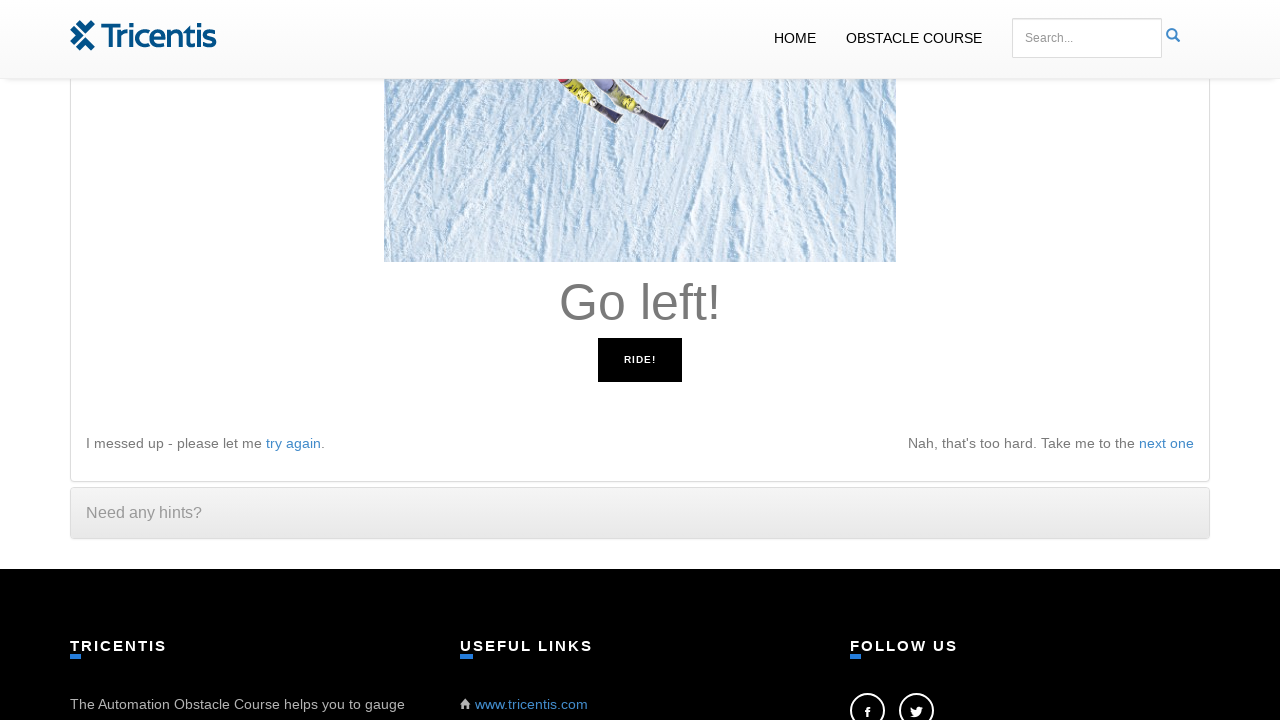

Pressed left arrow key to move left
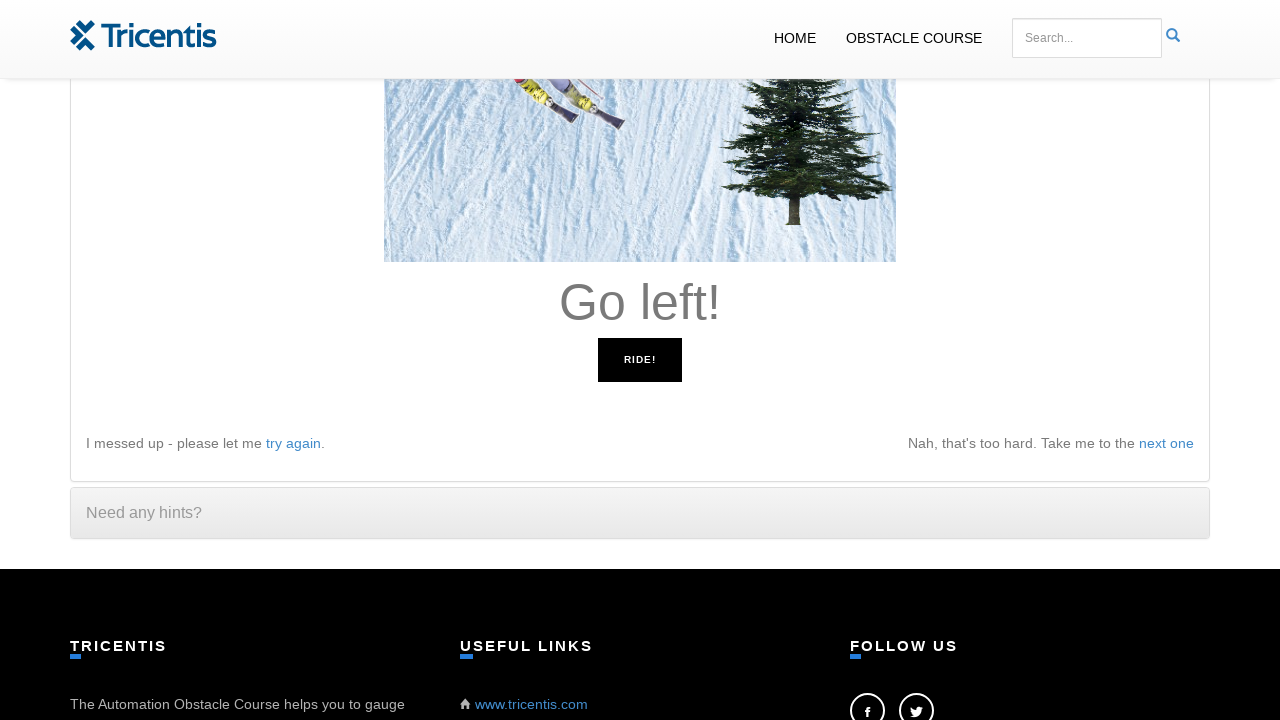

Read instruction: 'Go left!'
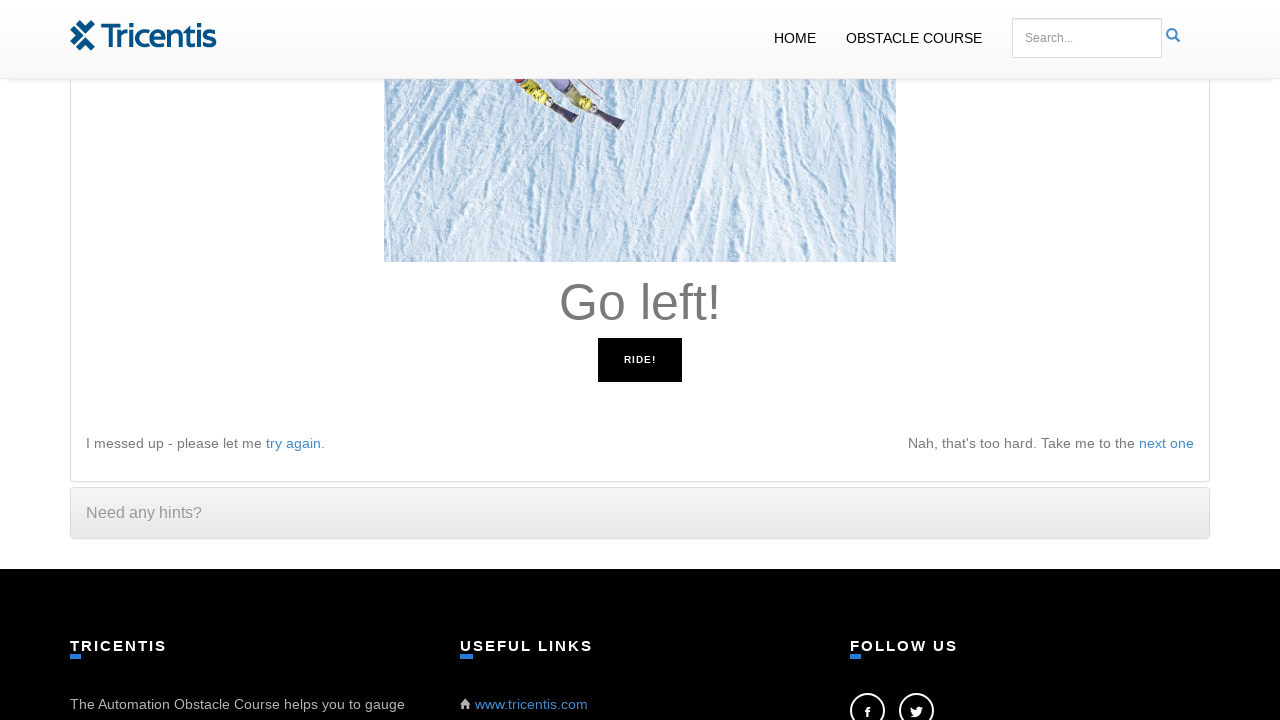

Pressed left arrow key to move left
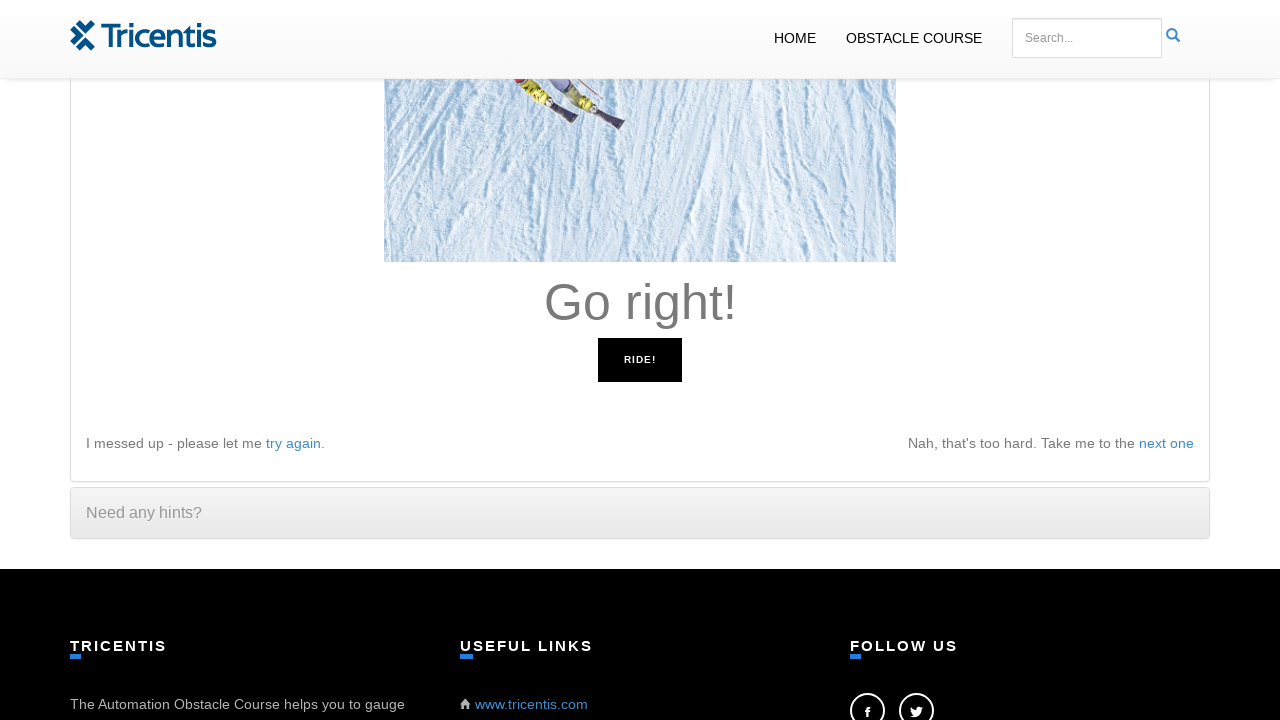

Read instruction: 'Go right!'
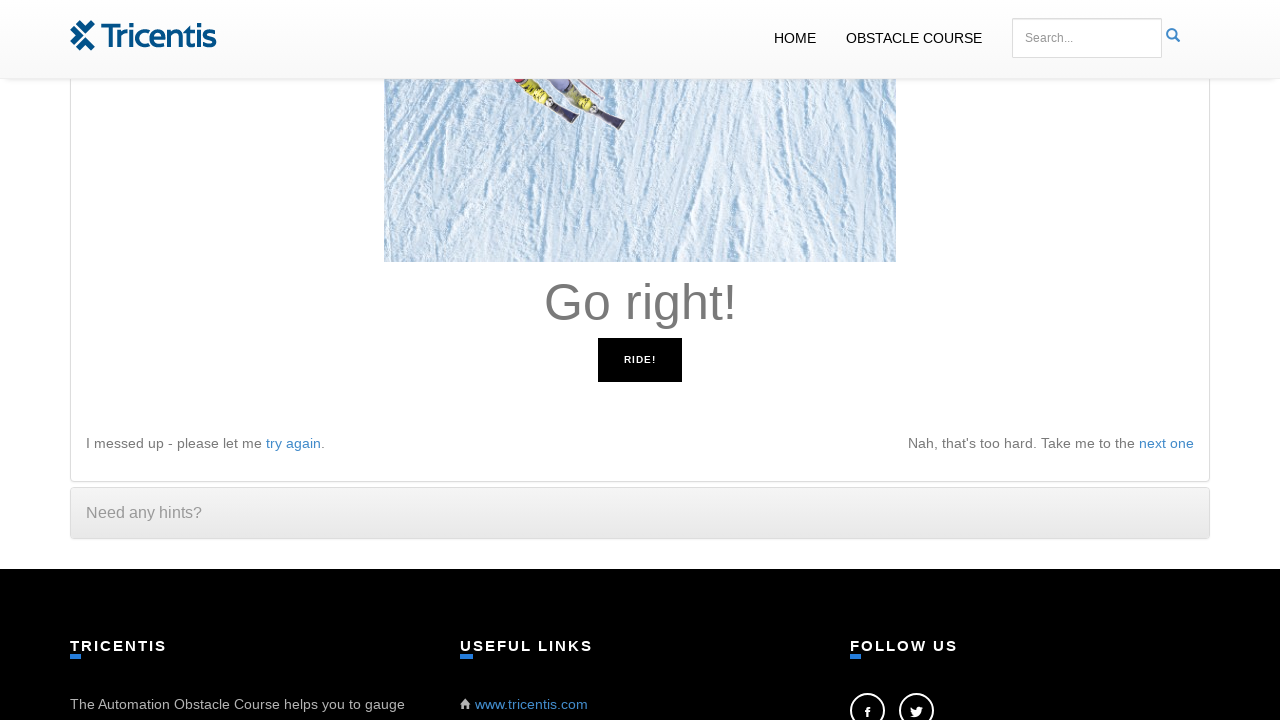

Pressed right arrow key to move right
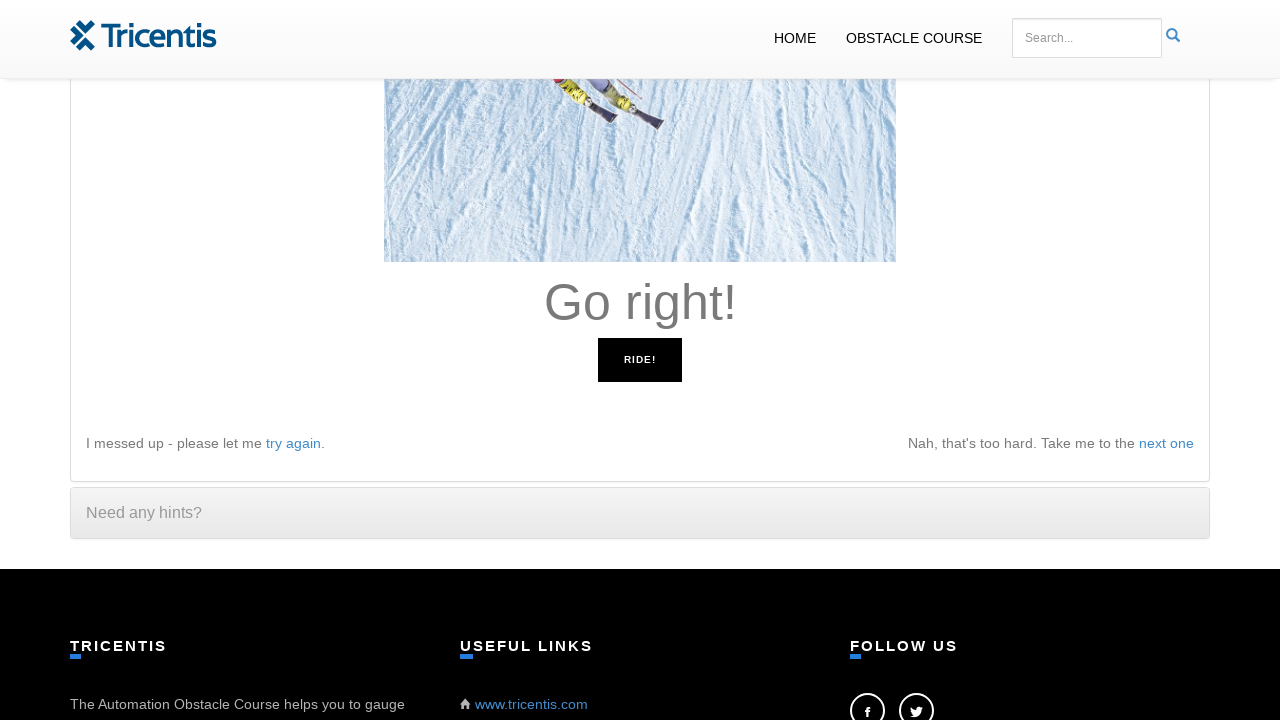

Read instruction: 'Go right!'
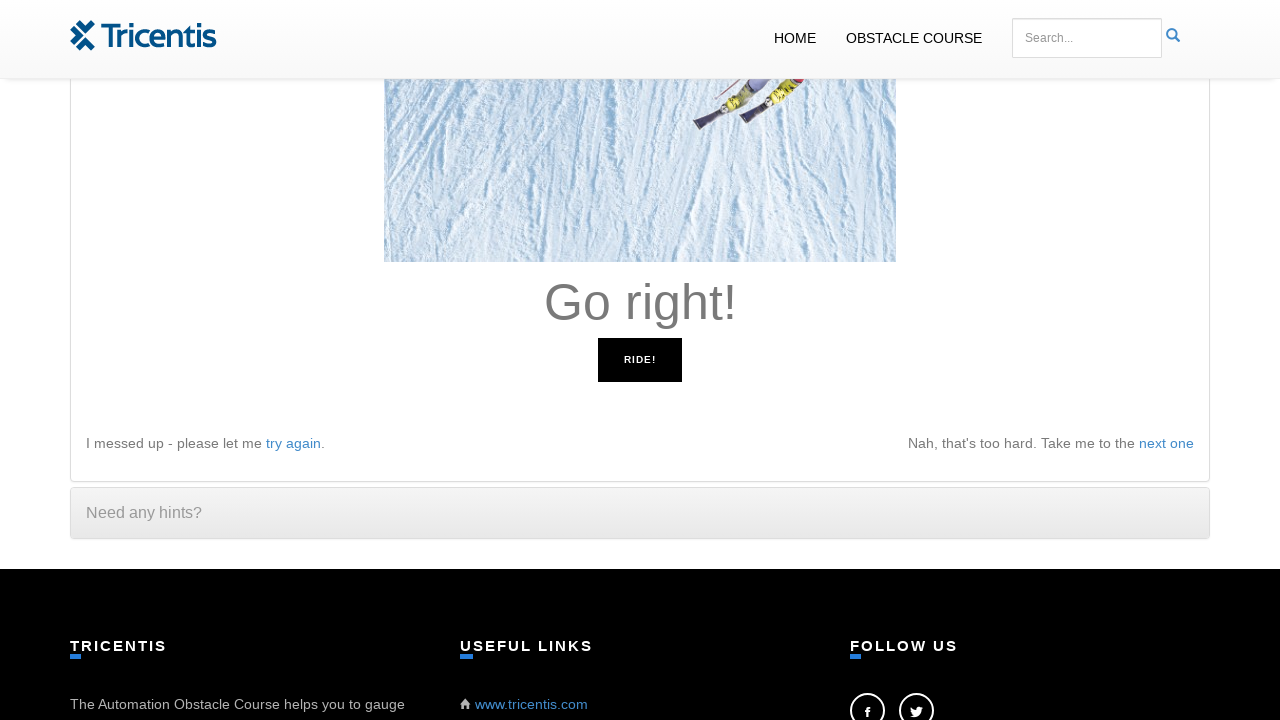

Pressed right arrow key to move right
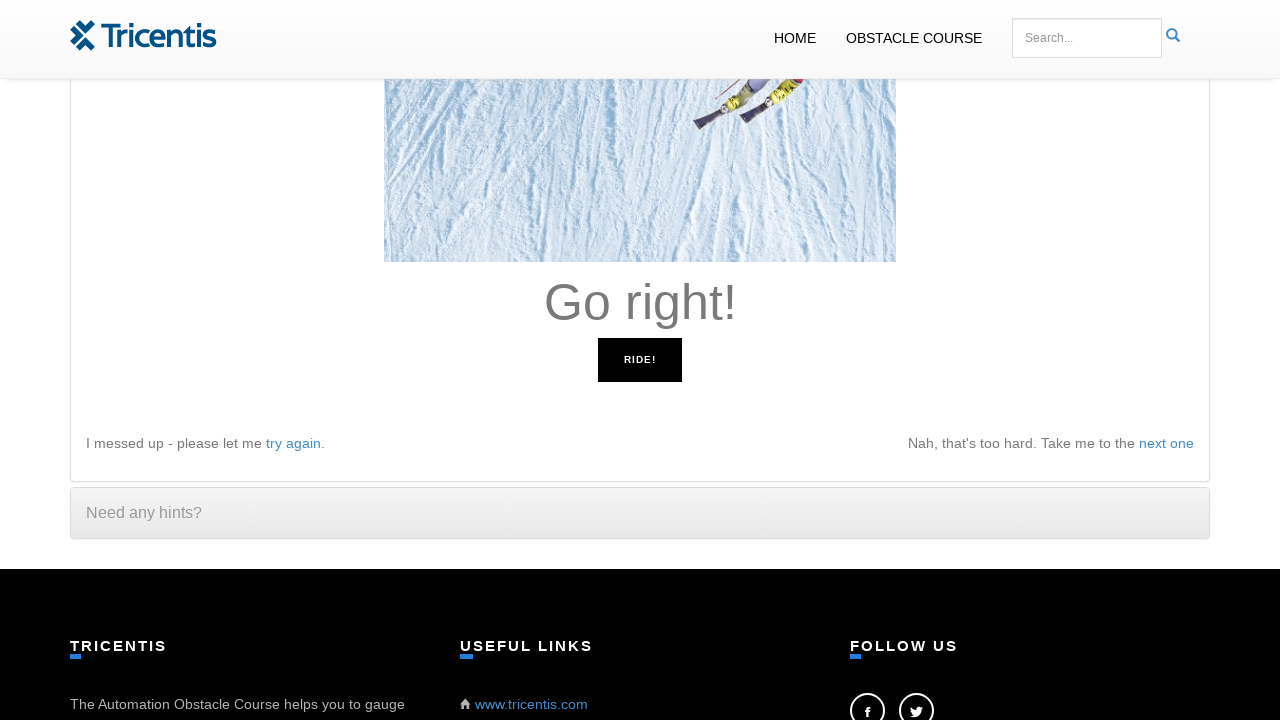

Read instruction: 'You did it!'
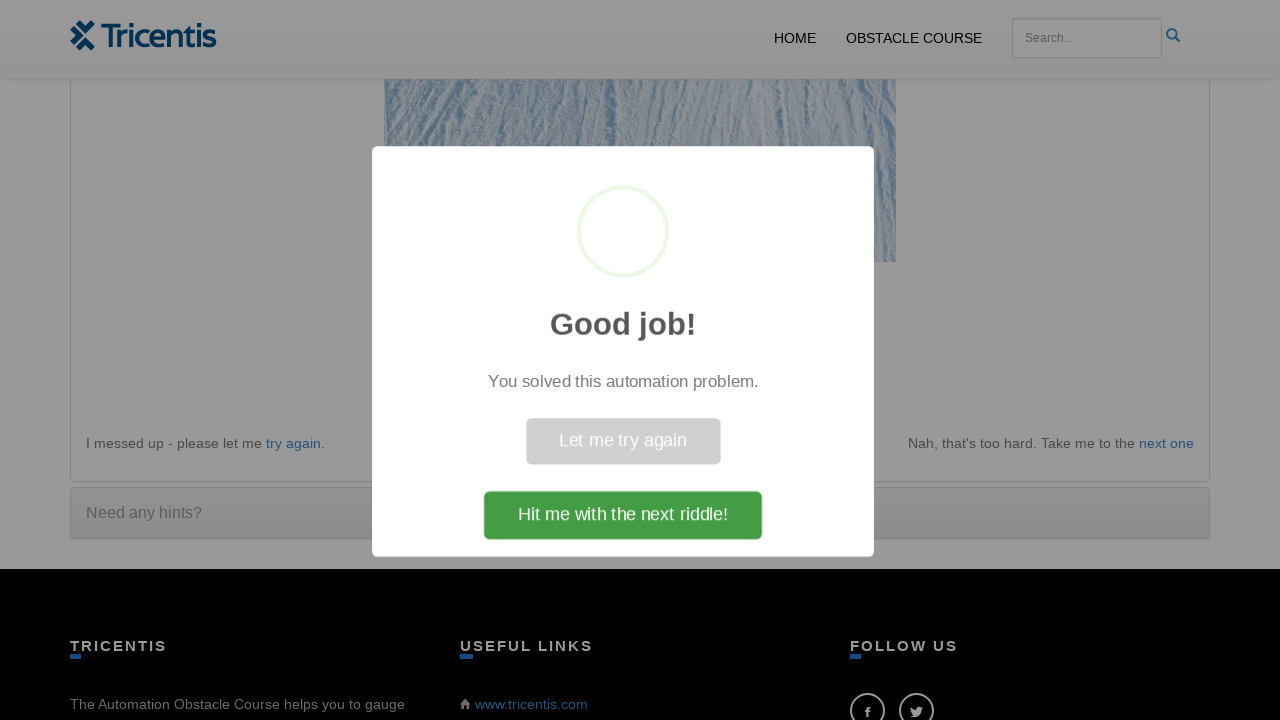

Game won! Reached the finish line
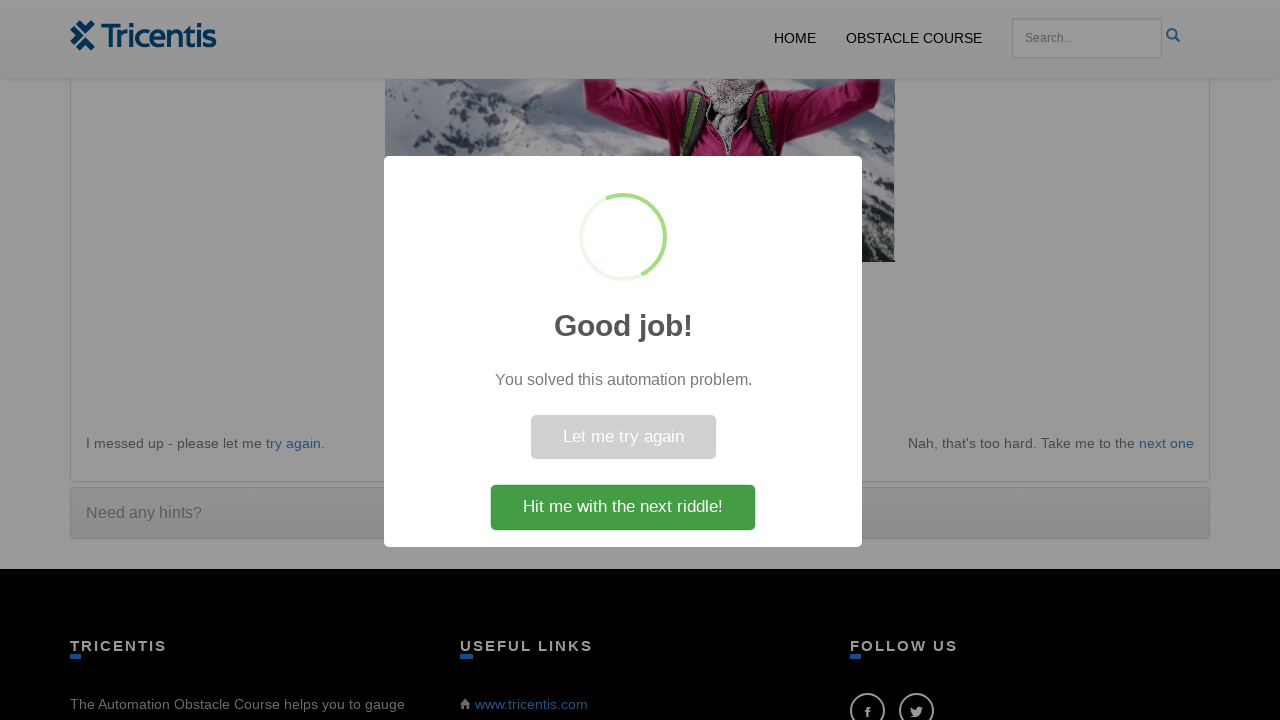

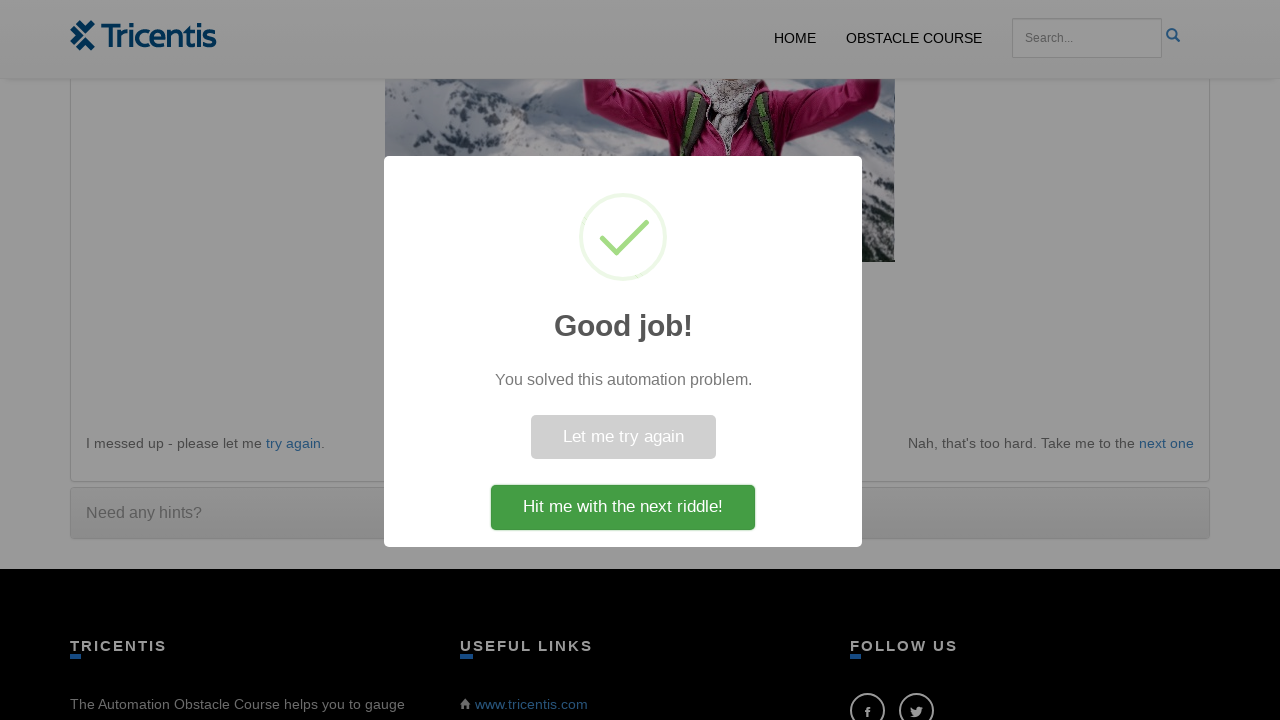